Tests dropdown menu functionality by clicking the dropdown button, selecting each menu item, verifying navigation to the correct URL, and navigating back. This iterates through 14 different dropdown options.

Starting URL: https://formy-project.herokuapp.com/dropdown

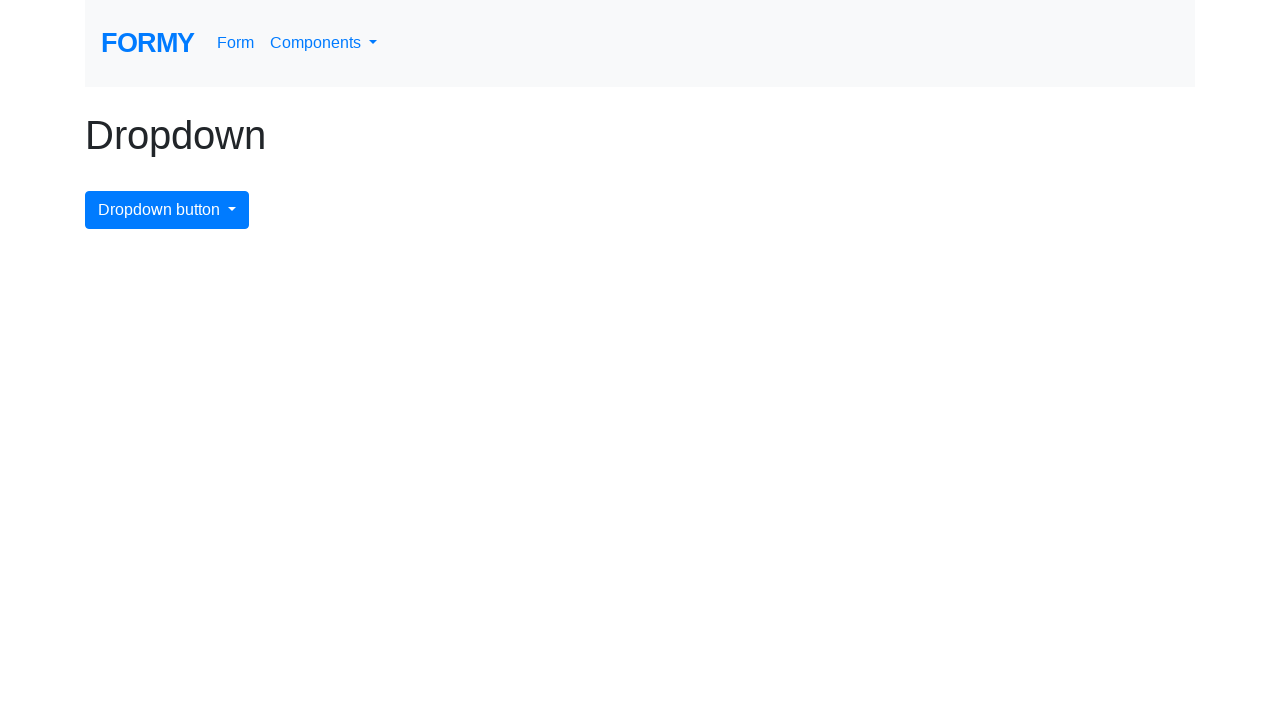

Clicked dropdown button to open menu at (167, 210) on #dropdownMenuButton
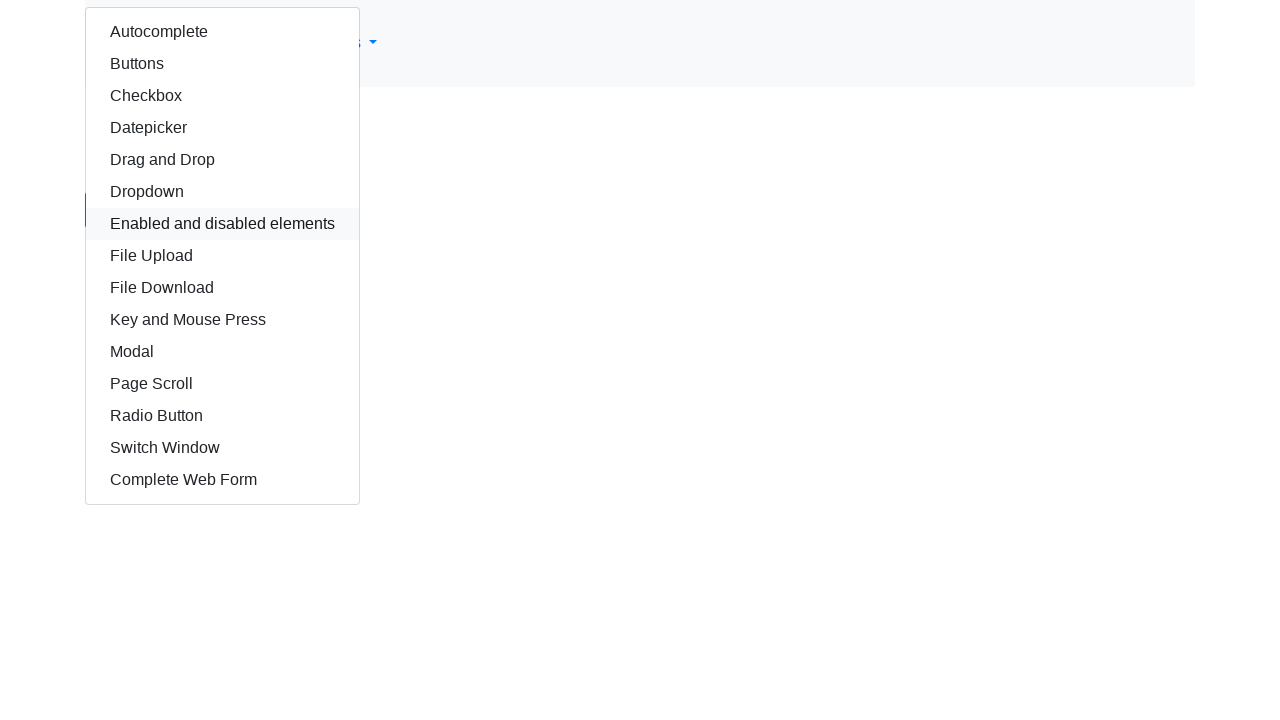

Clicked dropdown menu item with xpath //div/div/a[1] at (222, 32) on xpath=//div/div/a[1]
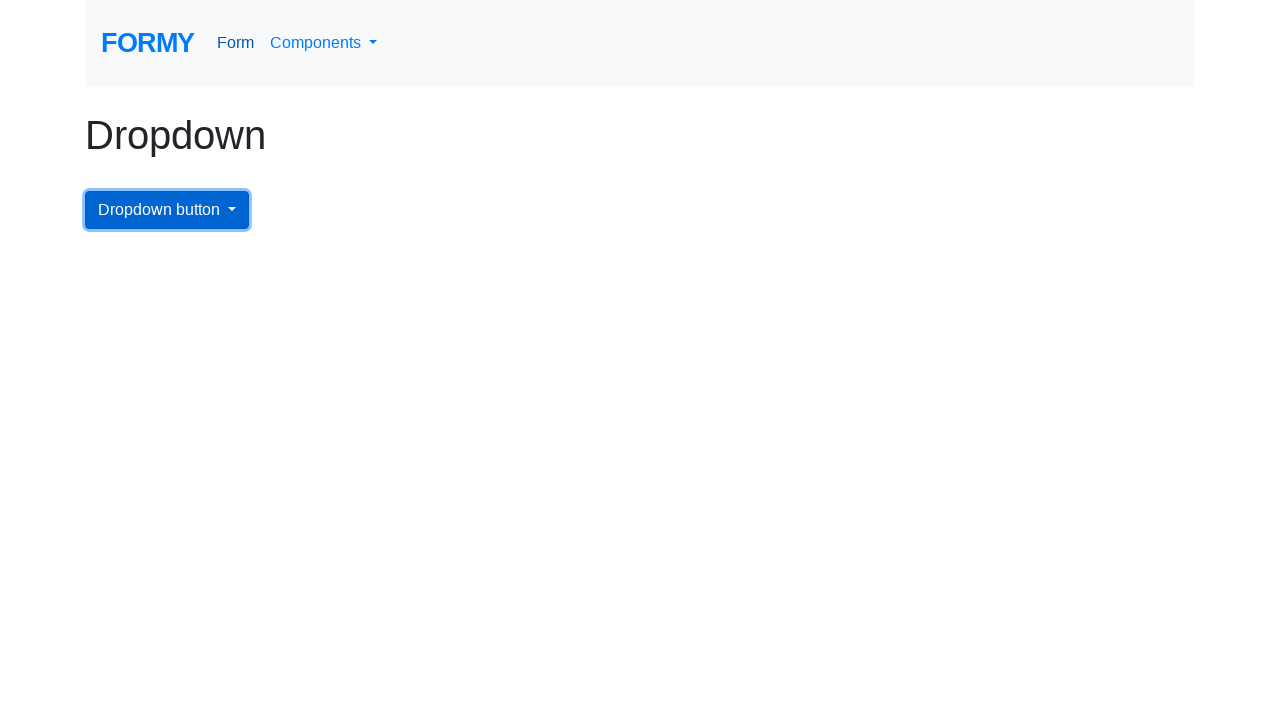

Waited for navigation to https://formy-project.herokuapp.com/autocomplete
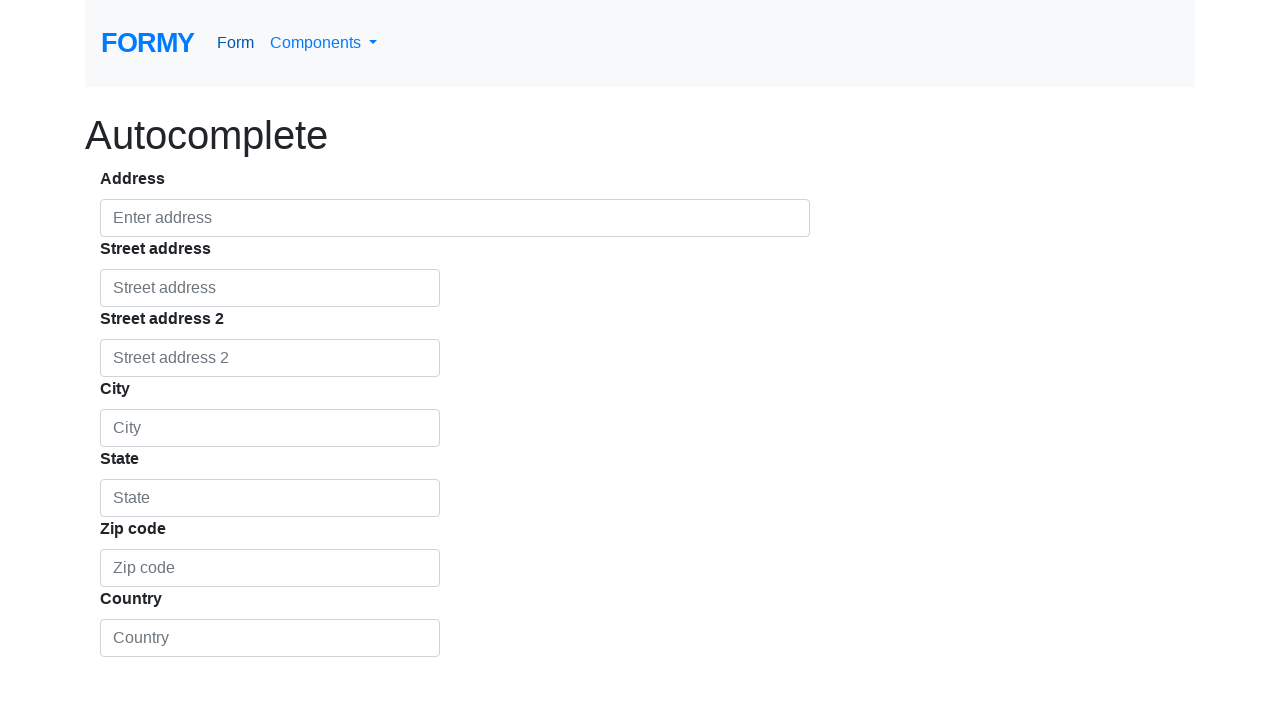

Verified current URL matches expected URL: https://formy-project.herokuapp.com/autocomplete
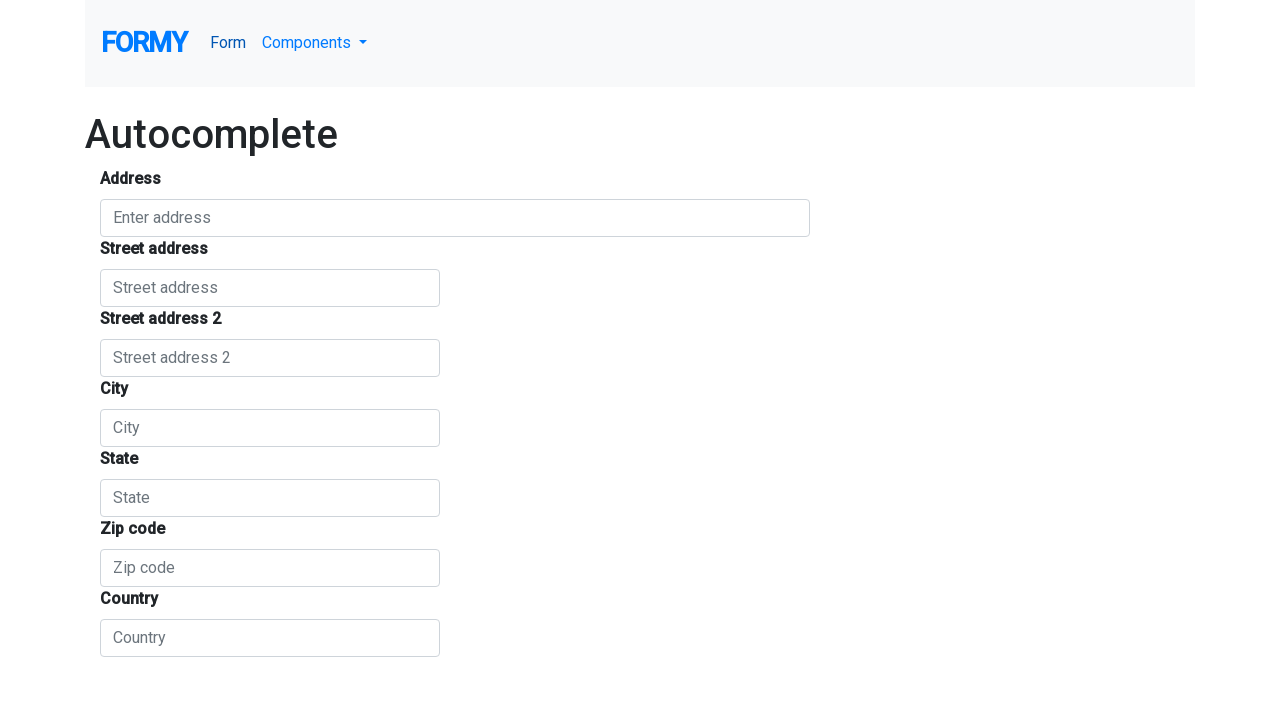

Navigated back to dropdown page
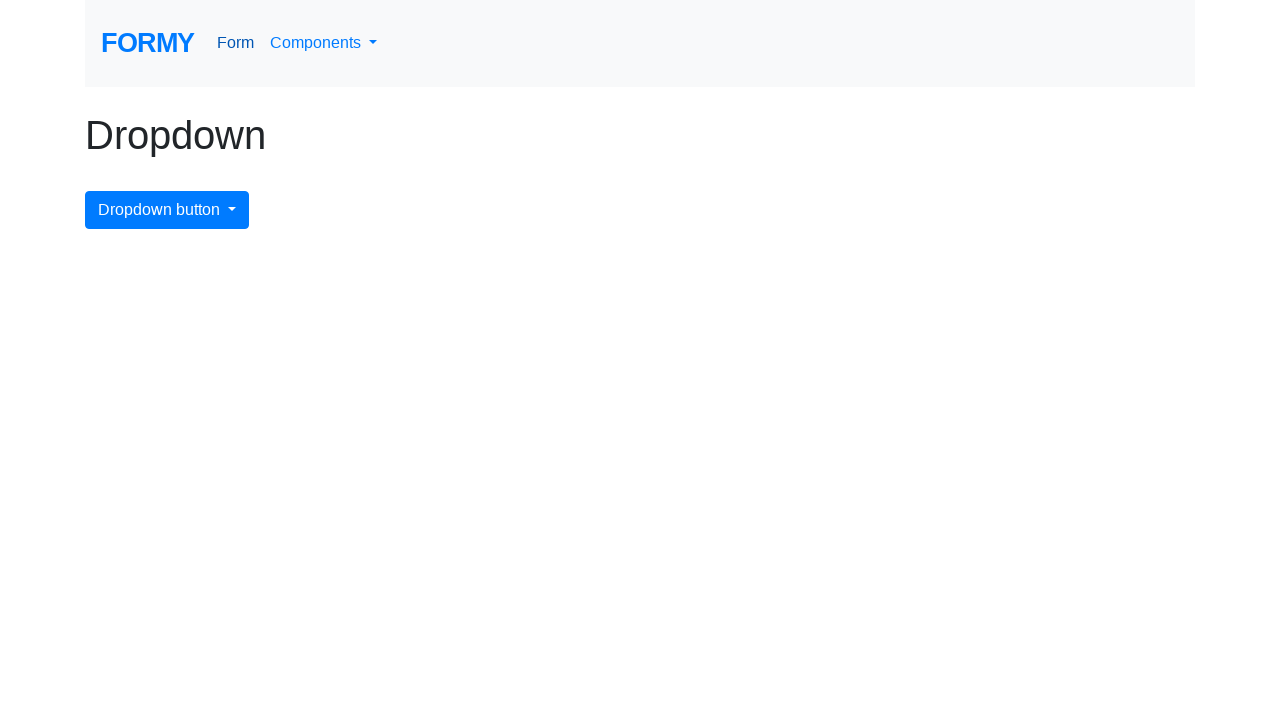

Waited for dropdown button to be visible on page
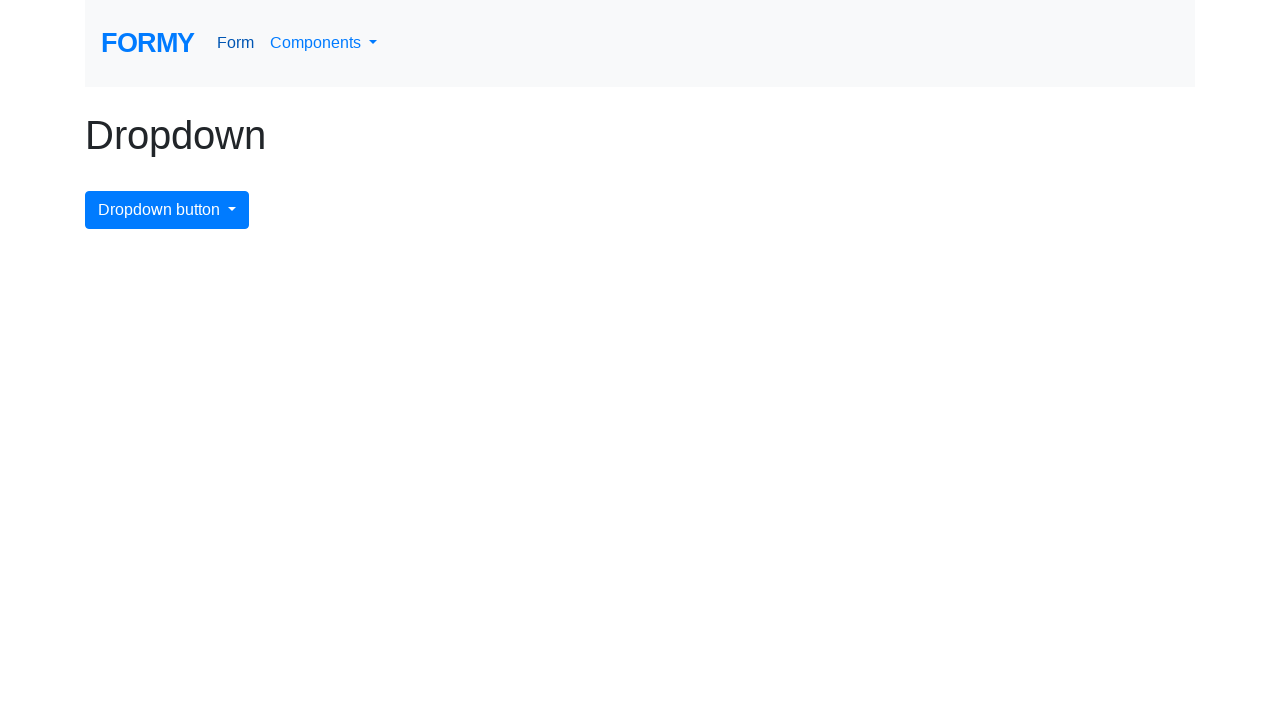

Clicked dropdown button to open menu at (167, 210) on #dropdownMenuButton
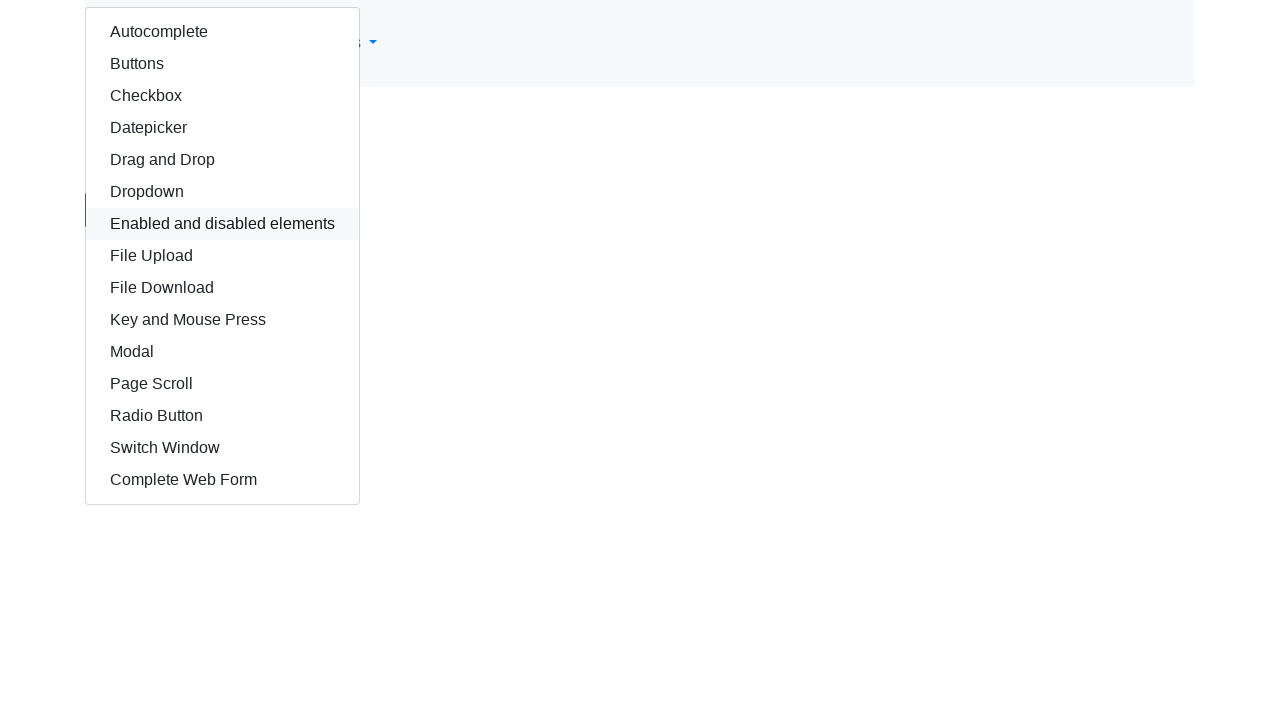

Clicked dropdown menu item with xpath //div/div/a[2] at (222, 64) on xpath=//div/div/a[2]
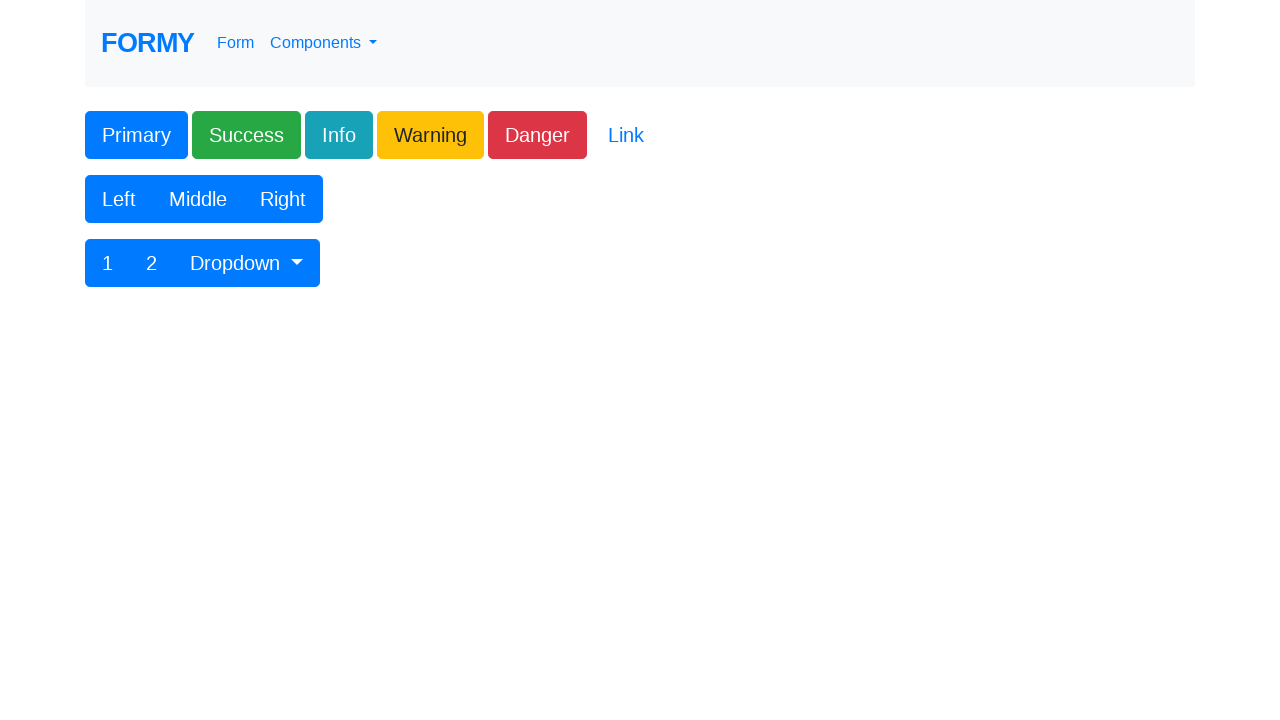

Waited for navigation to https://formy-project.herokuapp.com/buttons
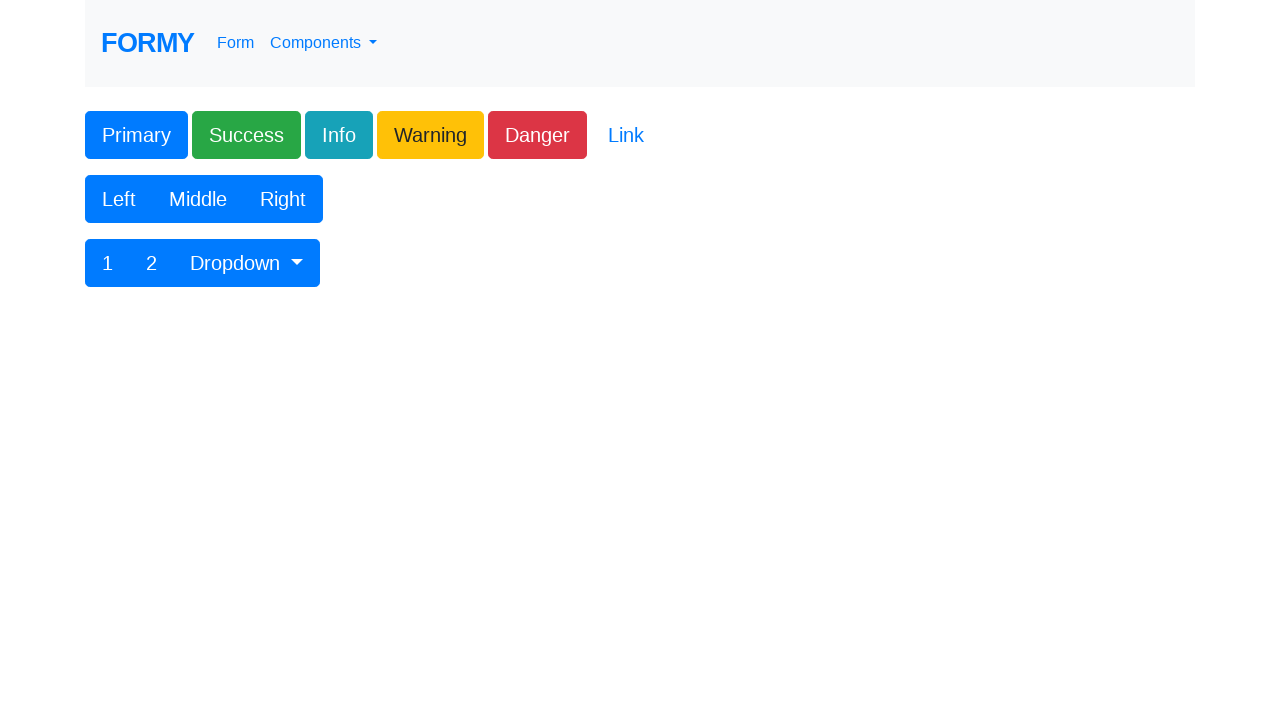

Verified current URL matches expected URL: https://formy-project.herokuapp.com/buttons
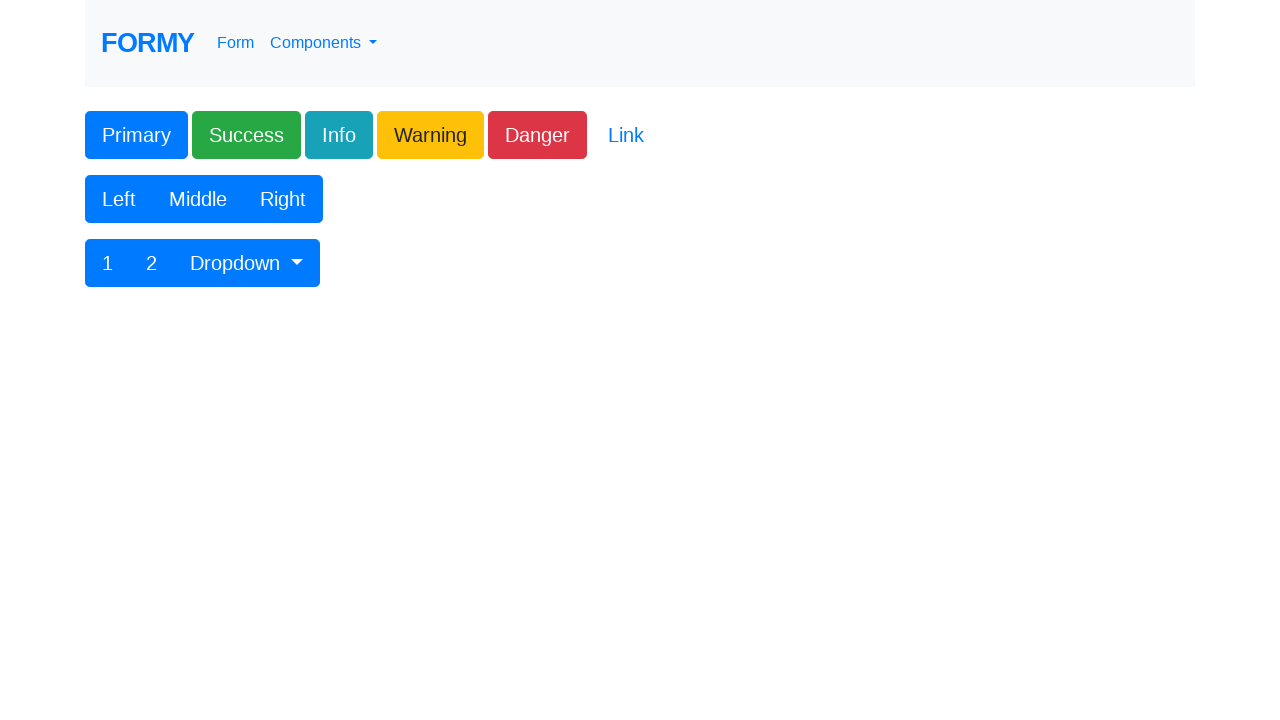

Navigated back to dropdown page
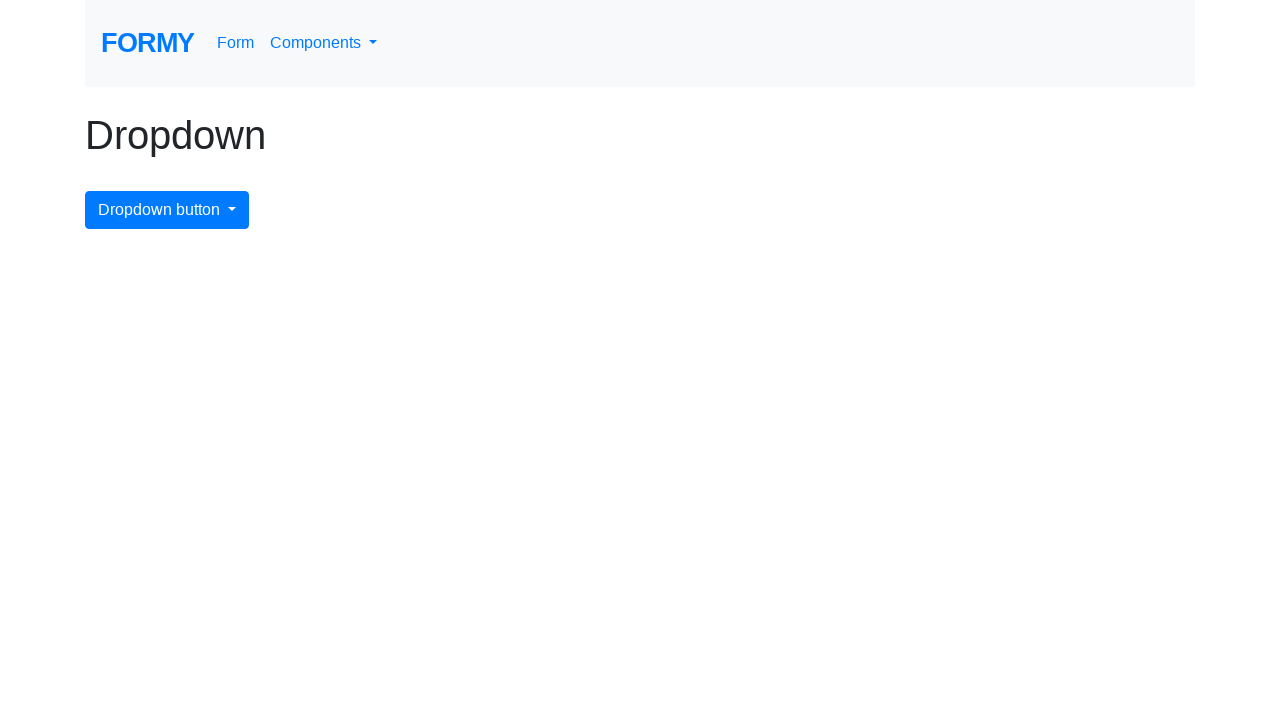

Waited for dropdown button to be visible on page
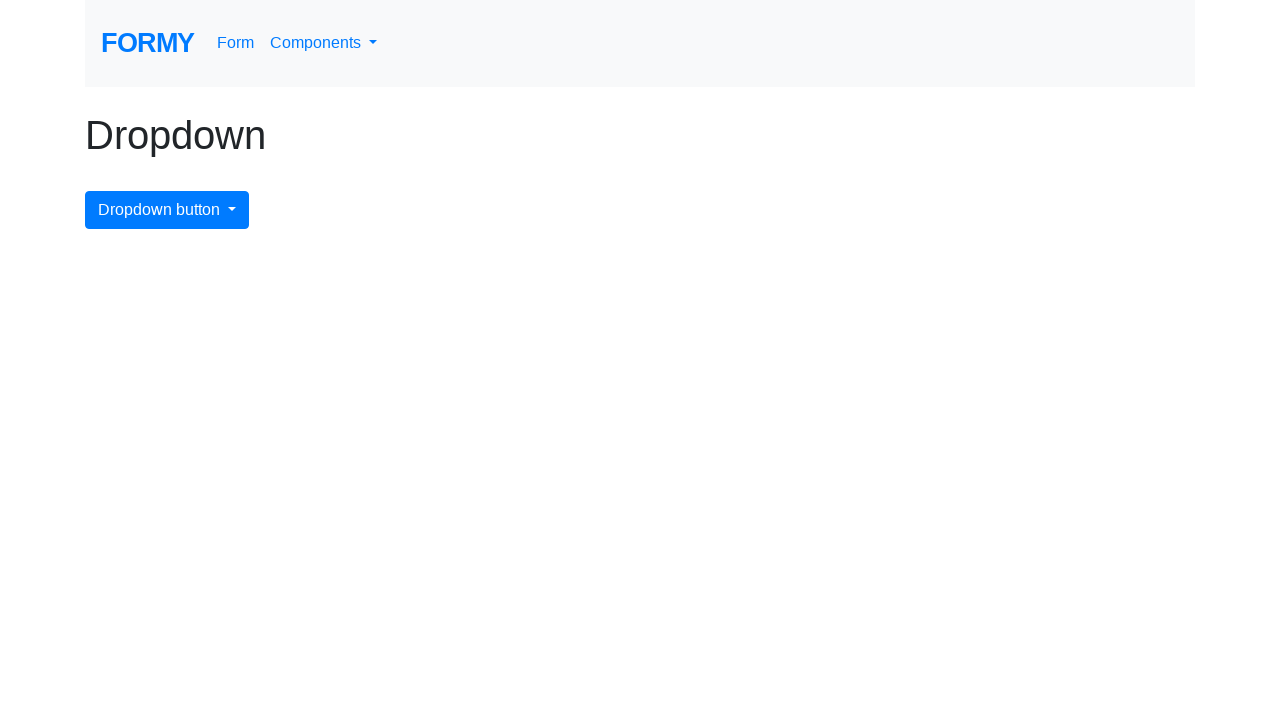

Clicked dropdown button to open menu at (167, 210) on #dropdownMenuButton
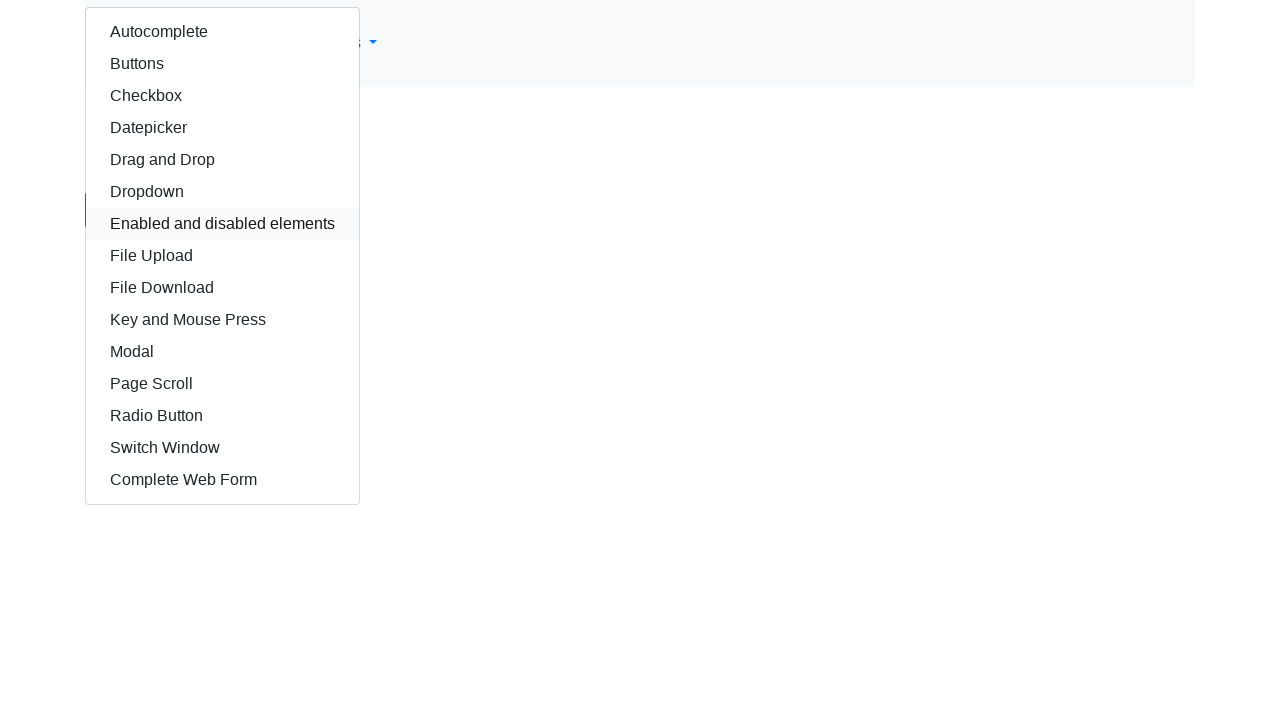

Clicked dropdown menu item with xpath //div/div/a[3] at (222, 96) on xpath=//div/div/a[3]
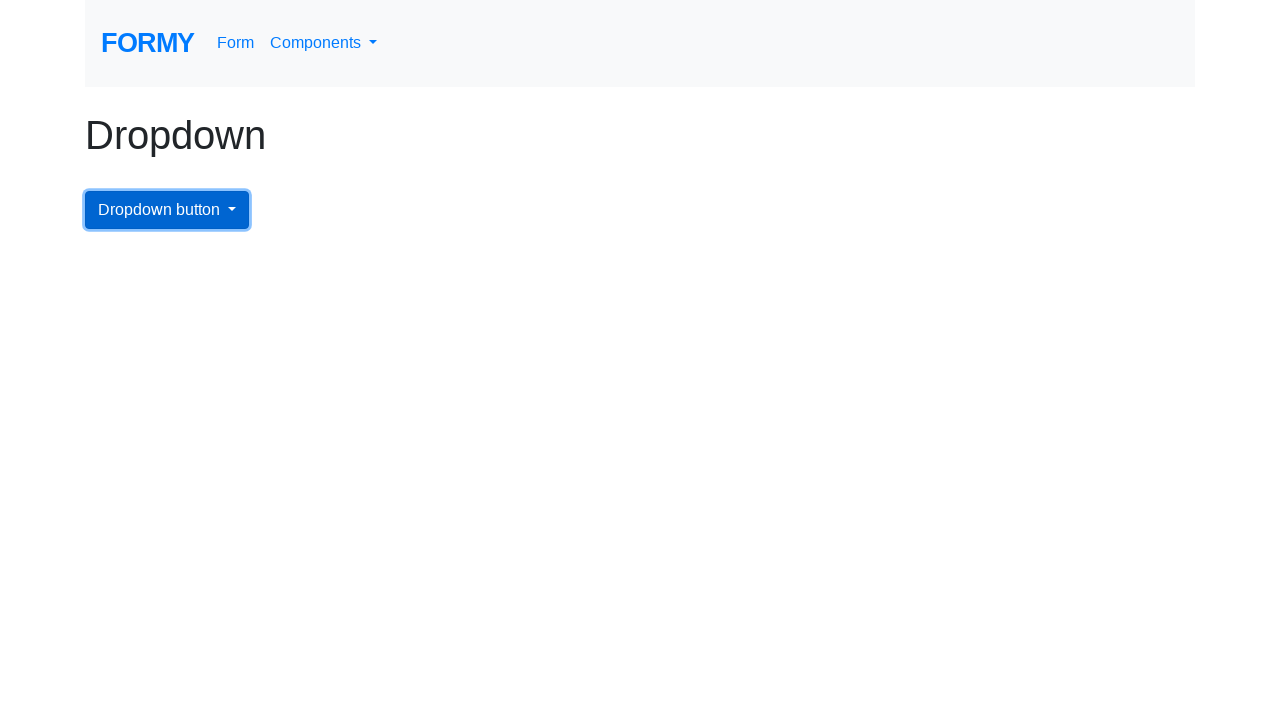

Waited for navigation to https://formy-project.herokuapp.com/checkbox
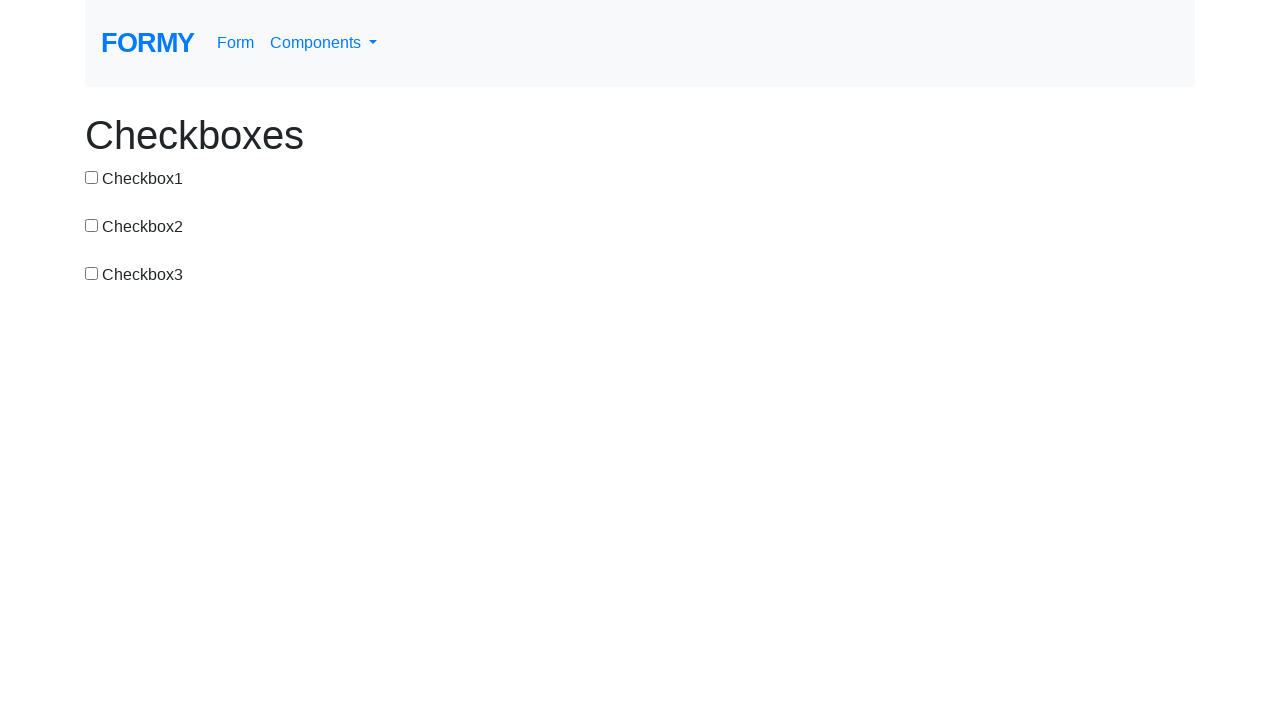

Verified current URL matches expected URL: https://formy-project.herokuapp.com/checkbox
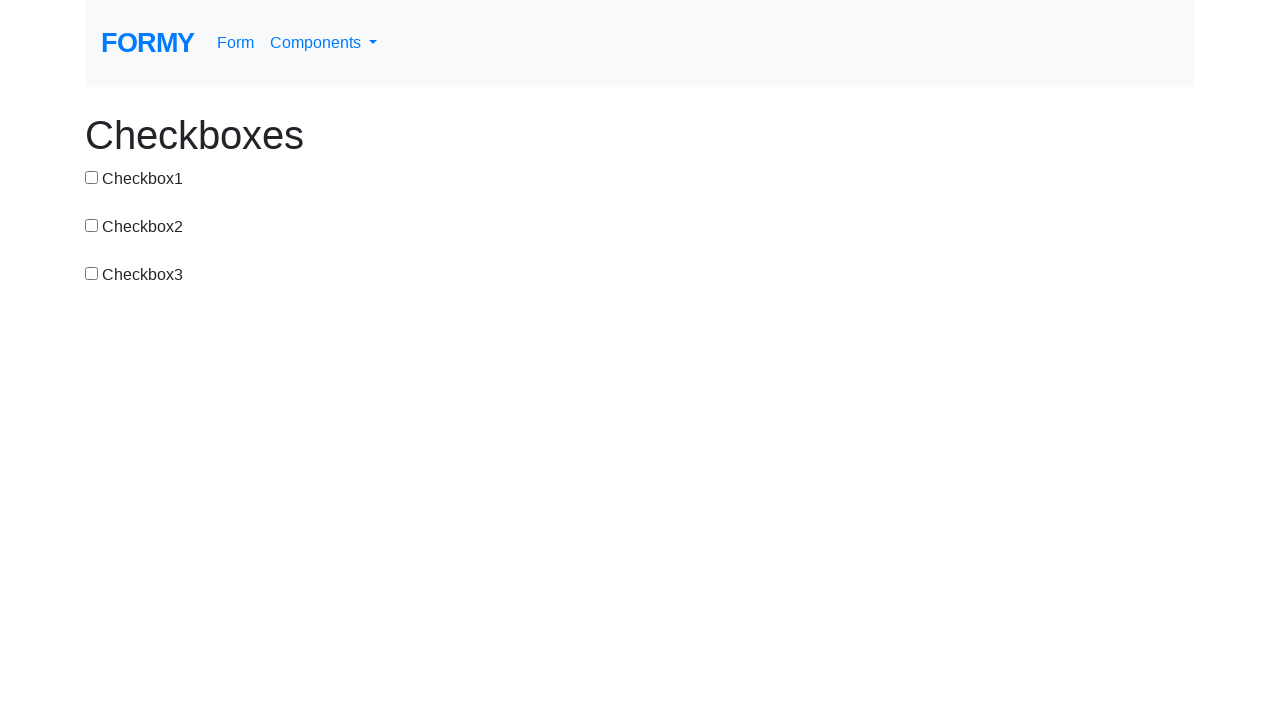

Navigated back to dropdown page
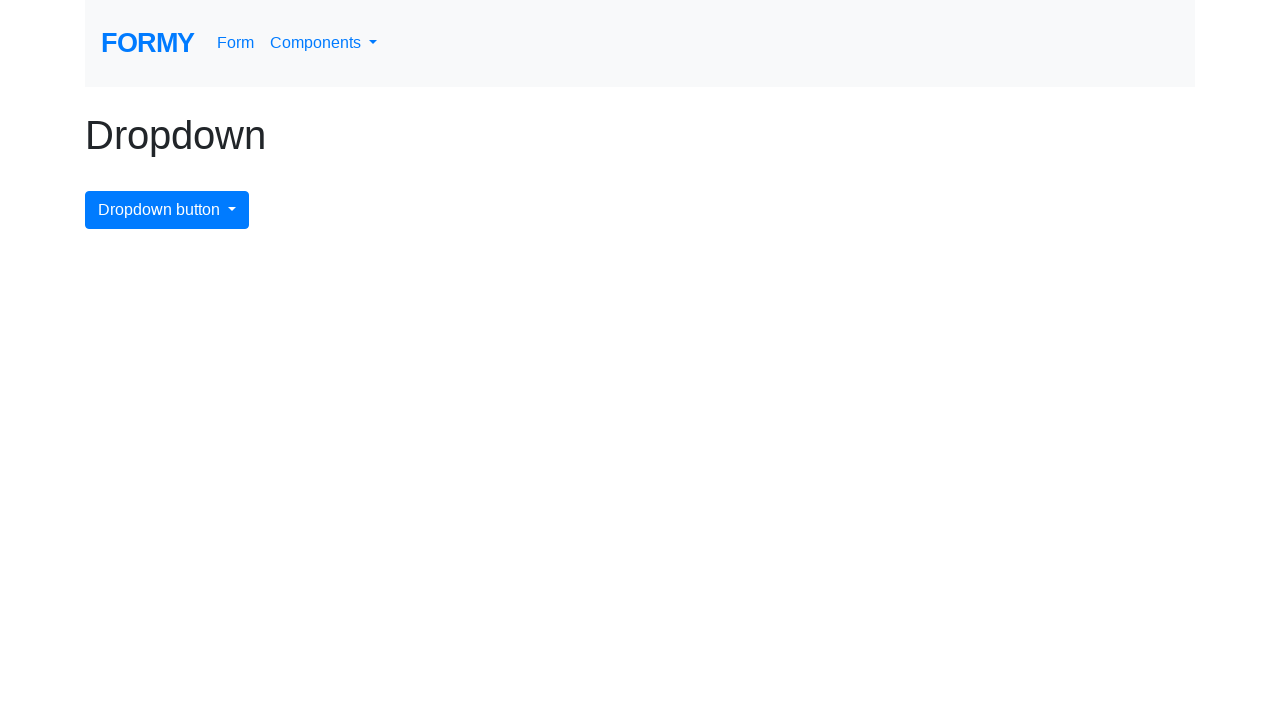

Waited for dropdown button to be visible on page
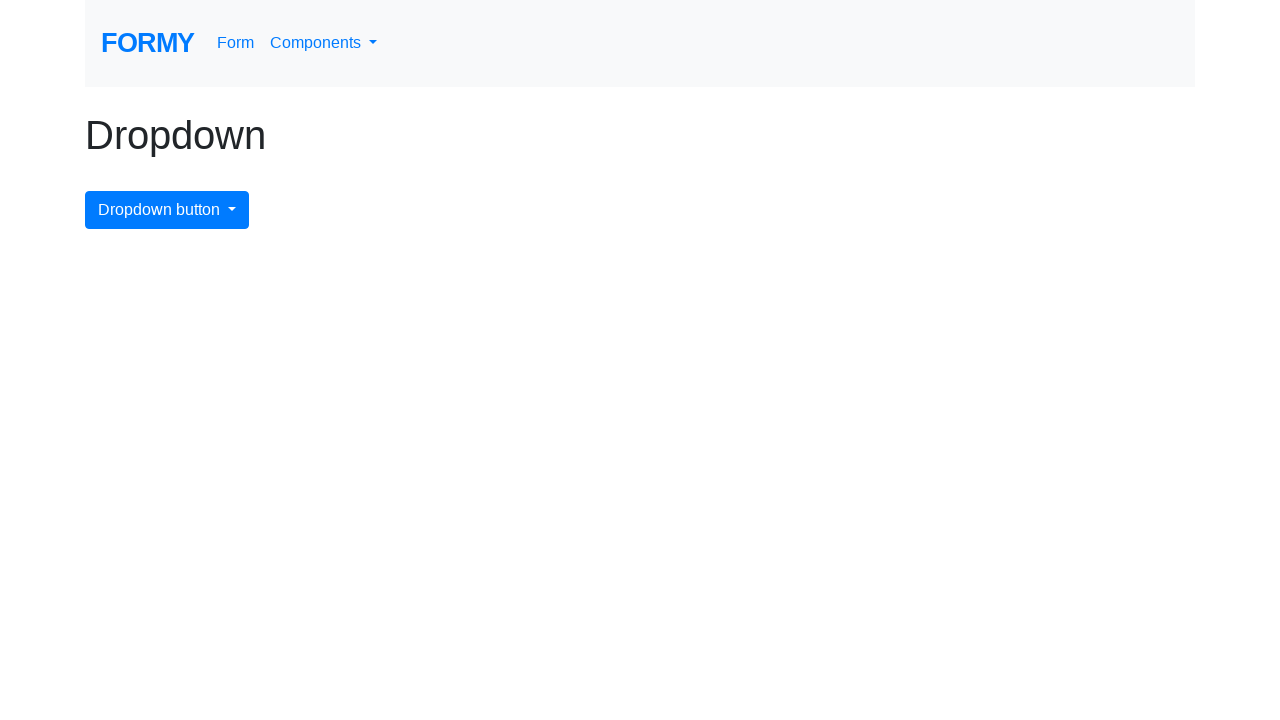

Clicked dropdown button to open menu at (167, 210) on #dropdownMenuButton
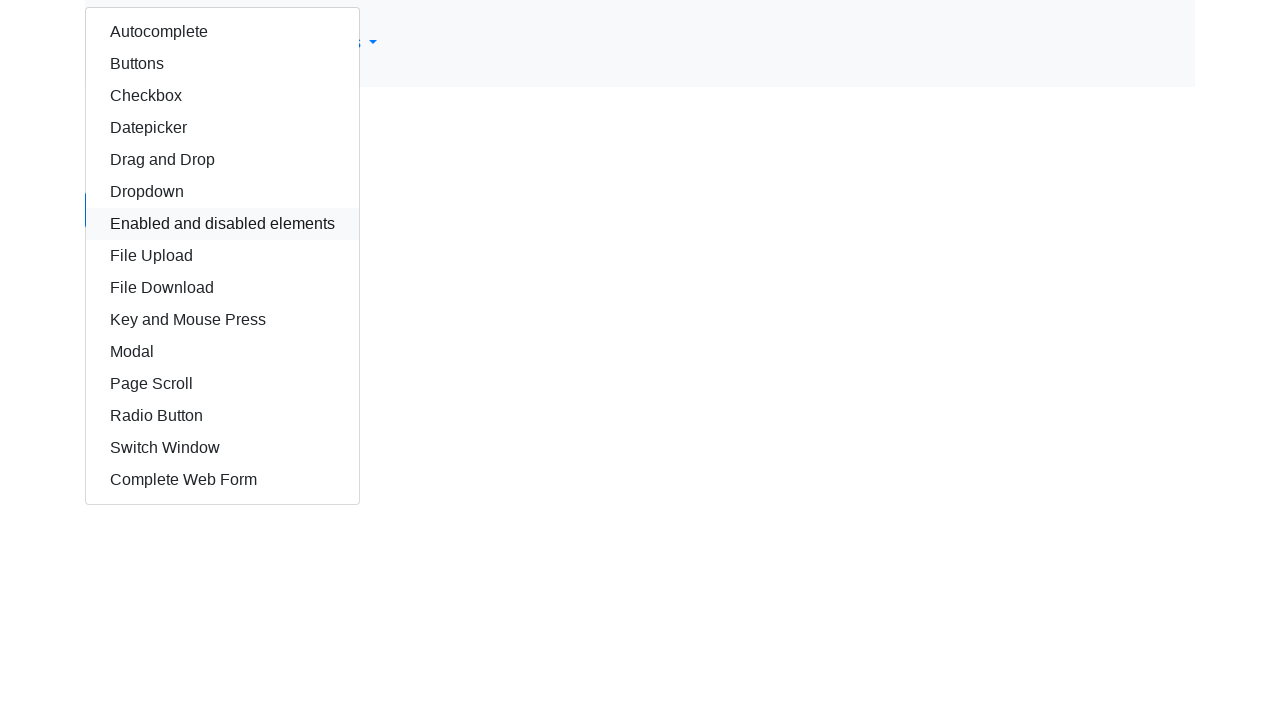

Clicked dropdown menu item with xpath //div/div/a[4] at (222, 128) on xpath=//div/div/a[4]
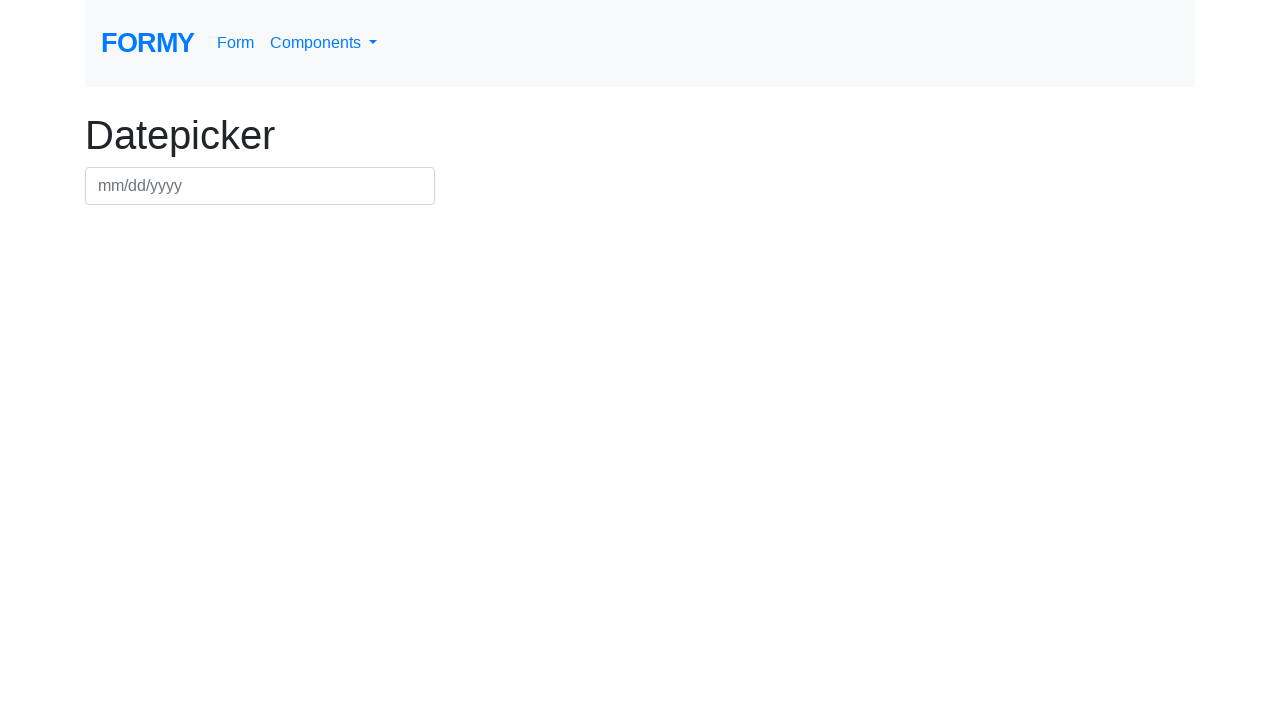

Waited for navigation to https://formy-project.herokuapp.com/datepicker
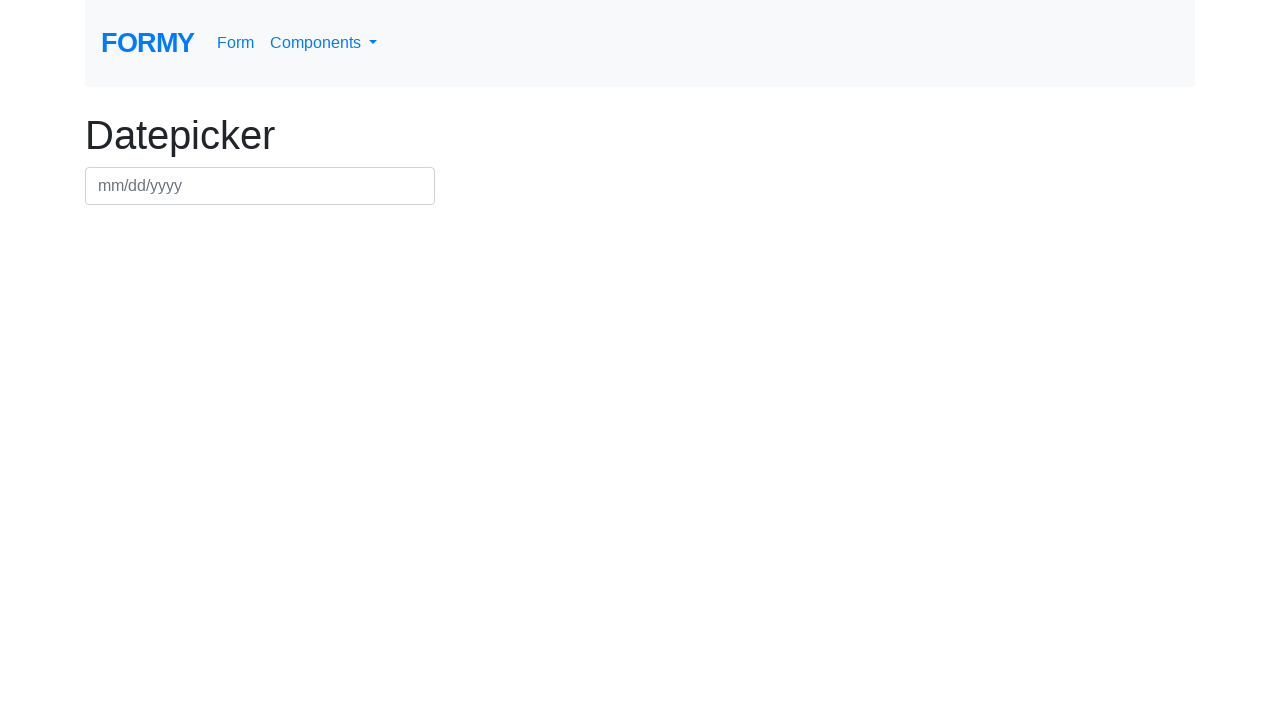

Verified current URL matches expected URL: https://formy-project.herokuapp.com/datepicker
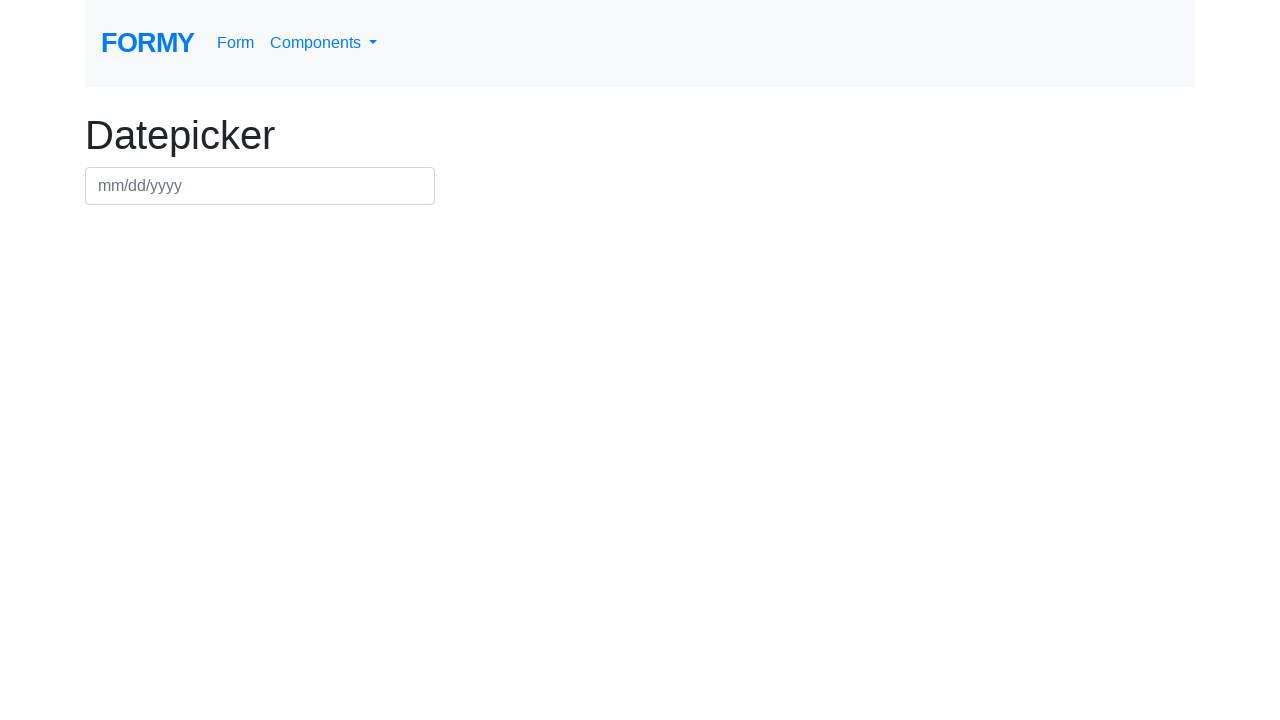

Navigated back to dropdown page
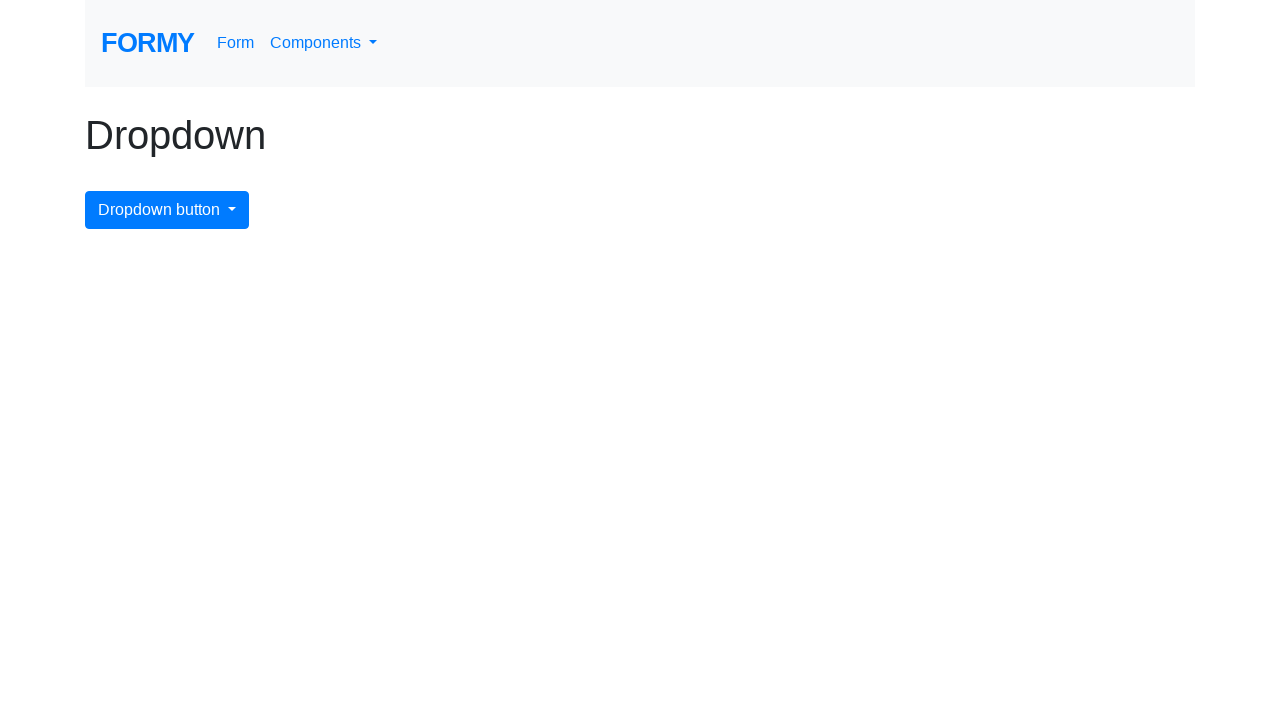

Waited for dropdown button to be visible on page
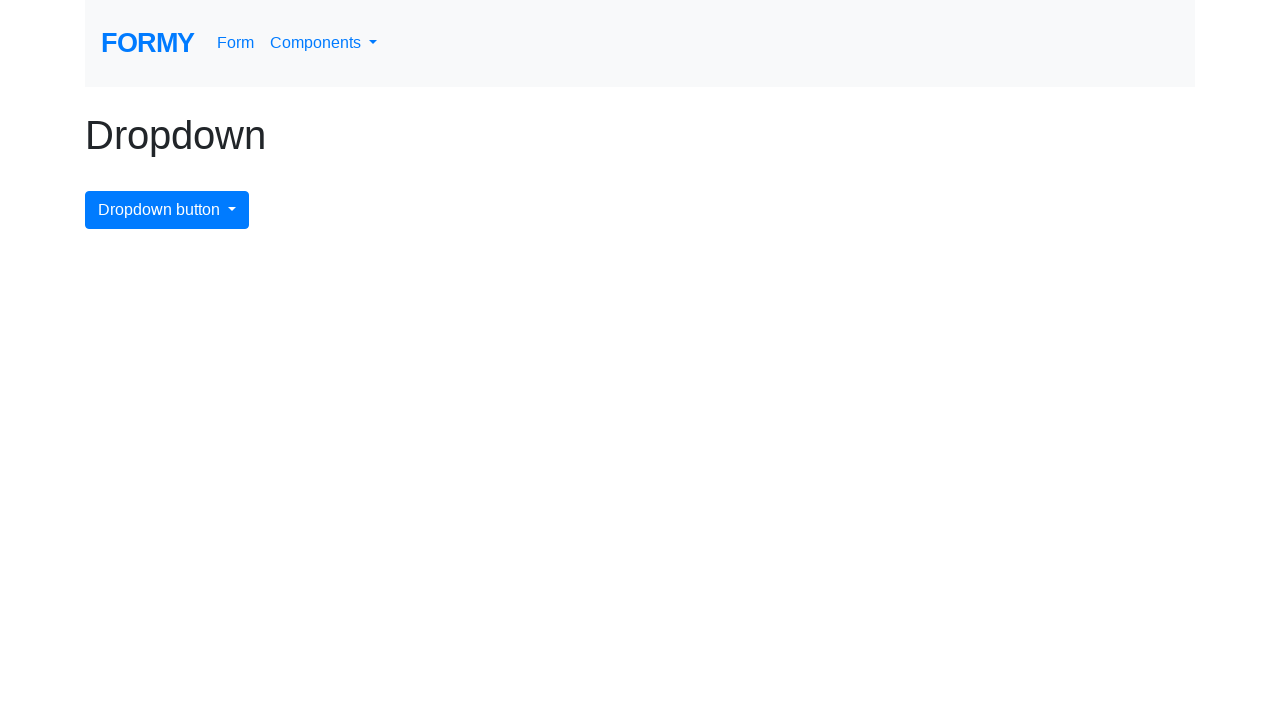

Clicked dropdown button to open menu at (167, 210) on #dropdownMenuButton
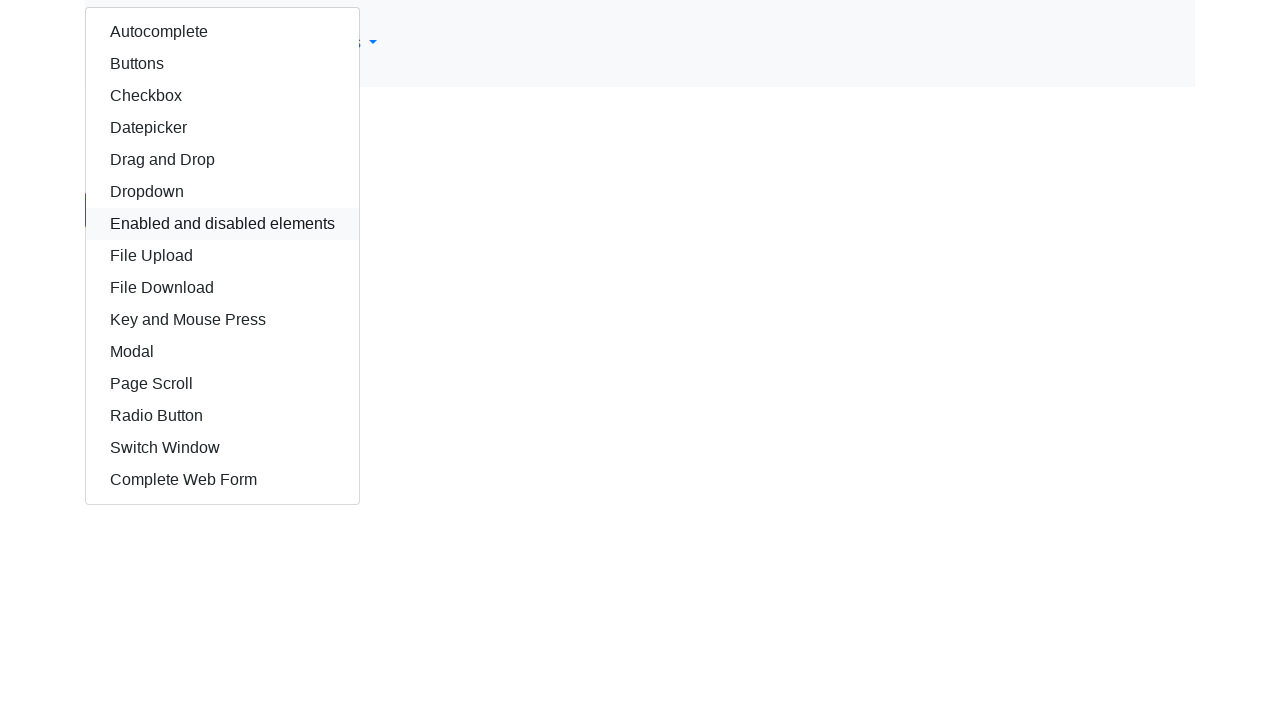

Clicked dropdown menu item with xpath //div/div/a[5] at (222, 160) on xpath=//div/div/a[5]
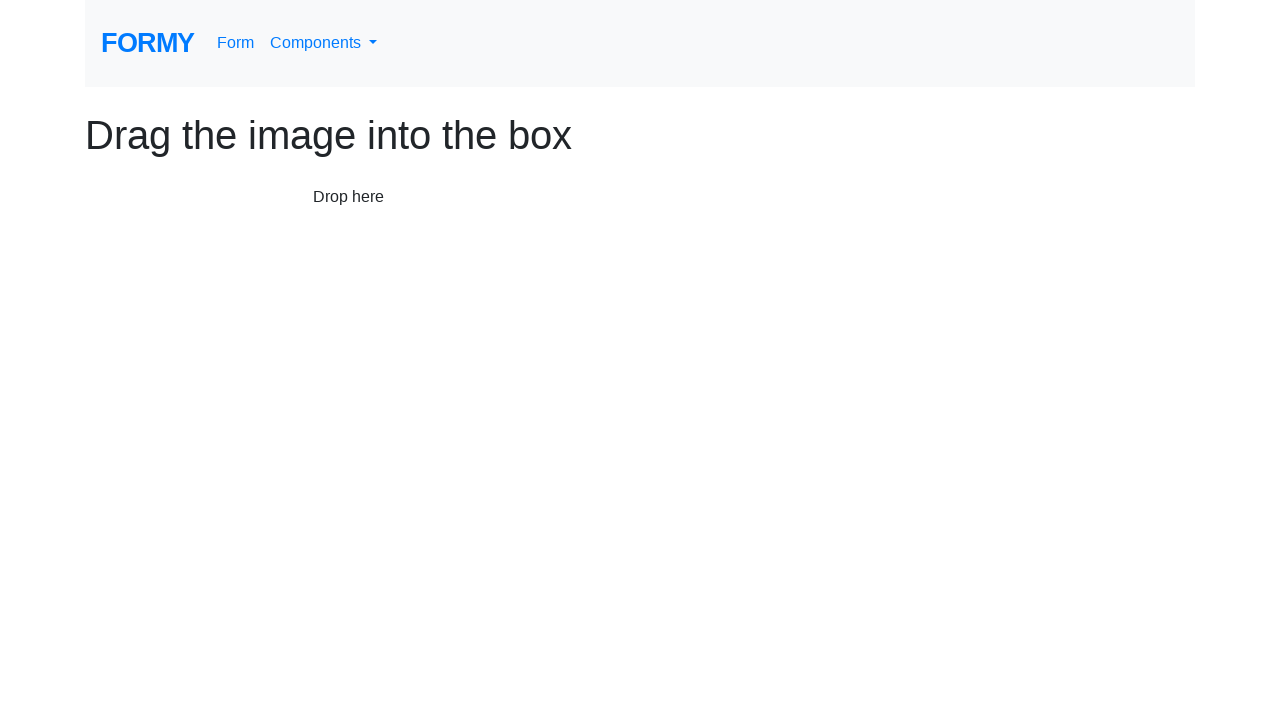

Waited for navigation to https://formy-project.herokuapp.com/dragdrop
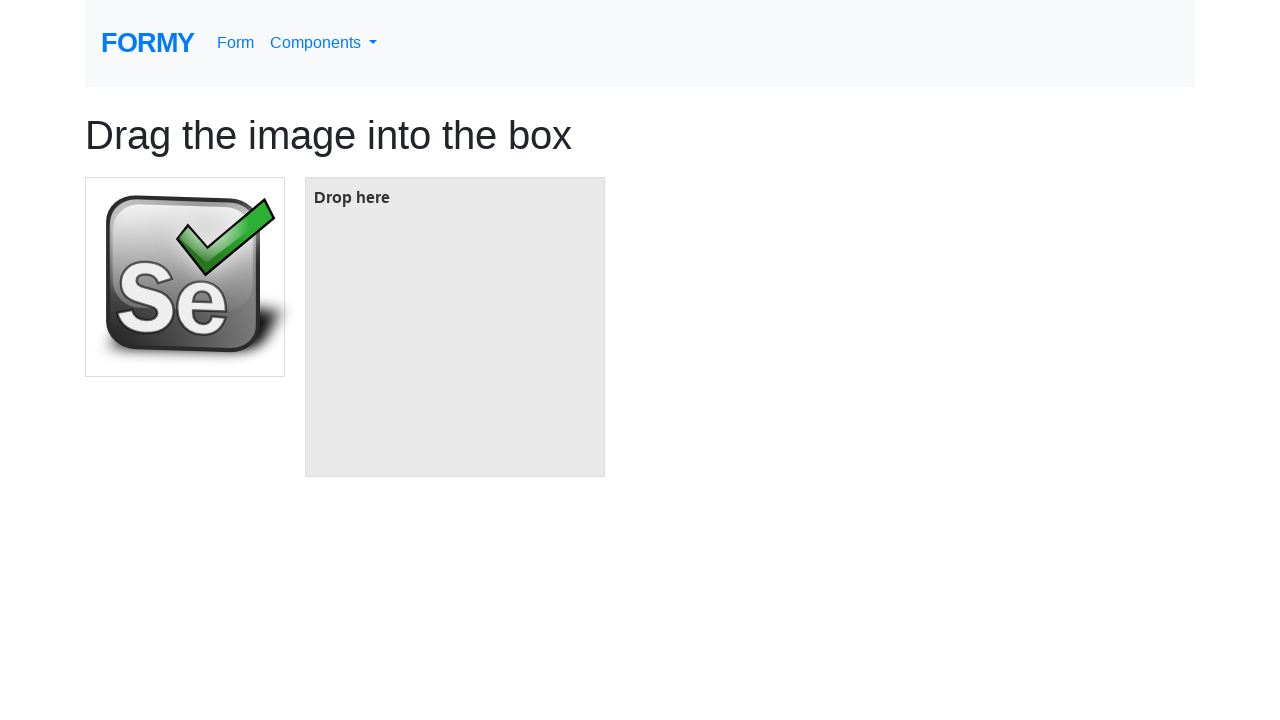

Verified current URL matches expected URL: https://formy-project.herokuapp.com/dragdrop
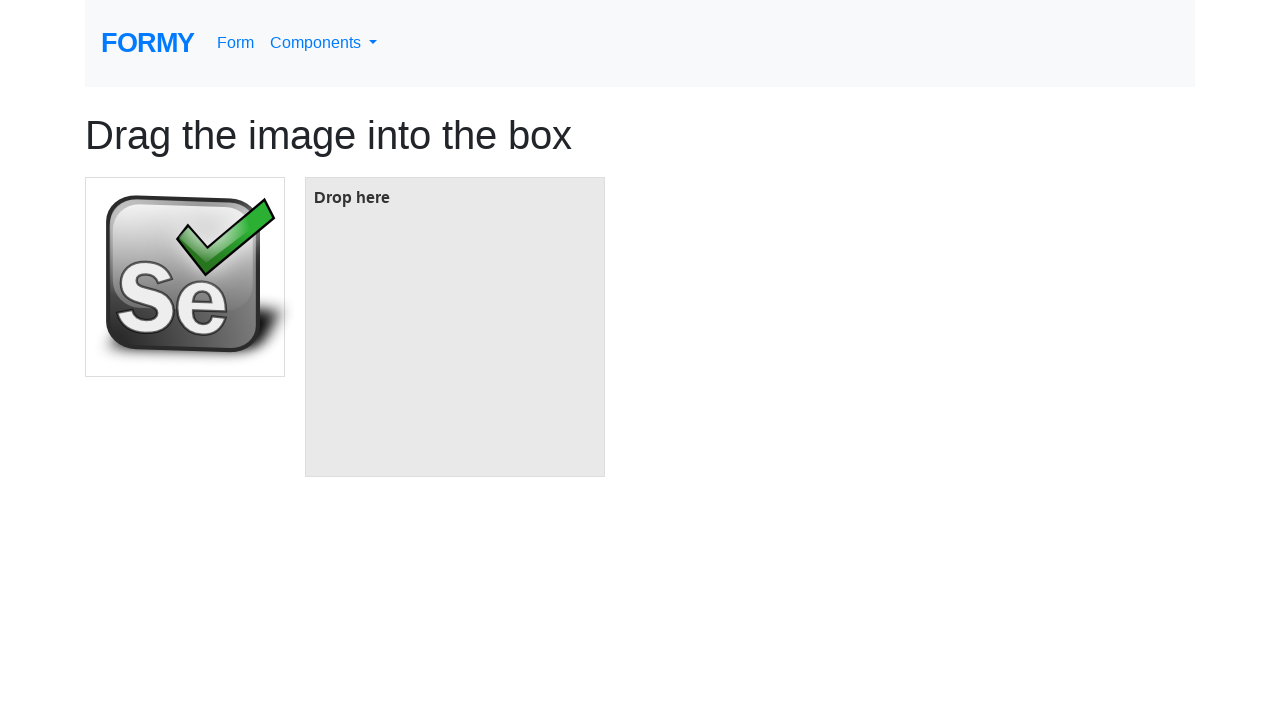

Navigated back to dropdown page
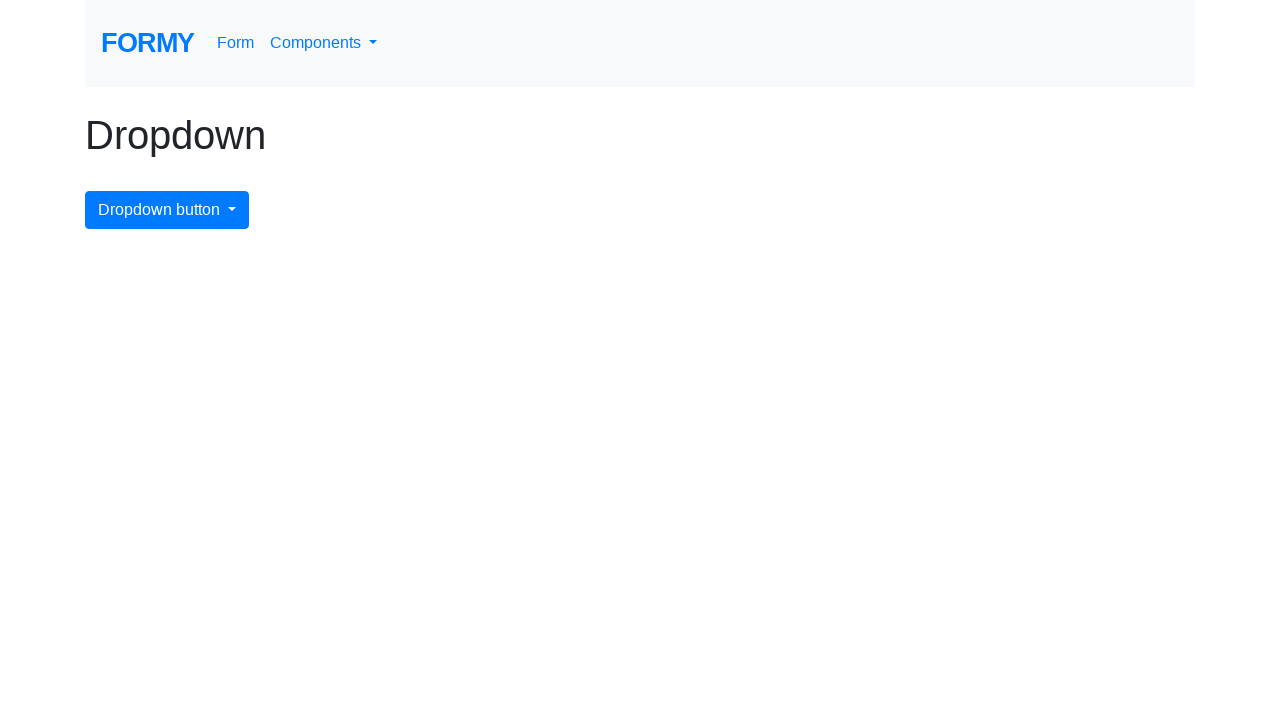

Waited for dropdown button to be visible on page
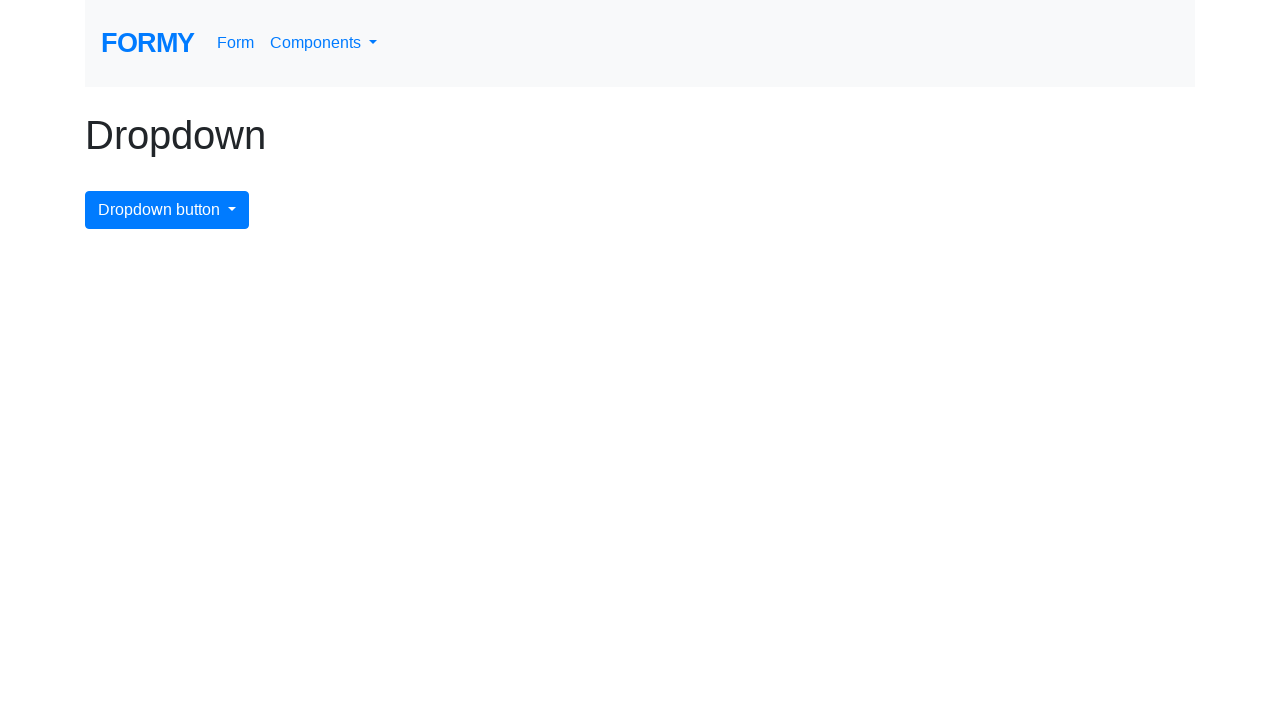

Clicked dropdown button to open menu at (167, 210) on #dropdownMenuButton
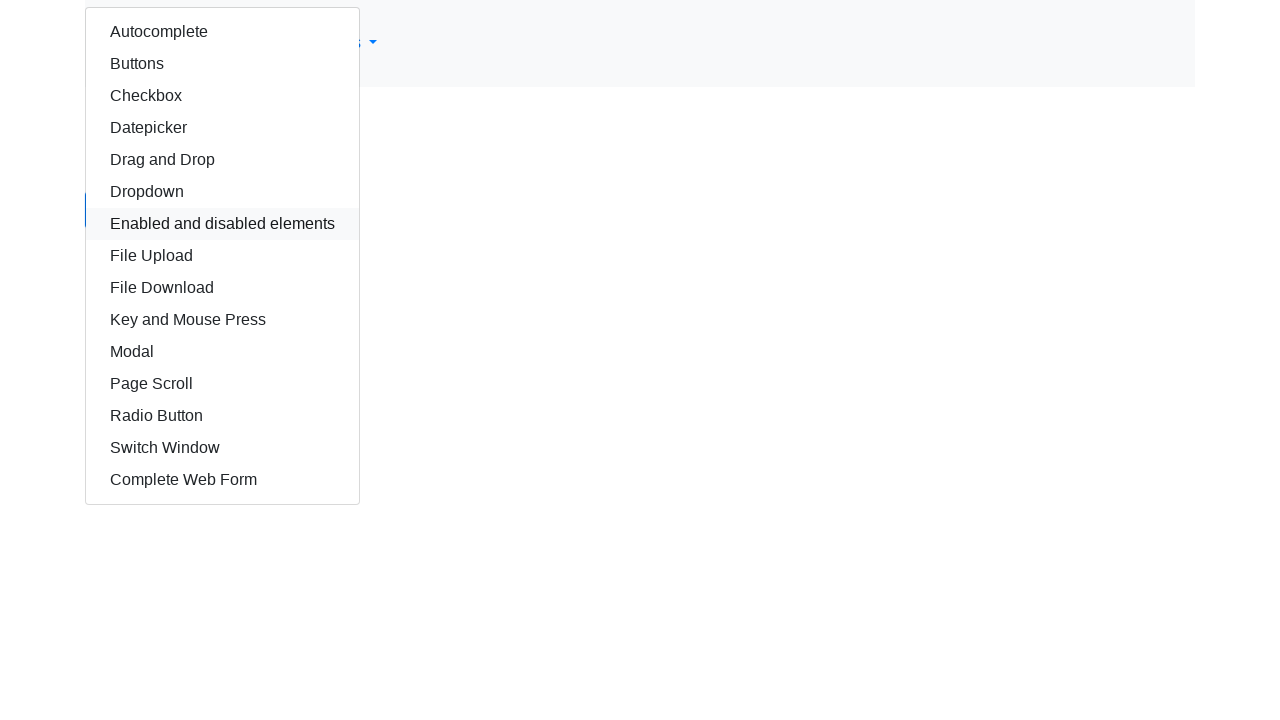

Clicked dropdown menu item with xpath //div/div/a[7] at (222, 224) on xpath=//div/div/a[7]
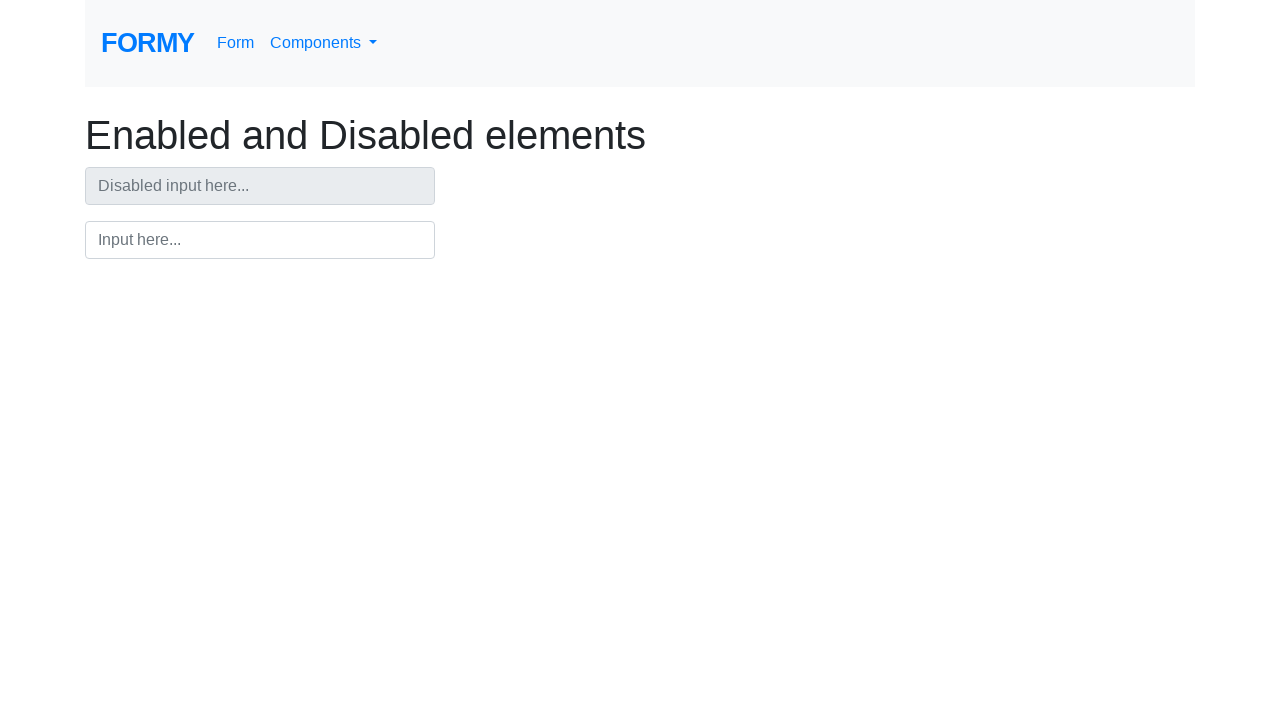

Waited for navigation to https://formy-project.herokuapp.com/enabled
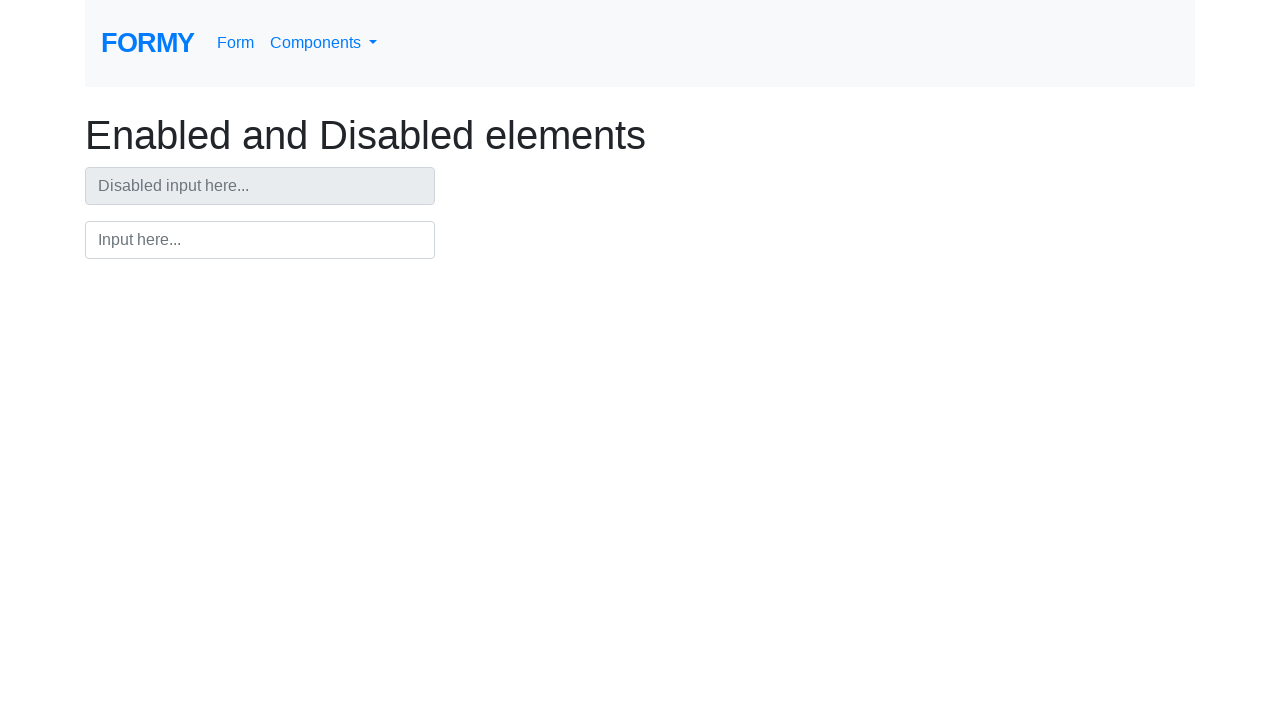

Verified current URL matches expected URL: https://formy-project.herokuapp.com/enabled
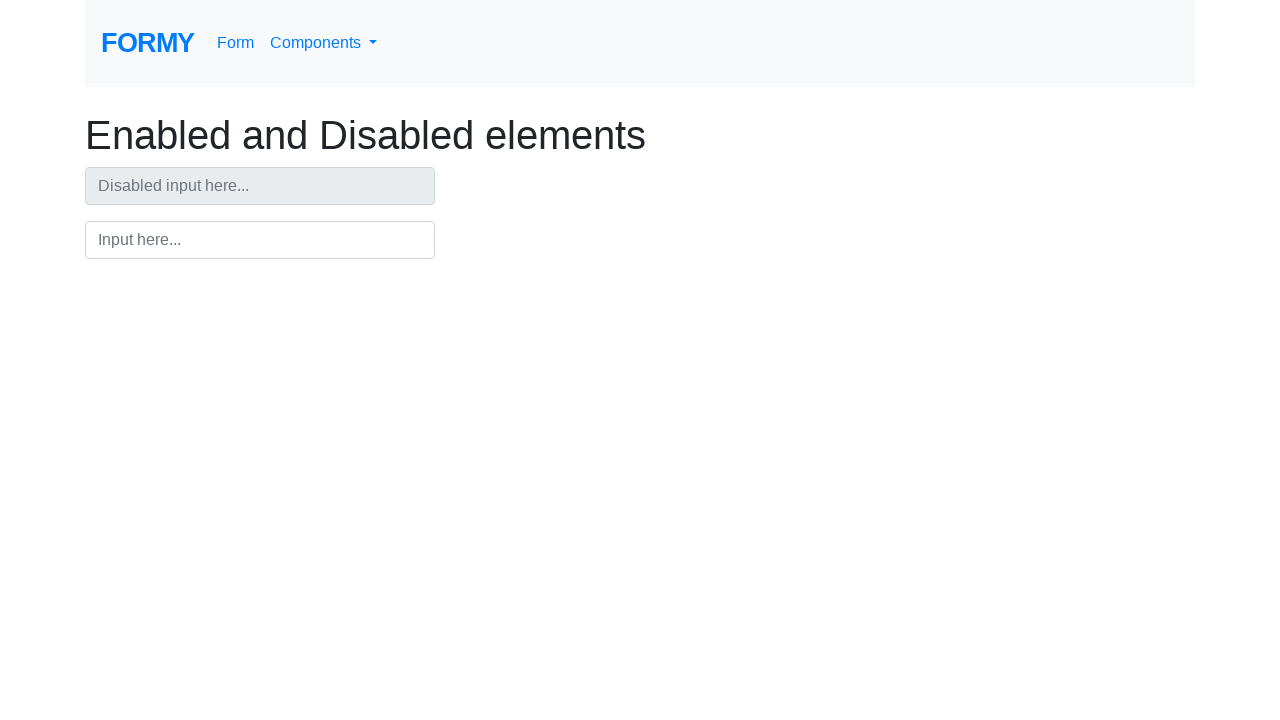

Navigated back to dropdown page
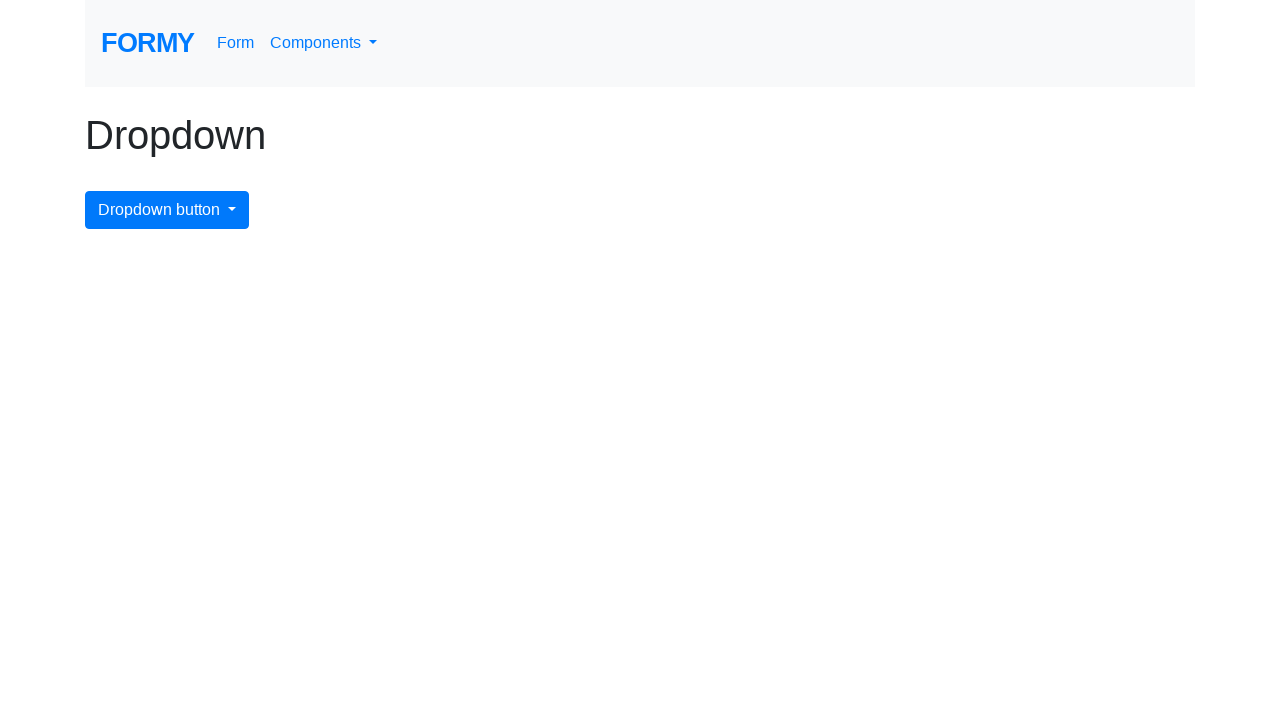

Waited for dropdown button to be visible on page
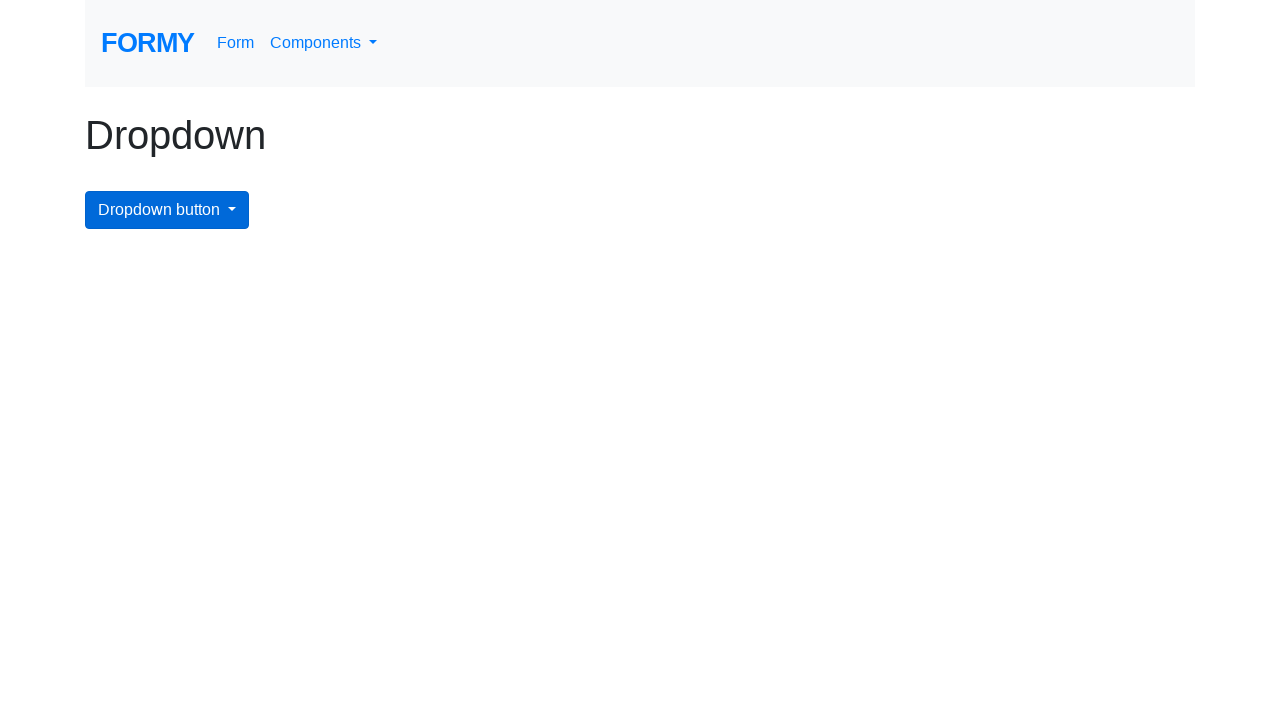

Clicked dropdown button to open menu at (167, 210) on #dropdownMenuButton
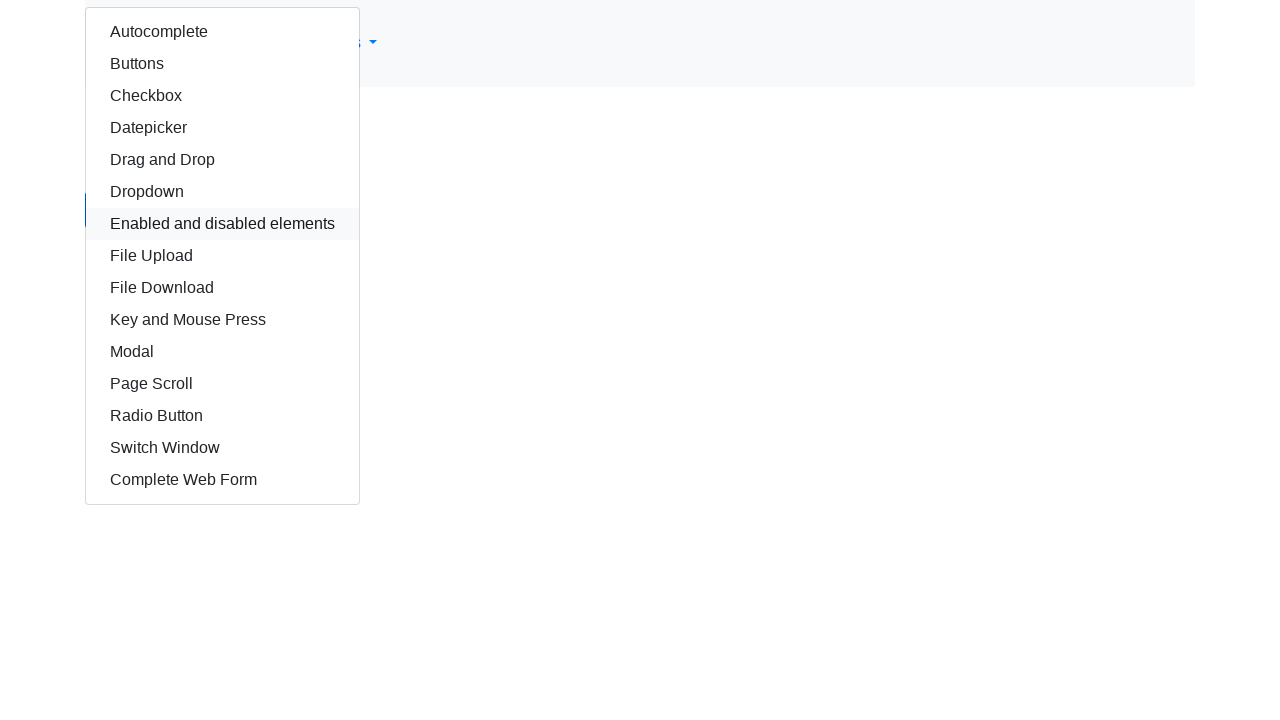

Clicked dropdown menu item with xpath //div/div/a[8] at (222, 256) on xpath=//div/div/a[8]
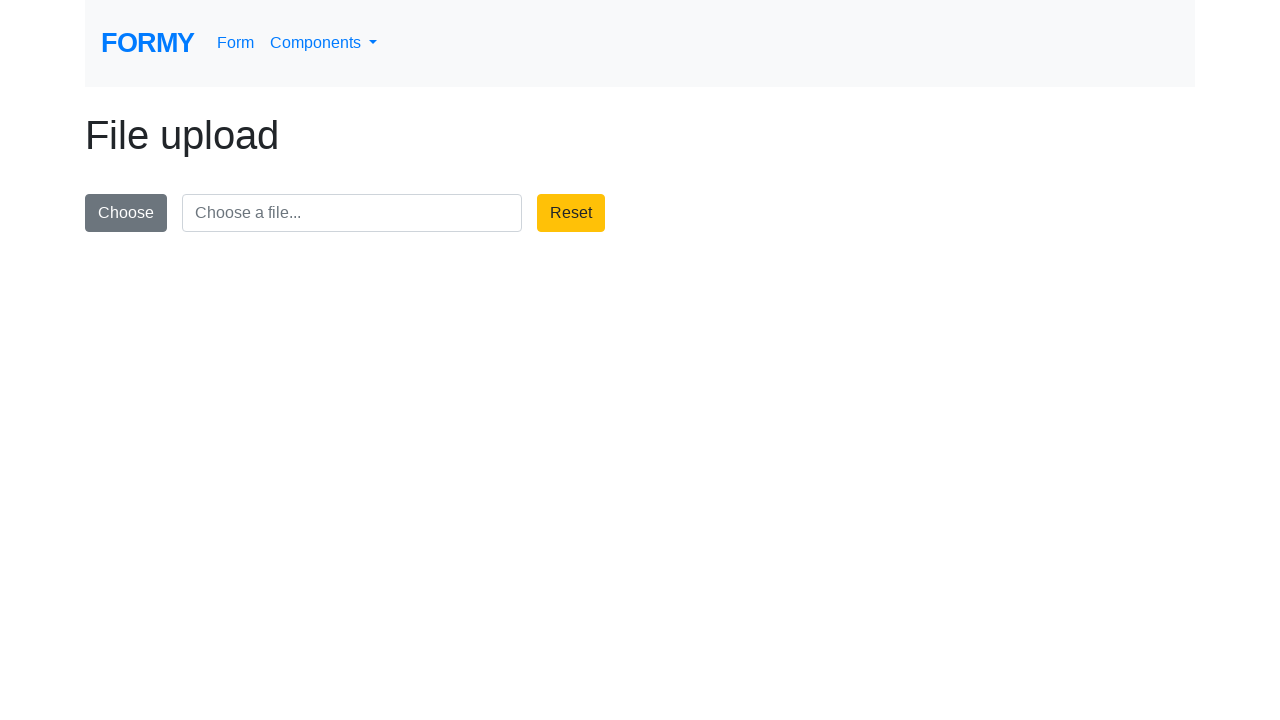

Waited for navigation to https://formy-project.herokuapp.com/fileupload
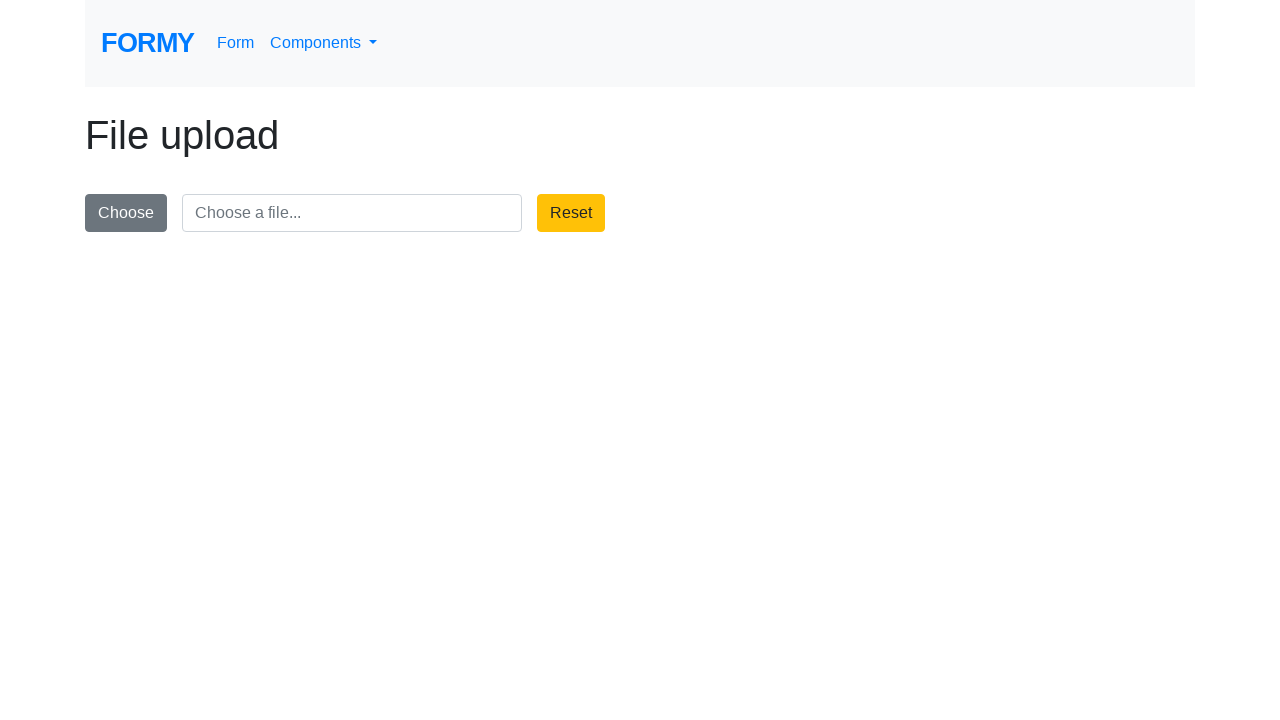

Verified current URL matches expected URL: https://formy-project.herokuapp.com/fileupload
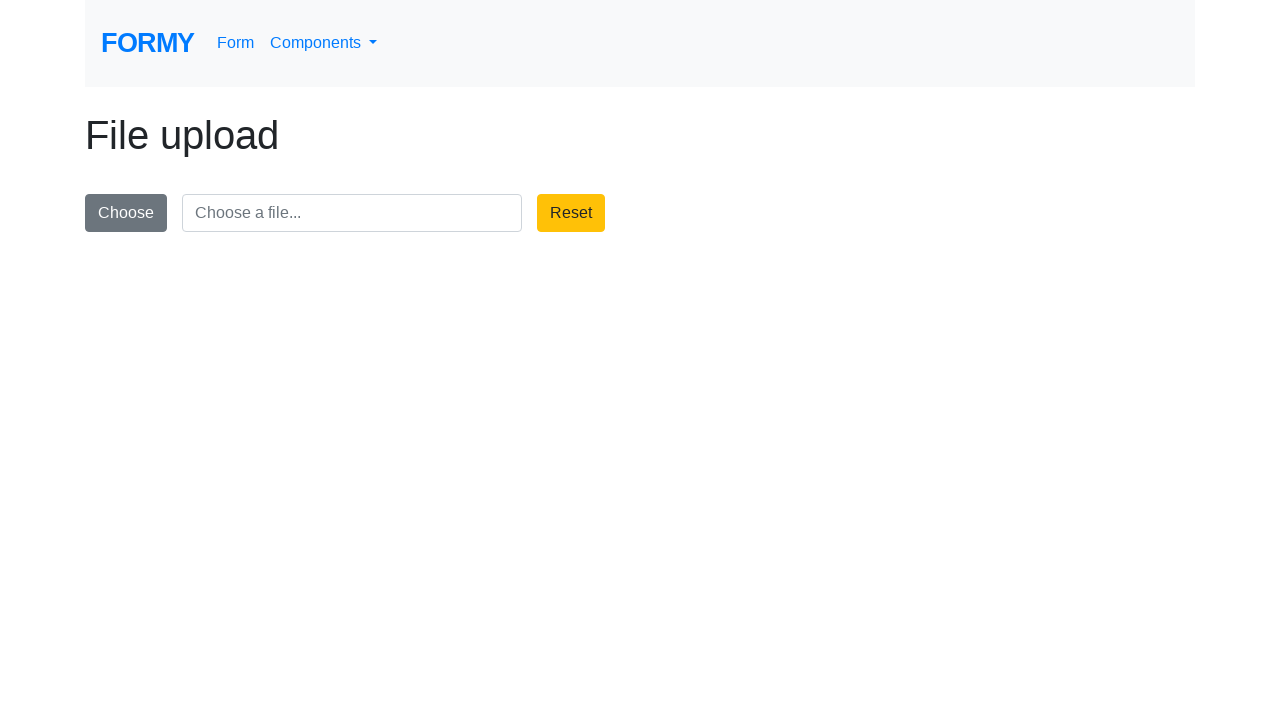

Navigated back to dropdown page
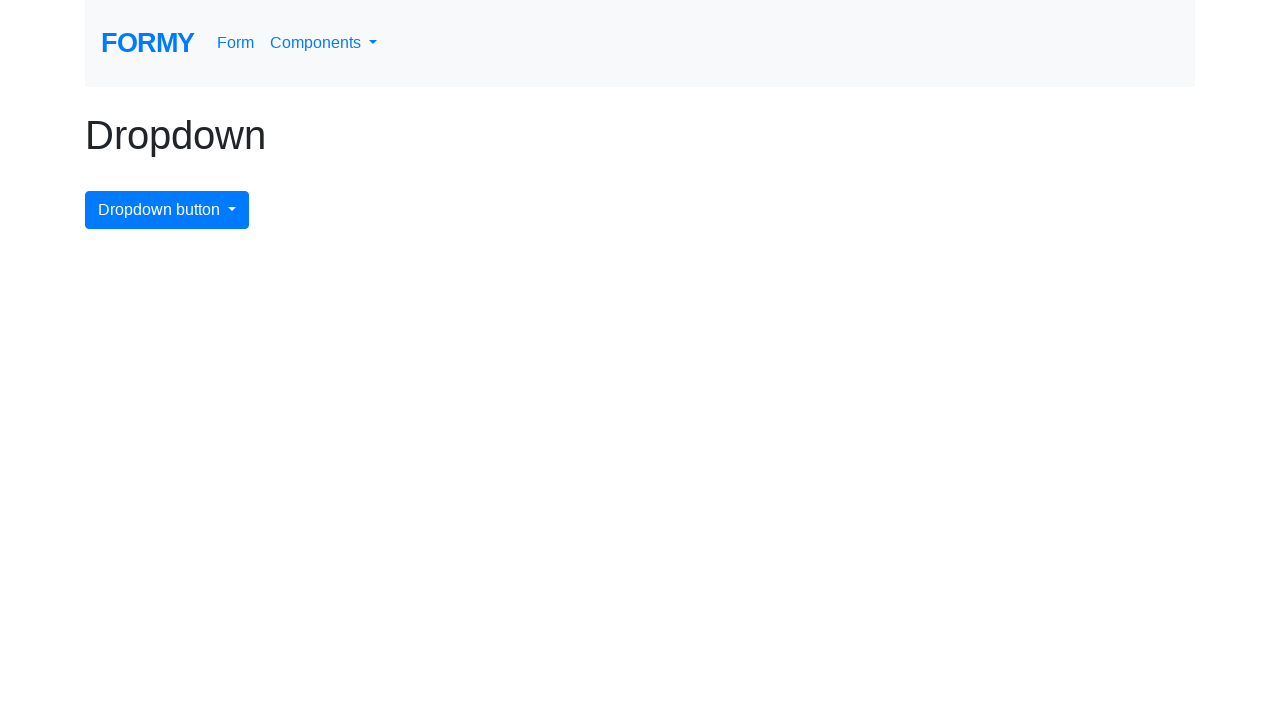

Waited for dropdown button to be visible on page
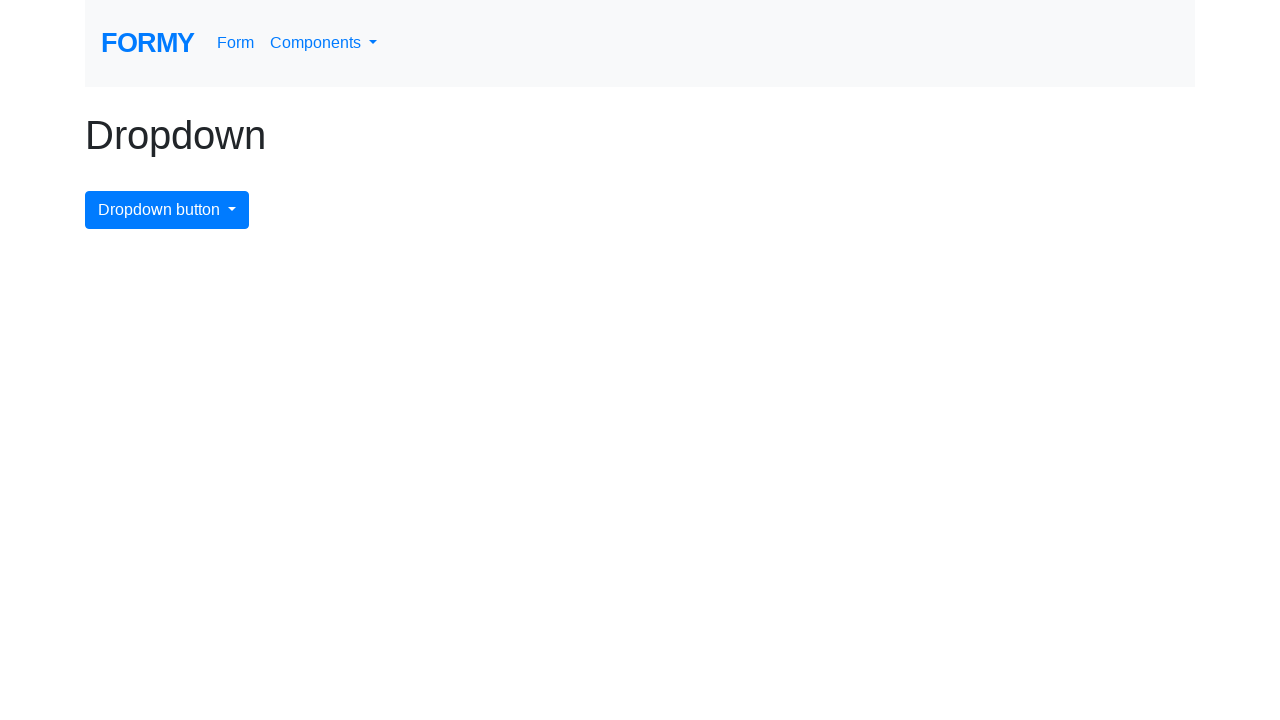

Clicked dropdown button to open menu at (167, 210) on #dropdownMenuButton
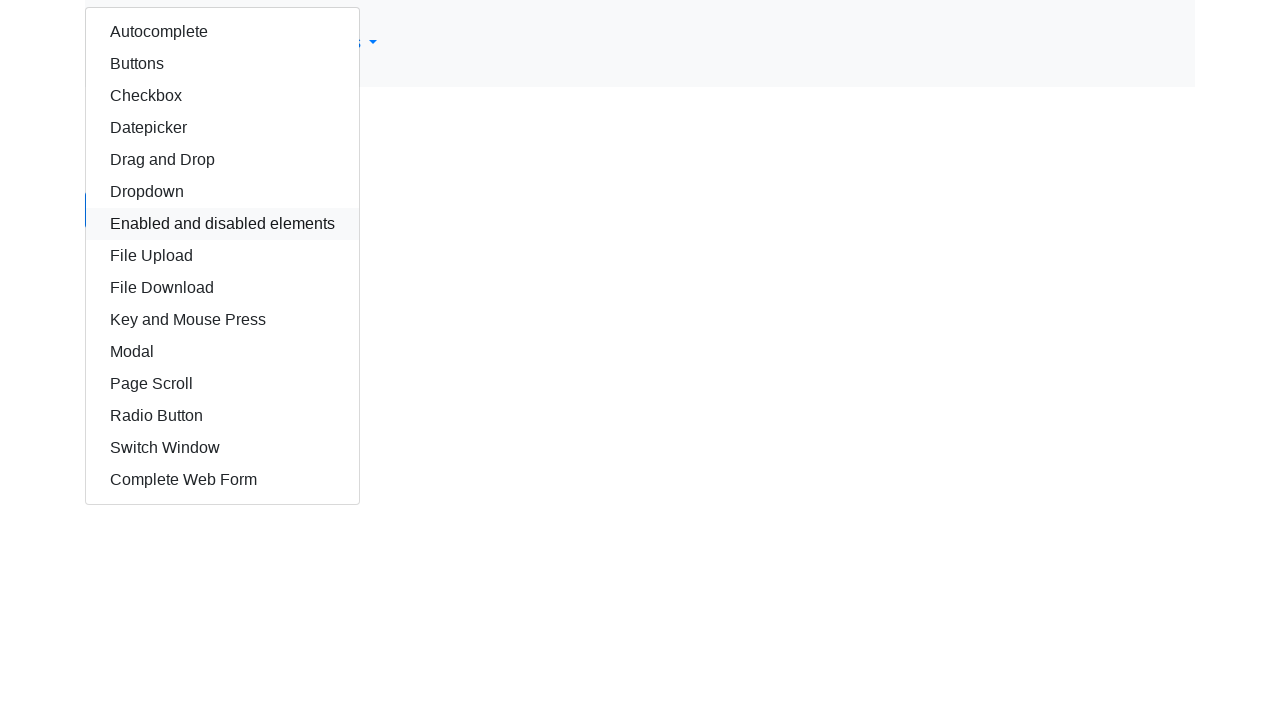

Clicked dropdown menu item with xpath //div/div/a[9] at (222, 288) on xpath=//div/div/a[9]
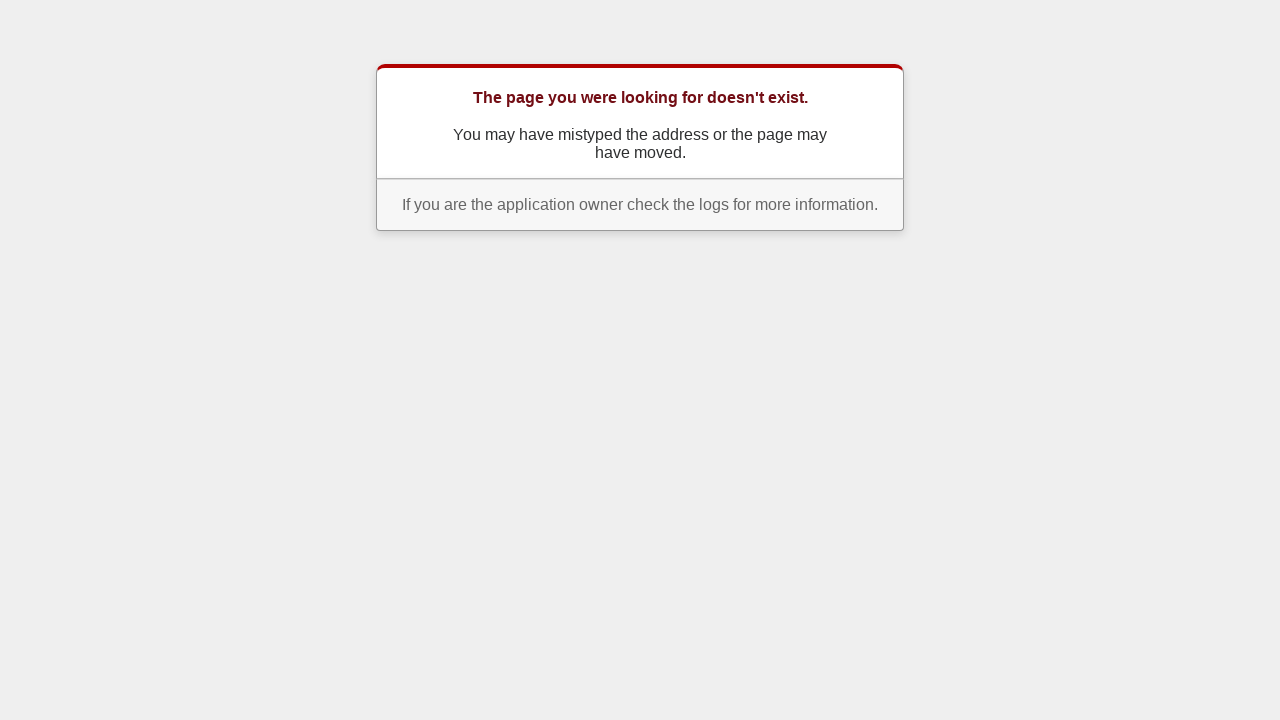

Waited for navigation to https://formy-project.herokuapp.com/filedownload
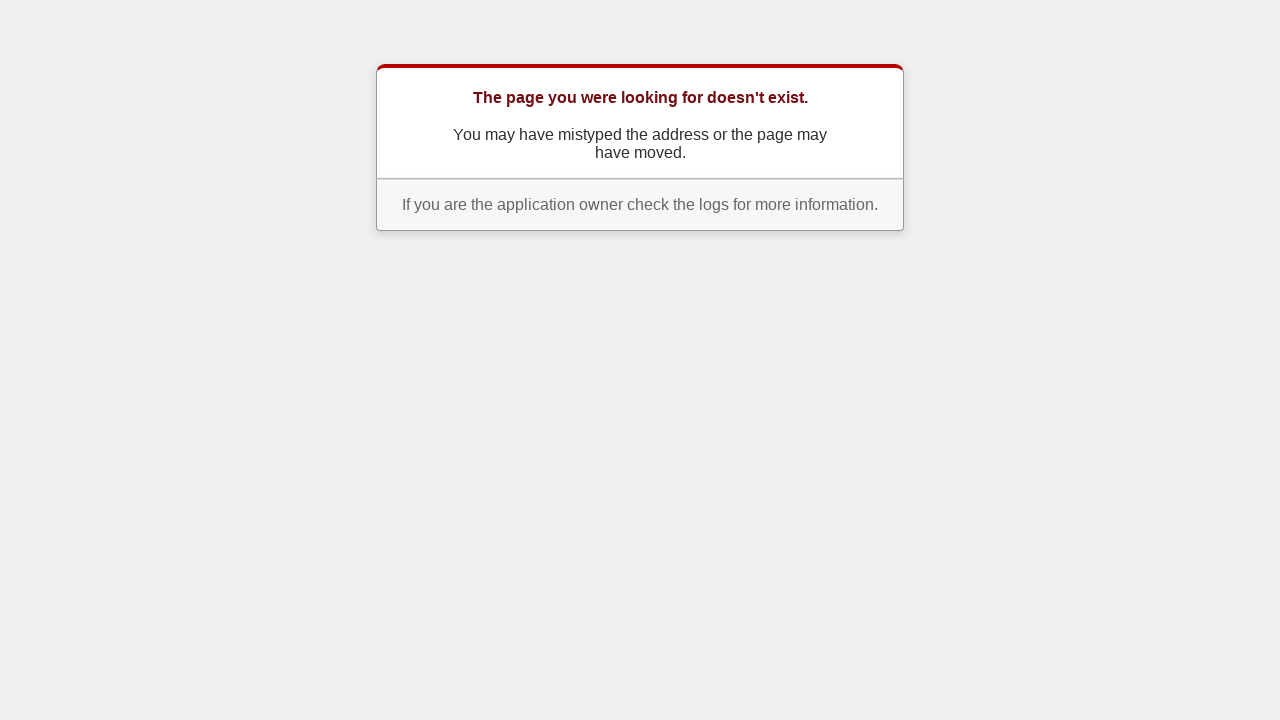

Verified current URL matches expected URL: https://formy-project.herokuapp.com/filedownload
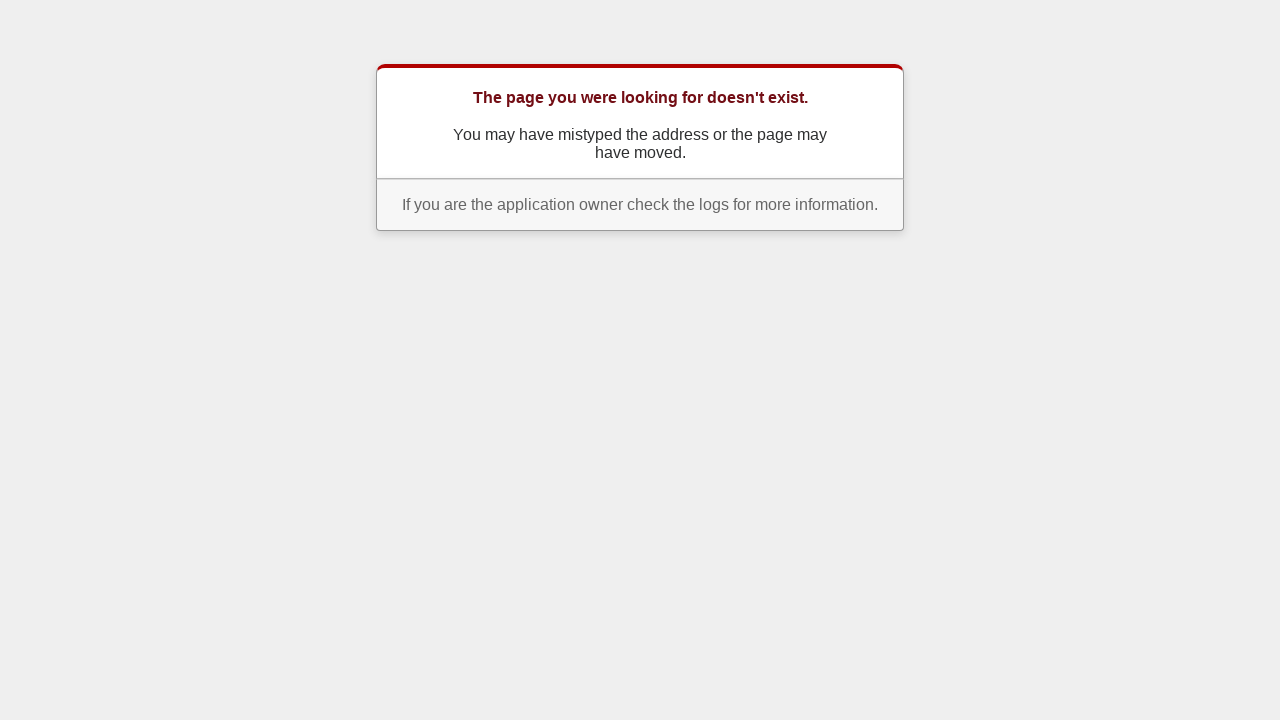

Navigated back to dropdown page
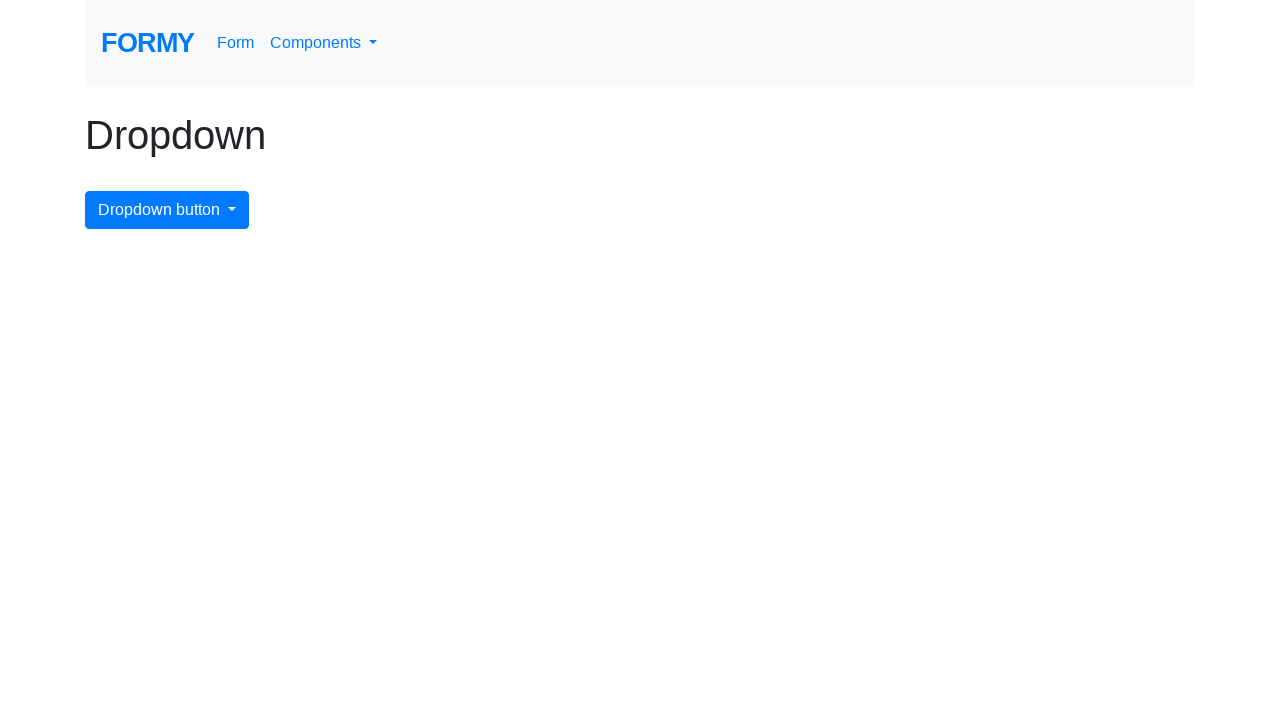

Waited for dropdown button to be visible on page
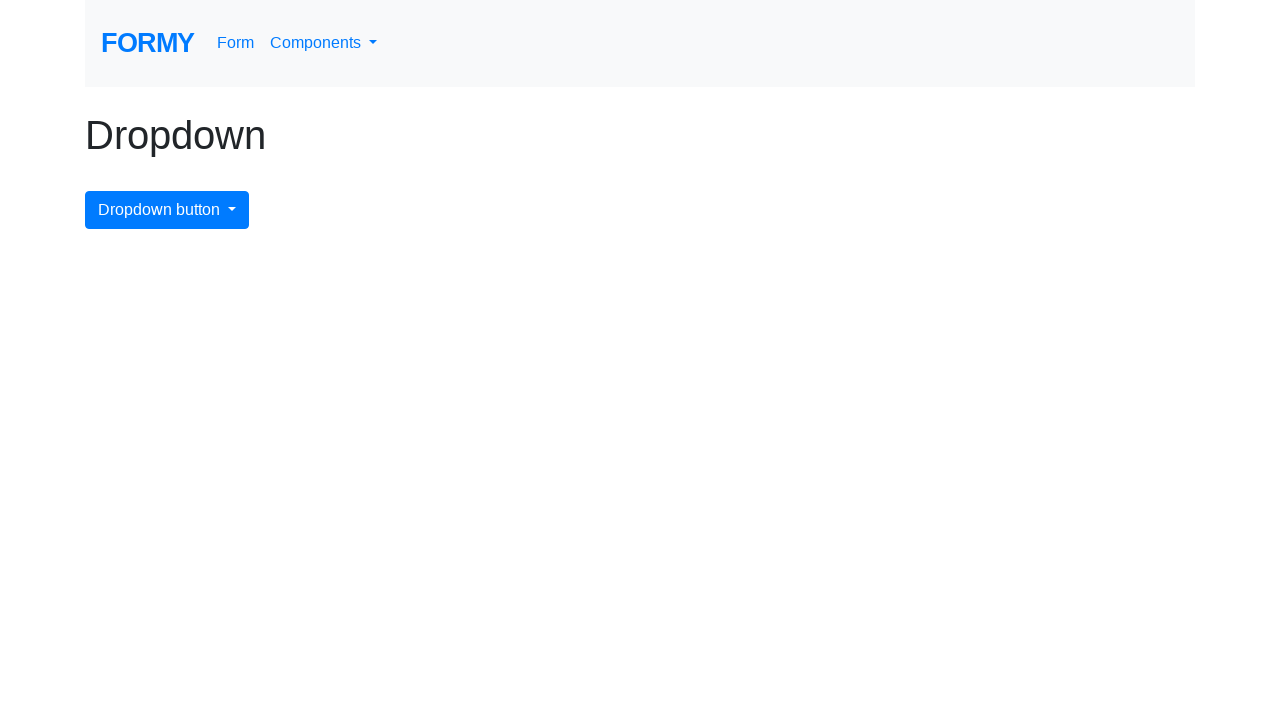

Clicked dropdown button to open menu at (167, 210) on #dropdownMenuButton
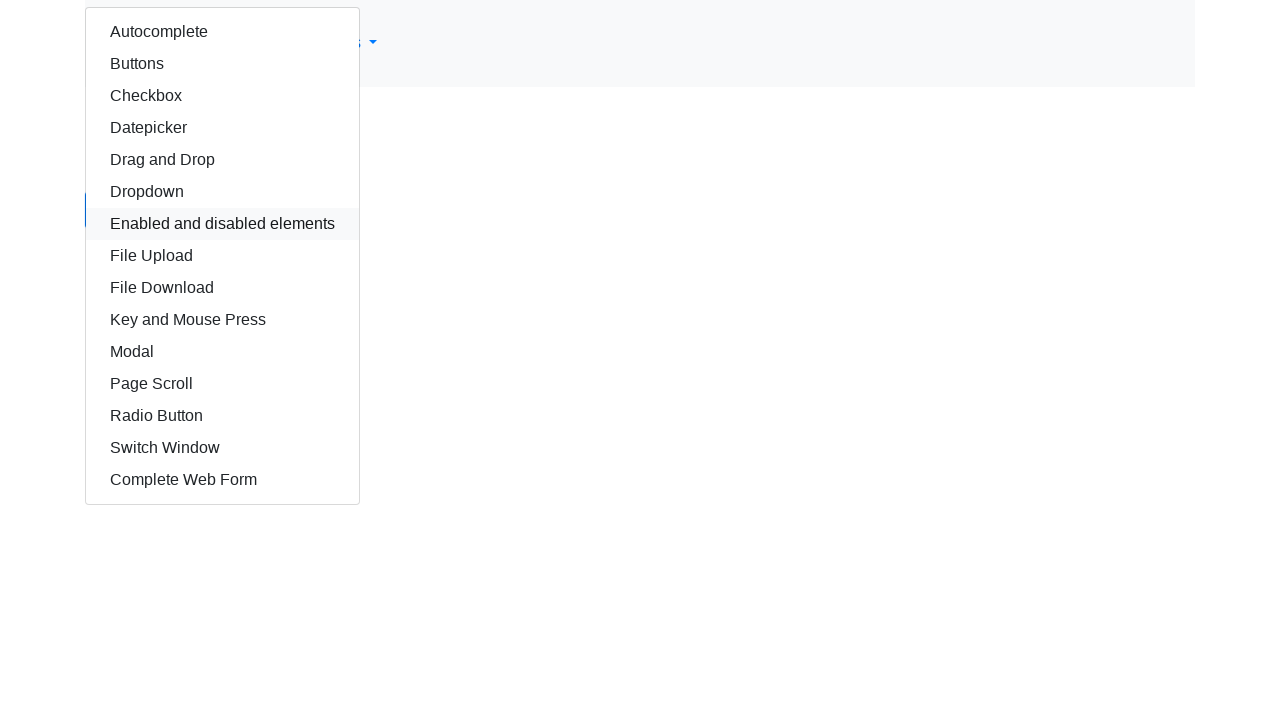

Clicked dropdown menu item with xpath //div/div/a[10] at (222, 320) on xpath=//div/div/a[10]
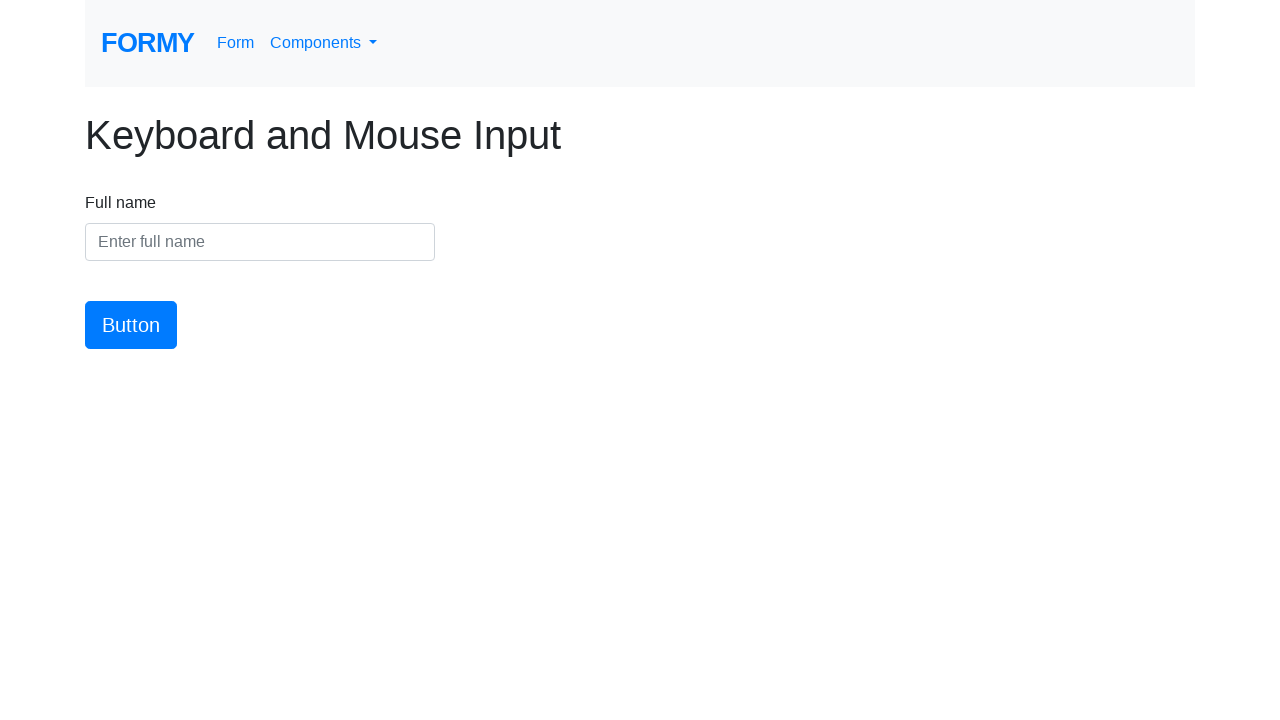

Waited for navigation to https://formy-project.herokuapp.com/keypress
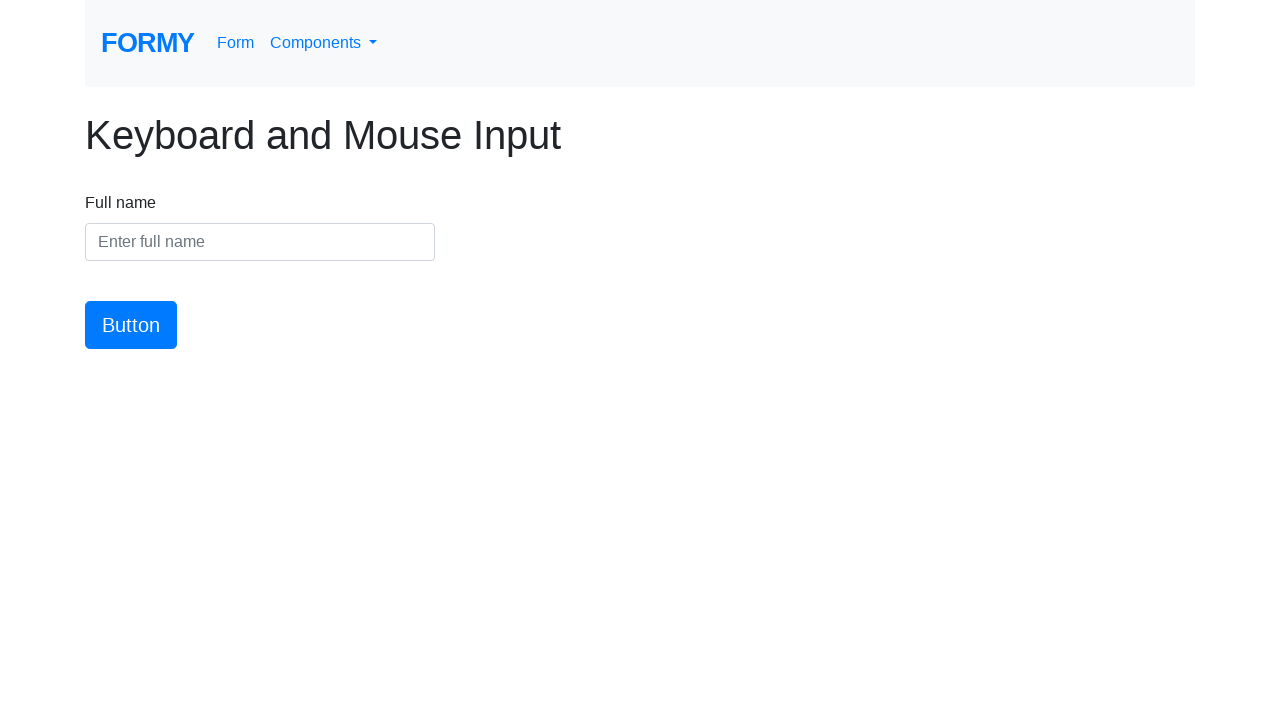

Verified current URL matches expected URL: https://formy-project.herokuapp.com/keypress
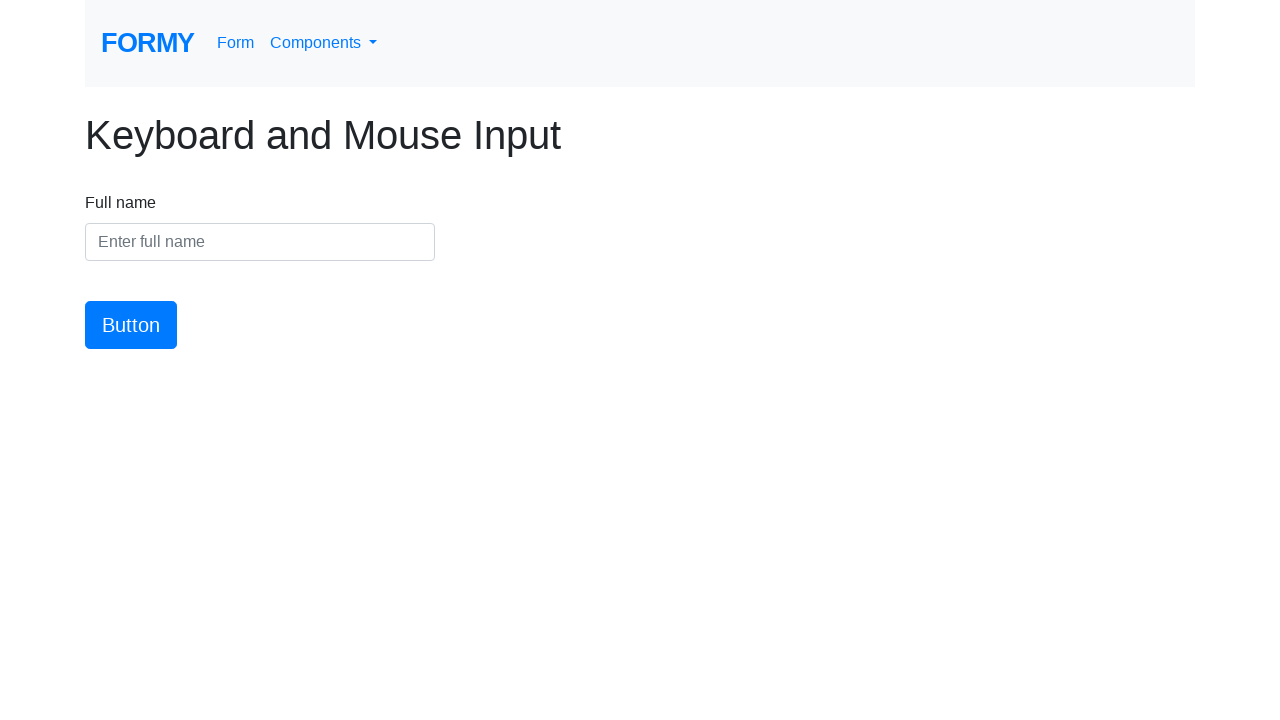

Navigated back to dropdown page
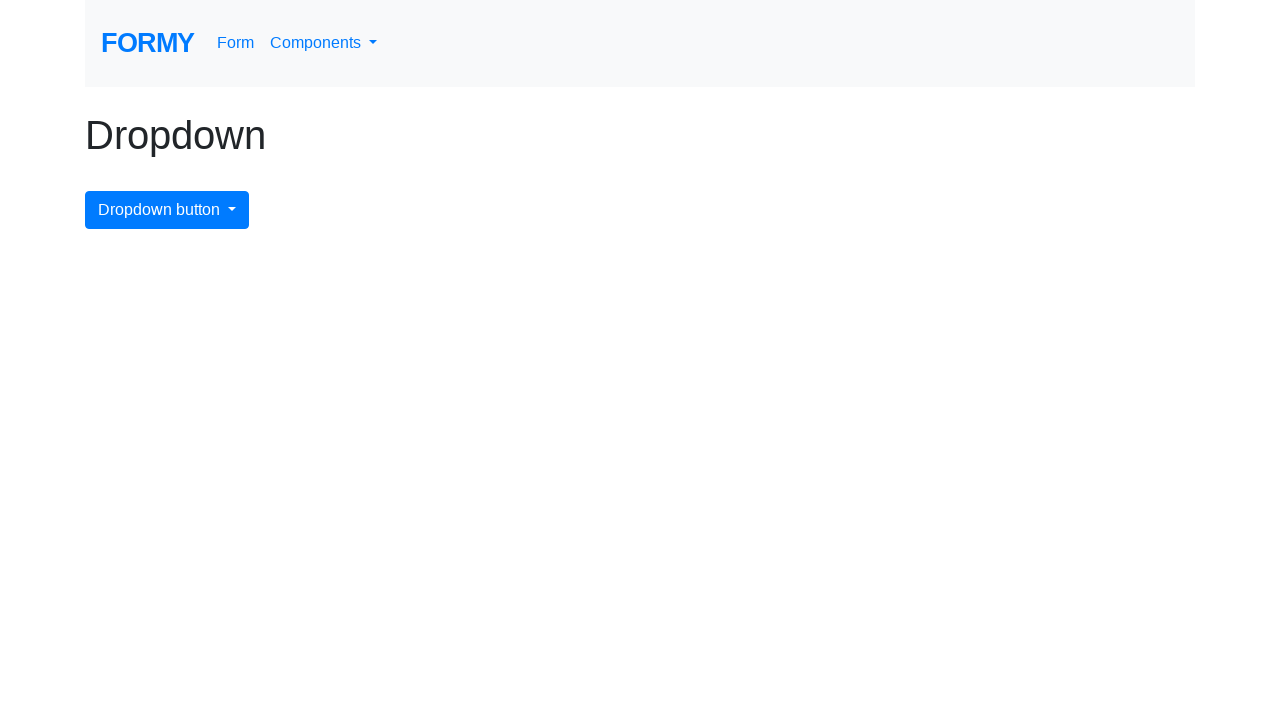

Waited for dropdown button to be visible on page
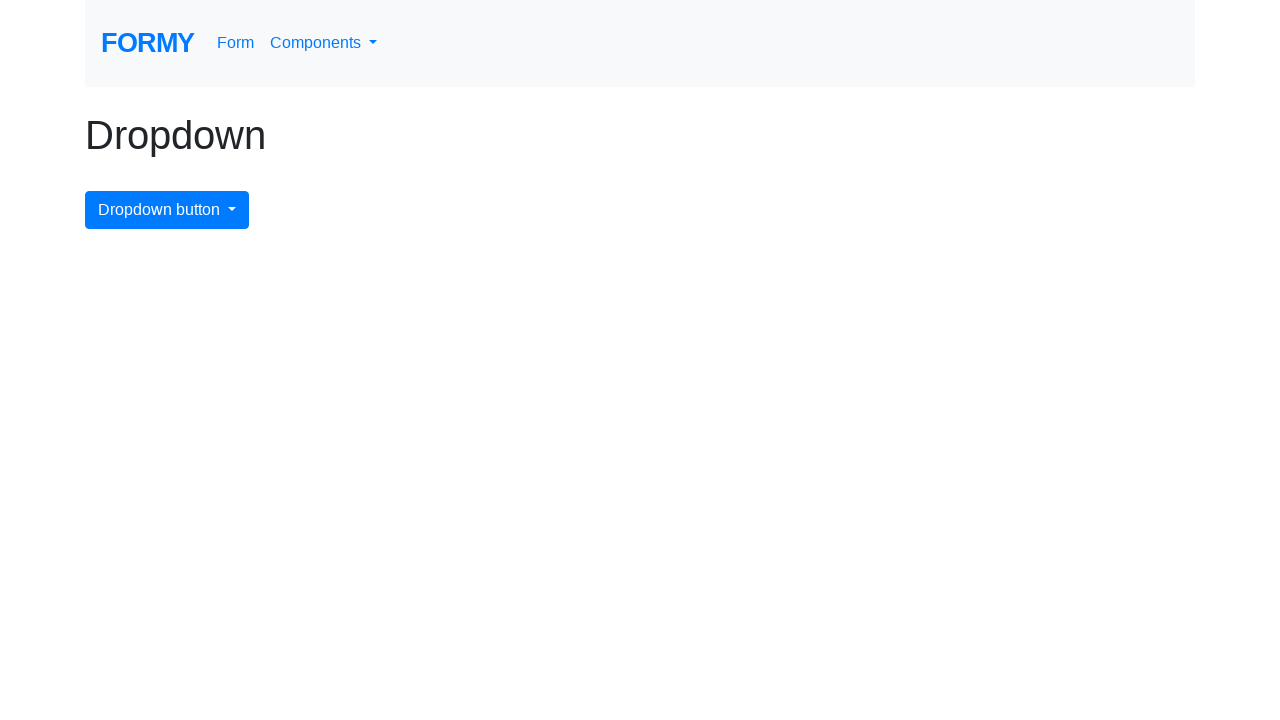

Clicked dropdown button to open menu at (167, 210) on #dropdownMenuButton
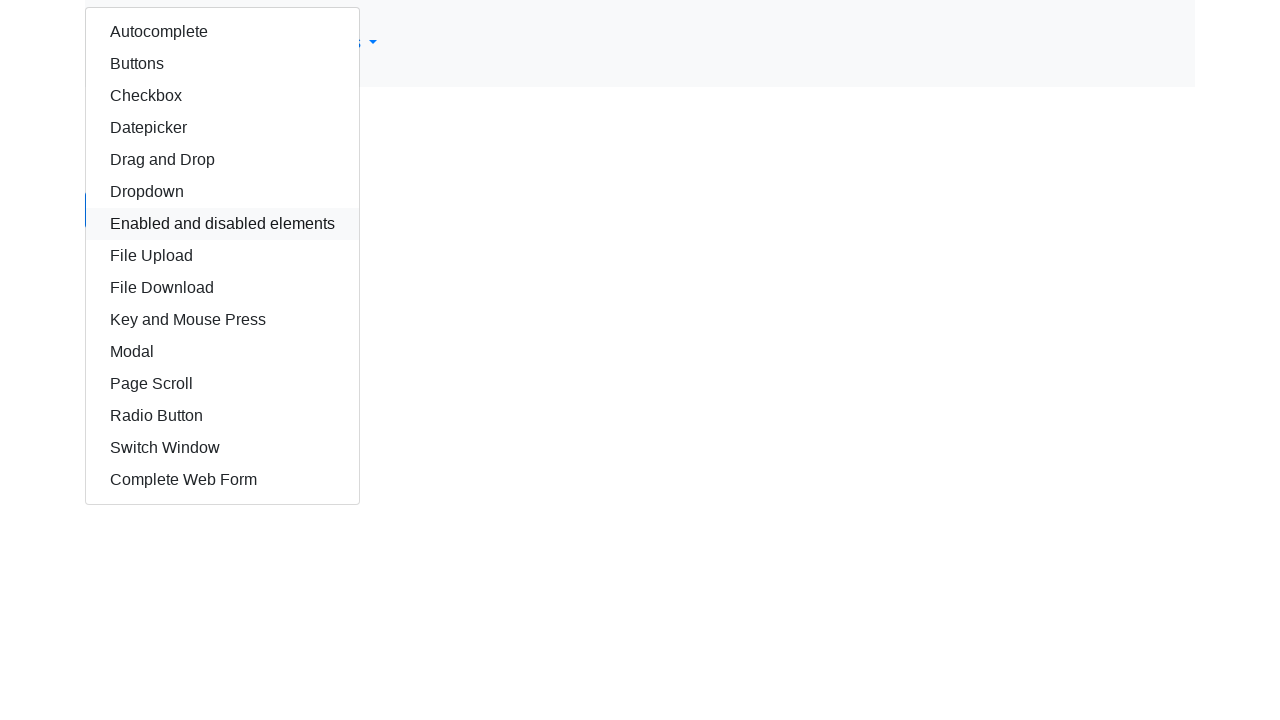

Clicked dropdown menu item with xpath //div/div/a[11] at (222, 352) on xpath=//div/div/a[11]
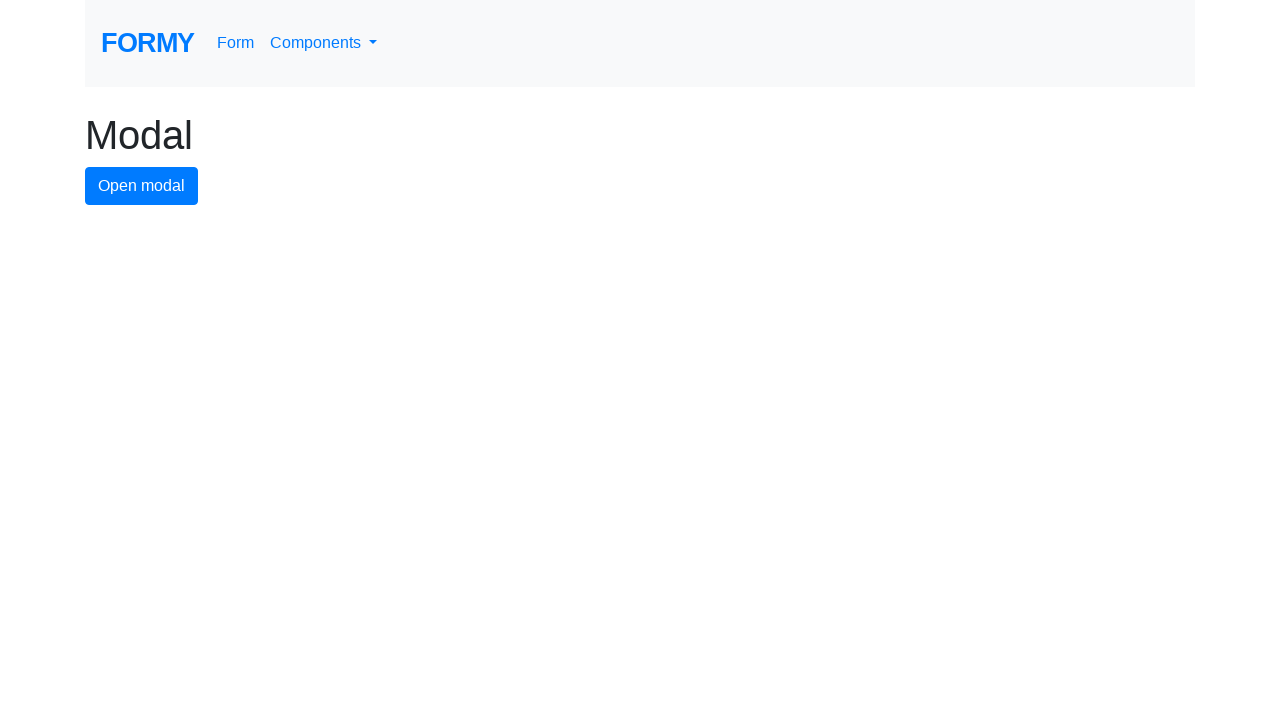

Waited for navigation to https://formy-project.herokuapp.com/modal
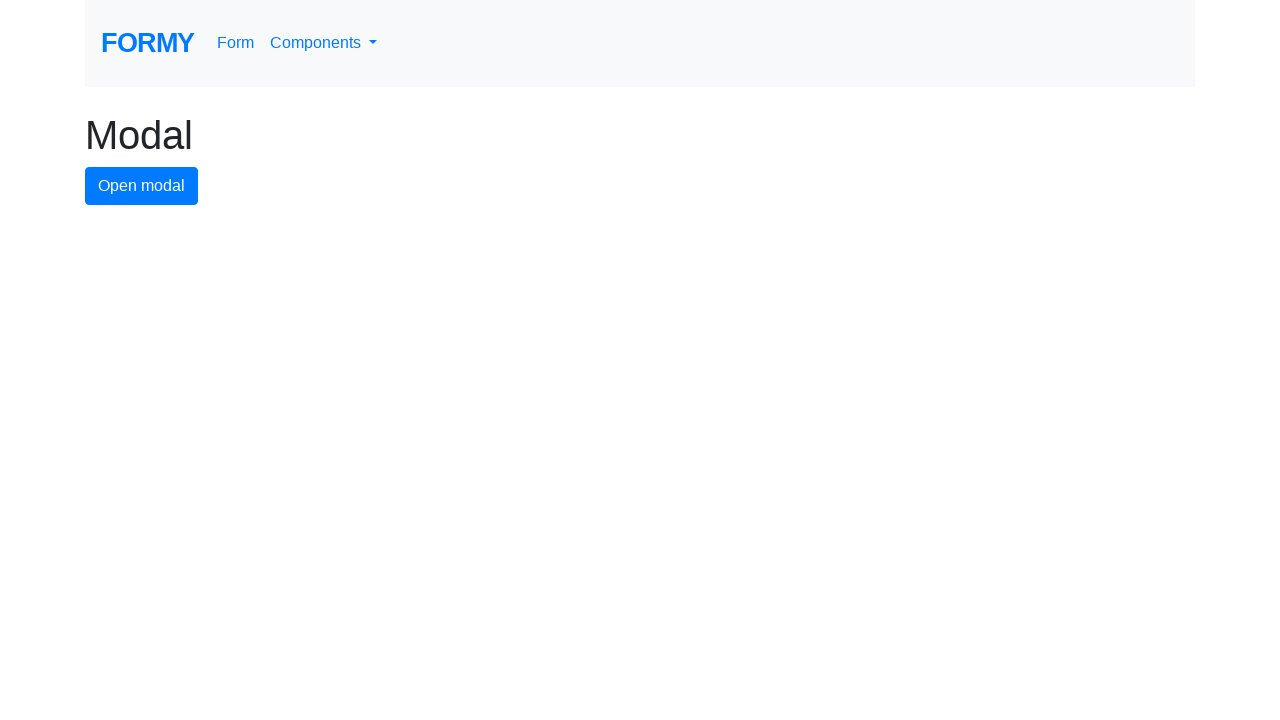

Verified current URL matches expected URL: https://formy-project.herokuapp.com/modal
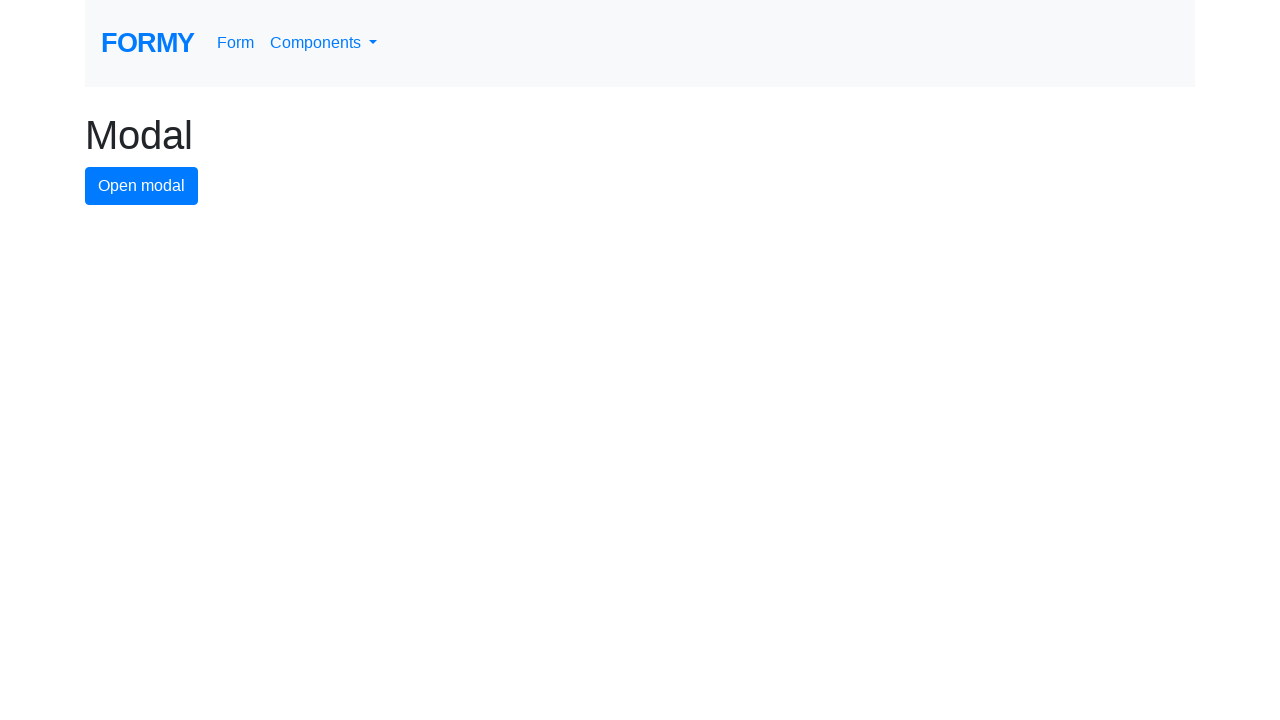

Navigated back to dropdown page
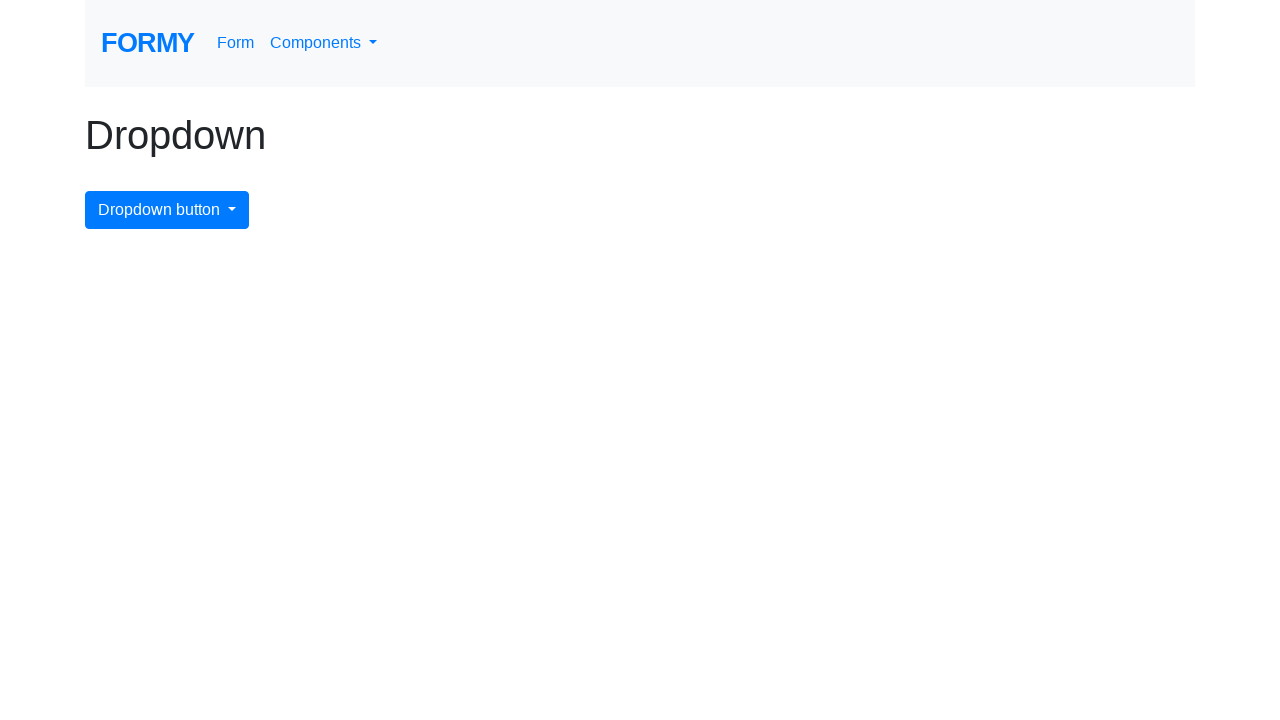

Waited for dropdown button to be visible on page
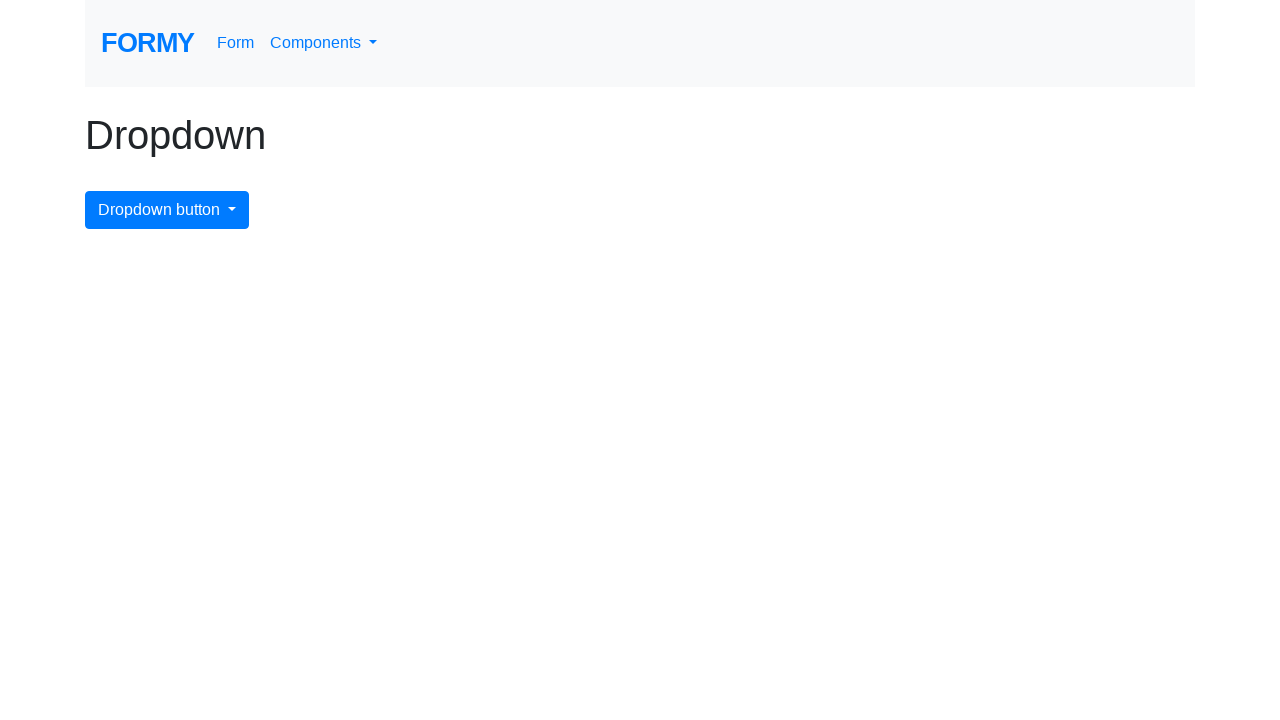

Clicked dropdown button to open menu at (167, 210) on #dropdownMenuButton
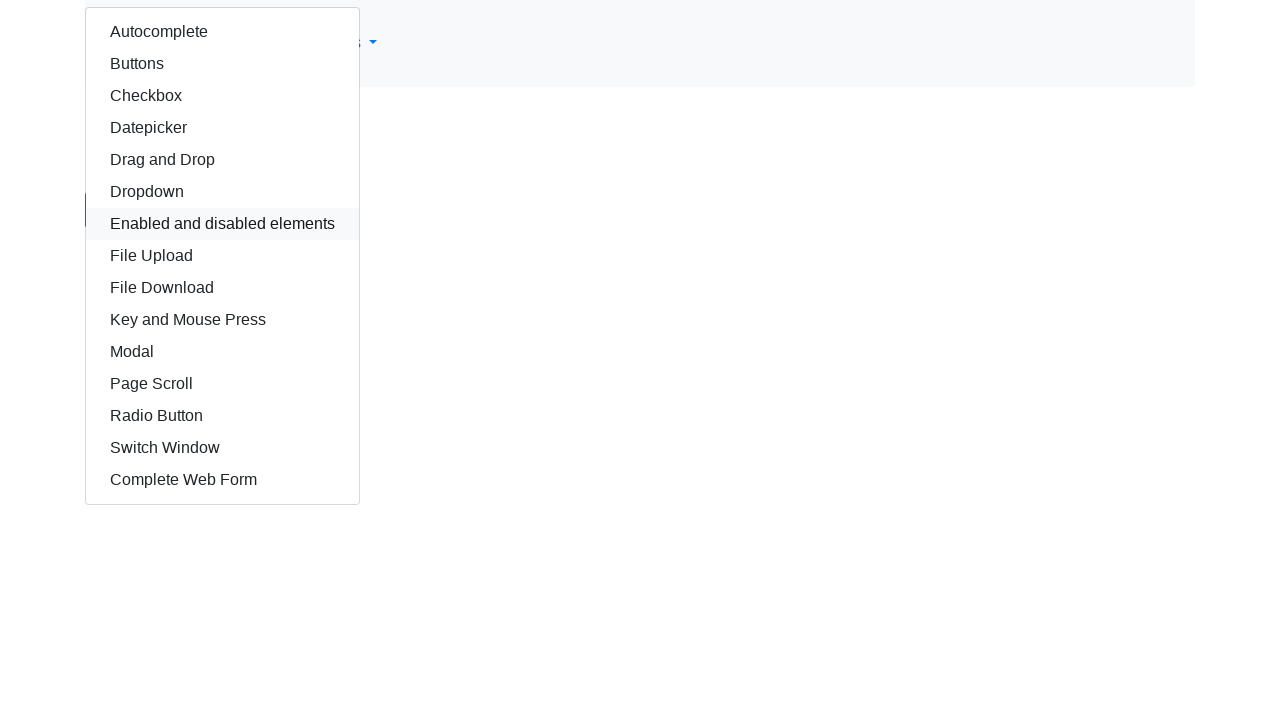

Clicked dropdown menu item with xpath //div/div/a[12] at (222, 384) on xpath=//div/div/a[12]
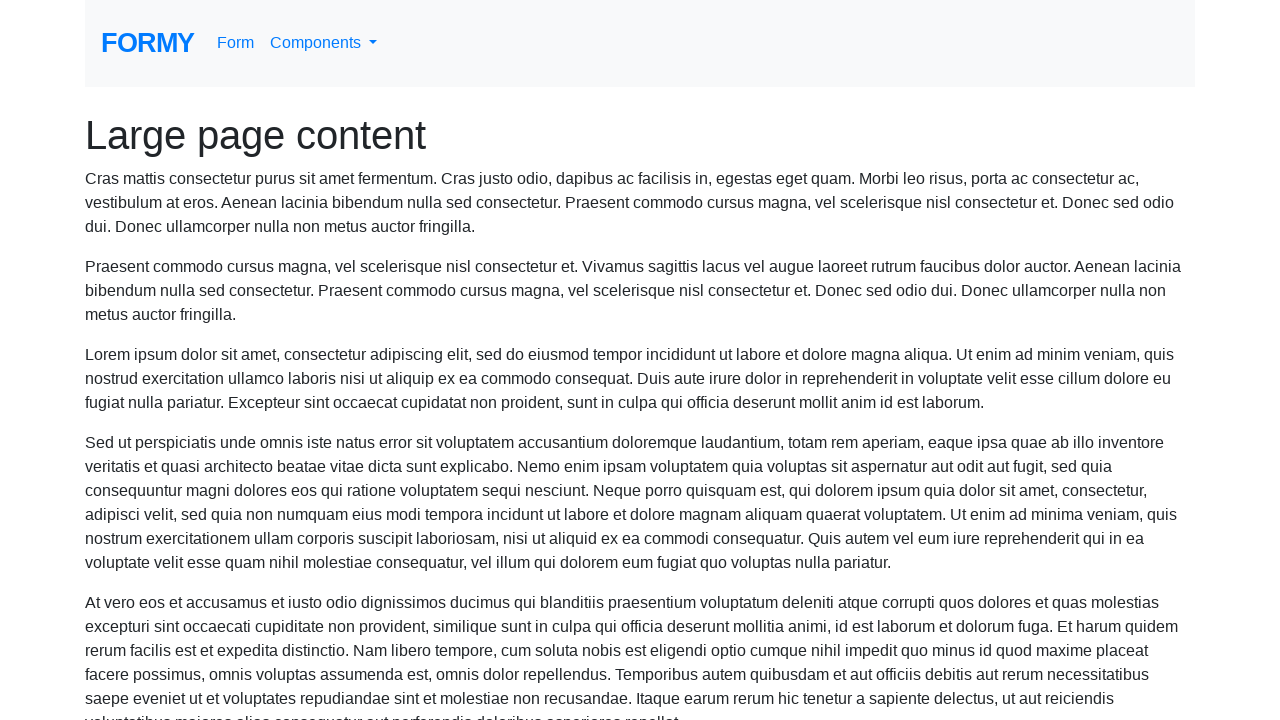

Waited for navigation to https://formy-project.herokuapp.com/scroll
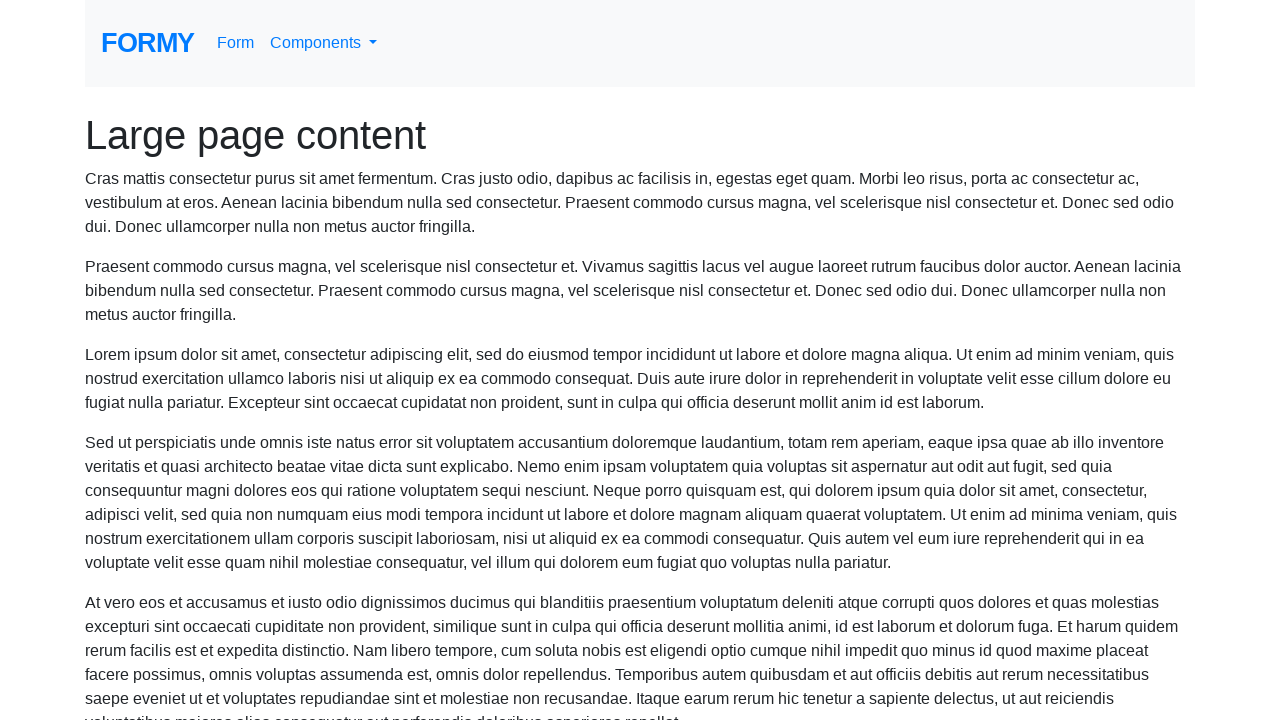

Verified current URL matches expected URL: https://formy-project.herokuapp.com/scroll
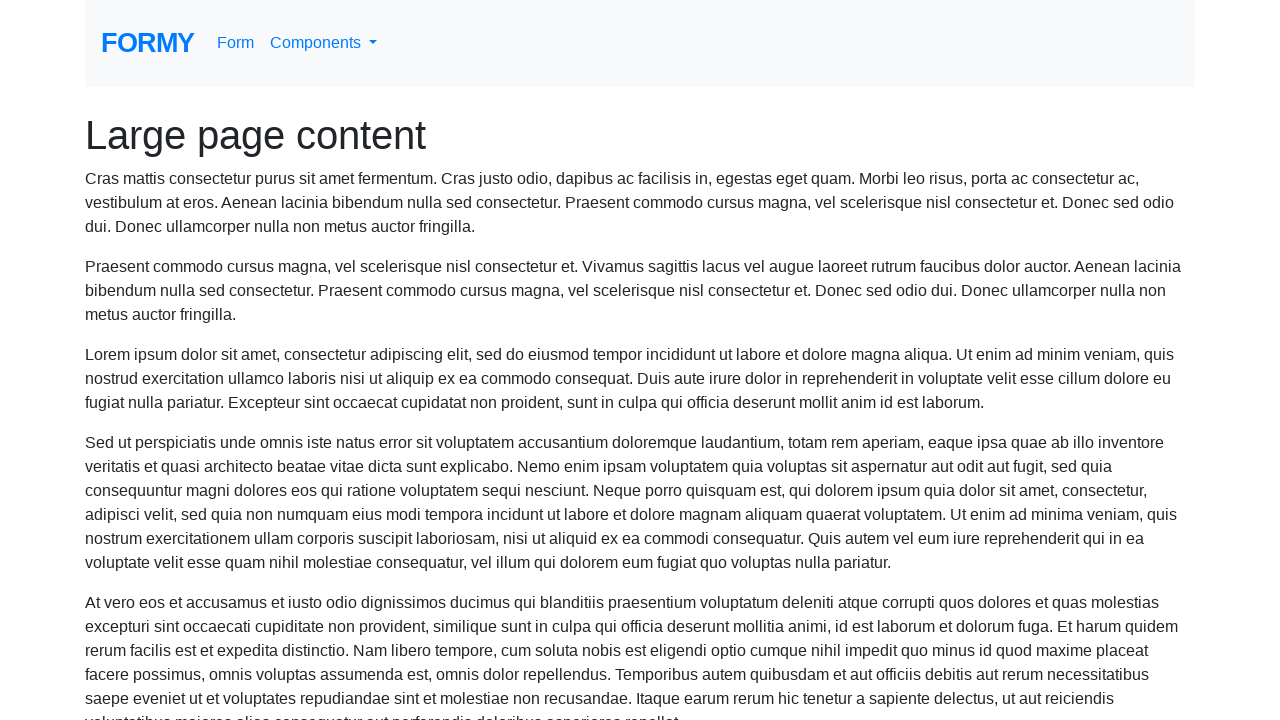

Navigated back to dropdown page
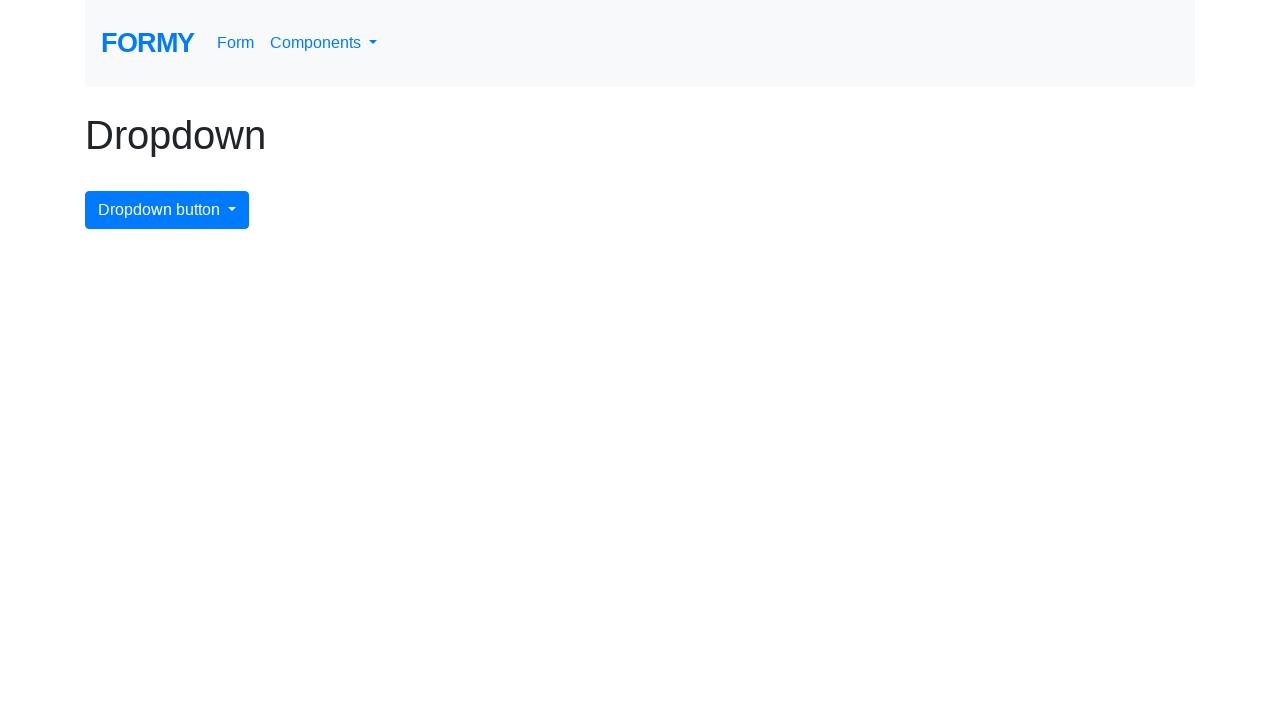

Waited for dropdown button to be visible on page
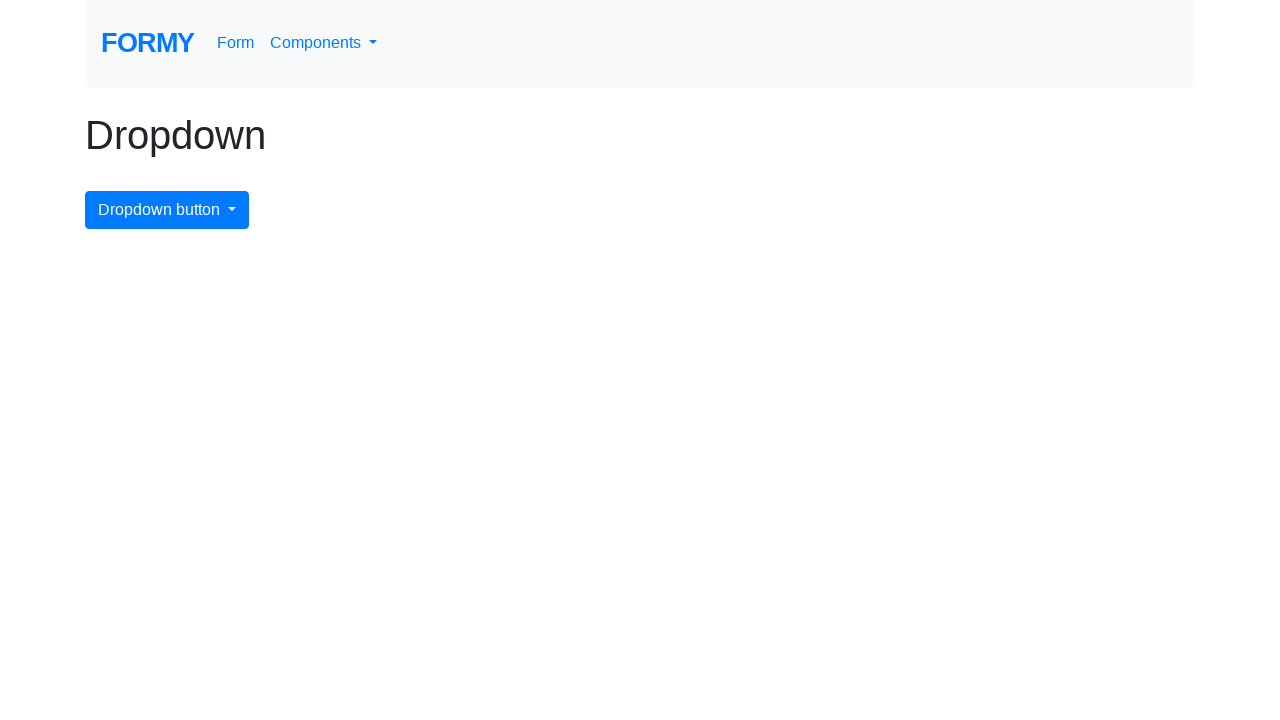

Clicked dropdown button to open menu at (167, 210) on #dropdownMenuButton
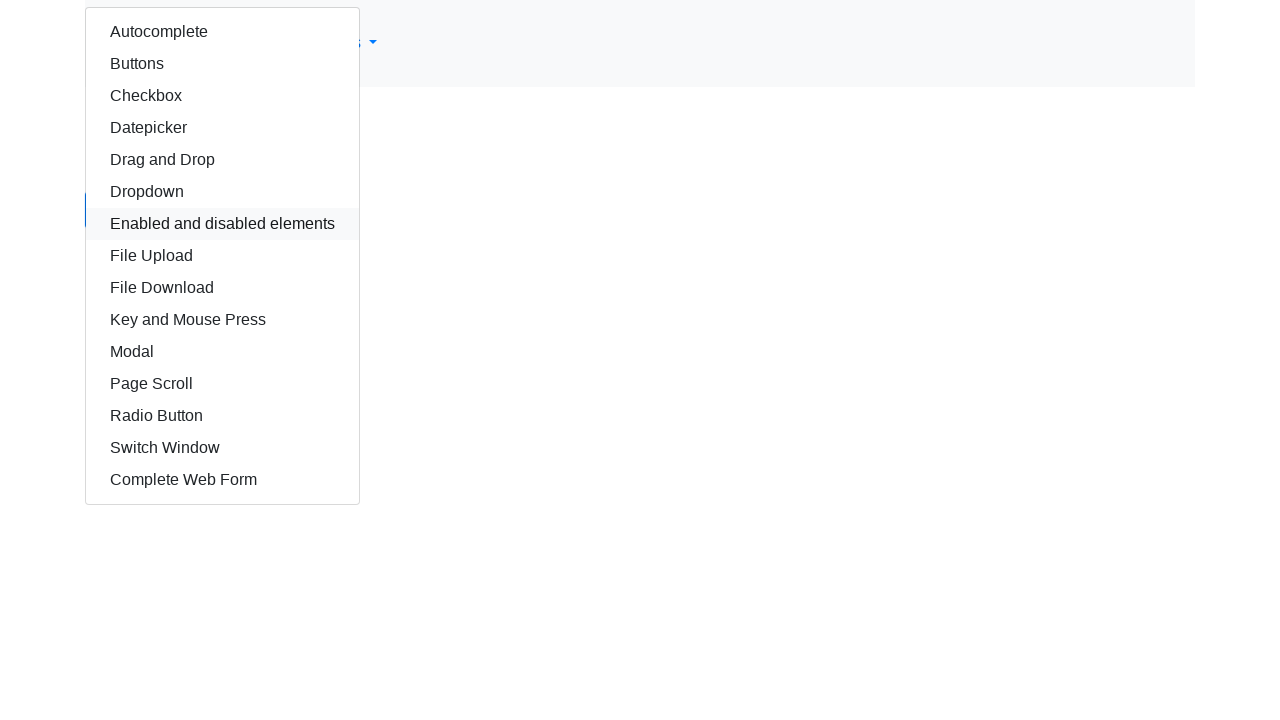

Clicked dropdown menu item with xpath //div/div/a[13] at (222, 416) on xpath=//div/div/a[13]
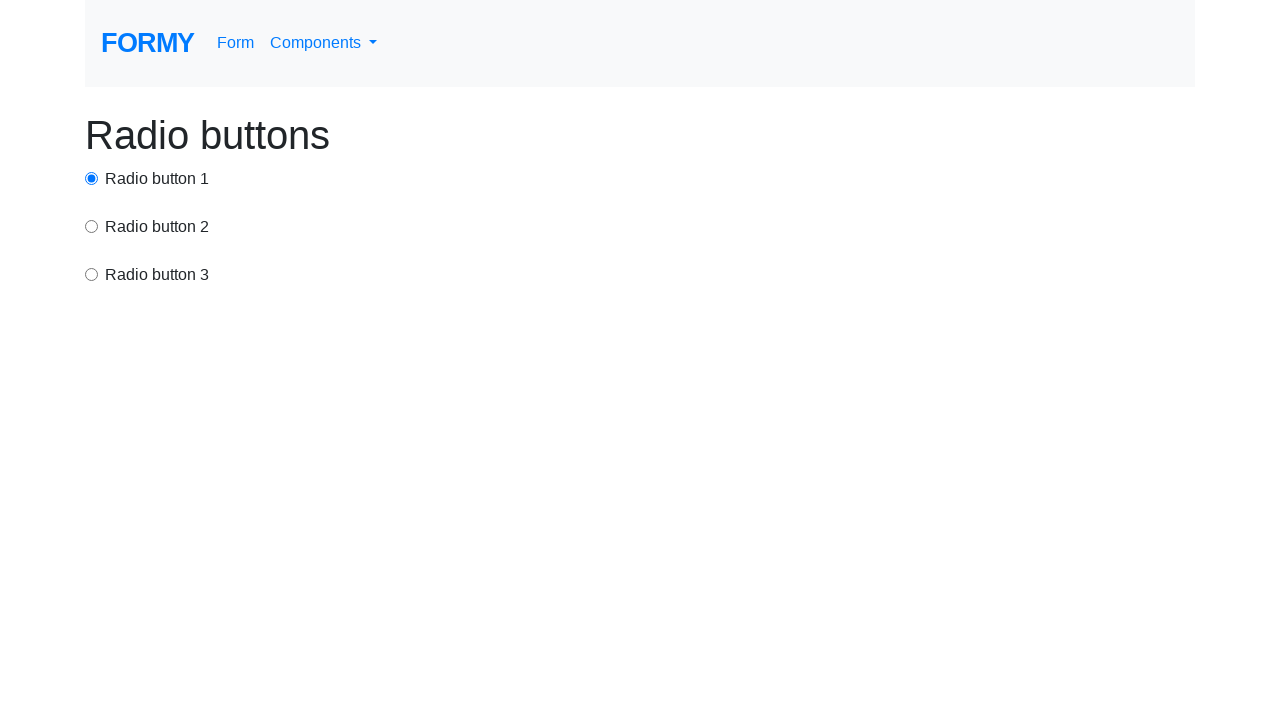

Waited for navigation to https://formy-project.herokuapp.com/radiobutton
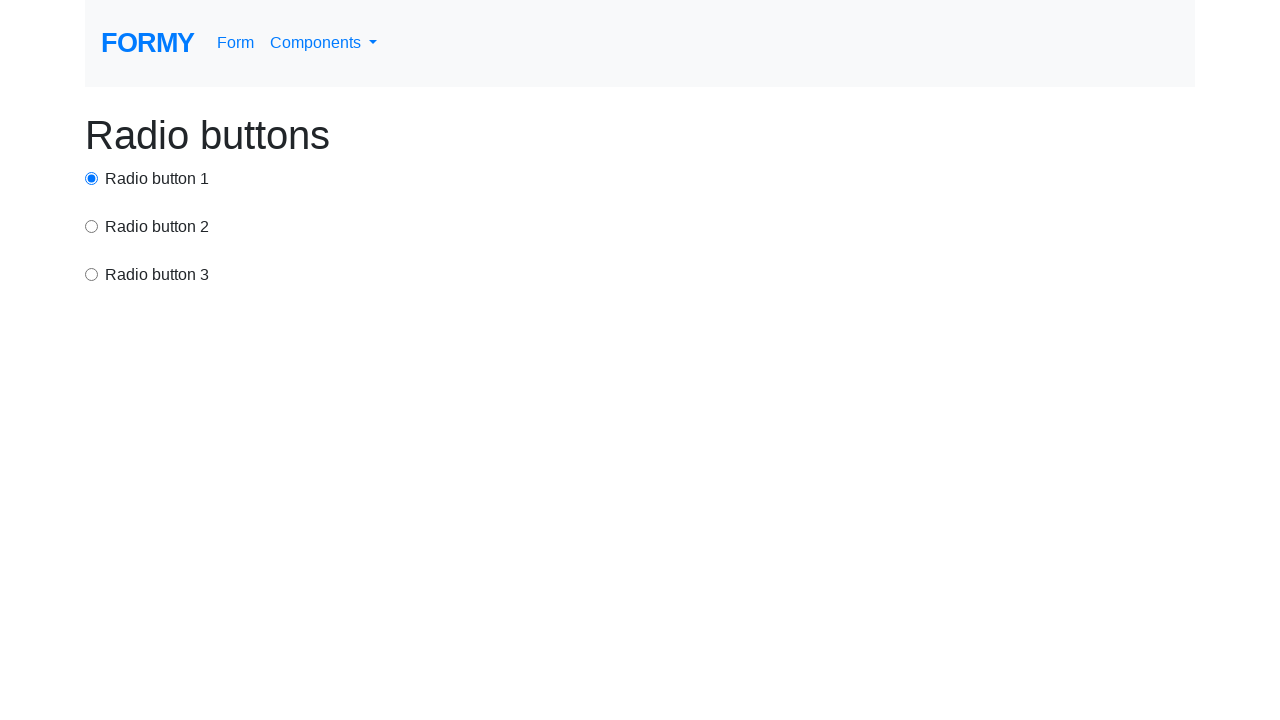

Verified current URL matches expected URL: https://formy-project.herokuapp.com/radiobutton
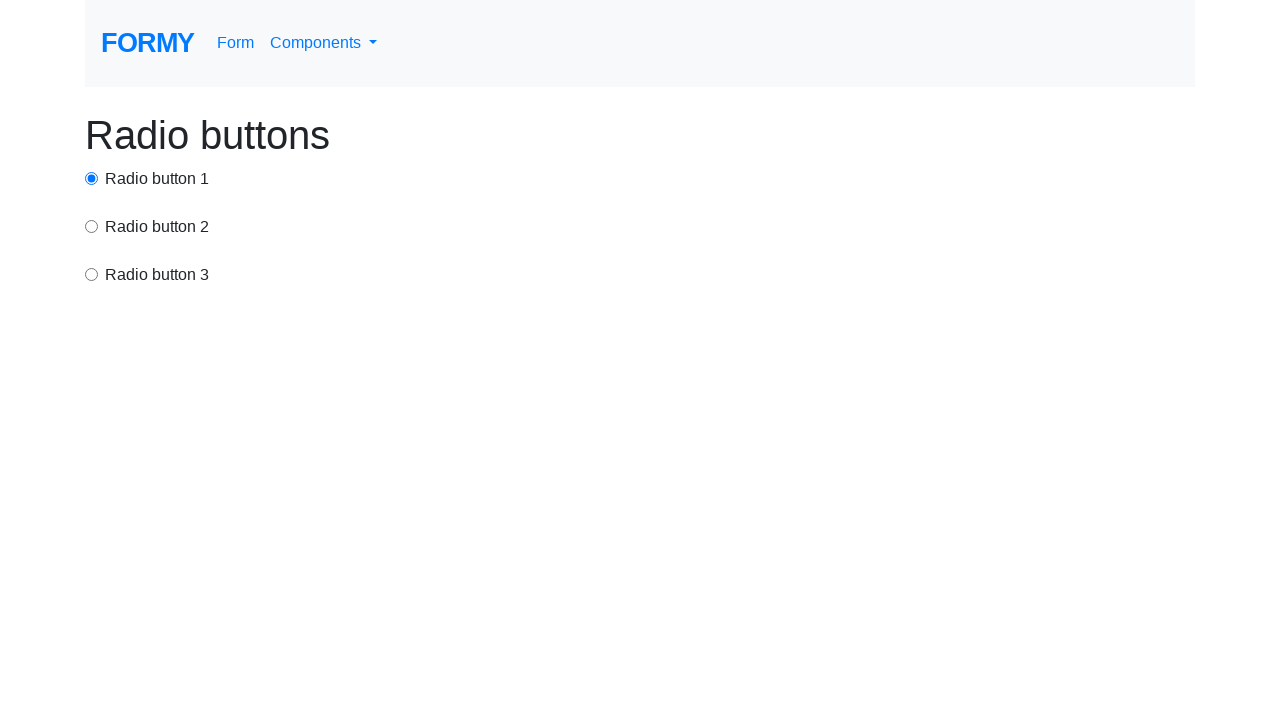

Navigated back to dropdown page
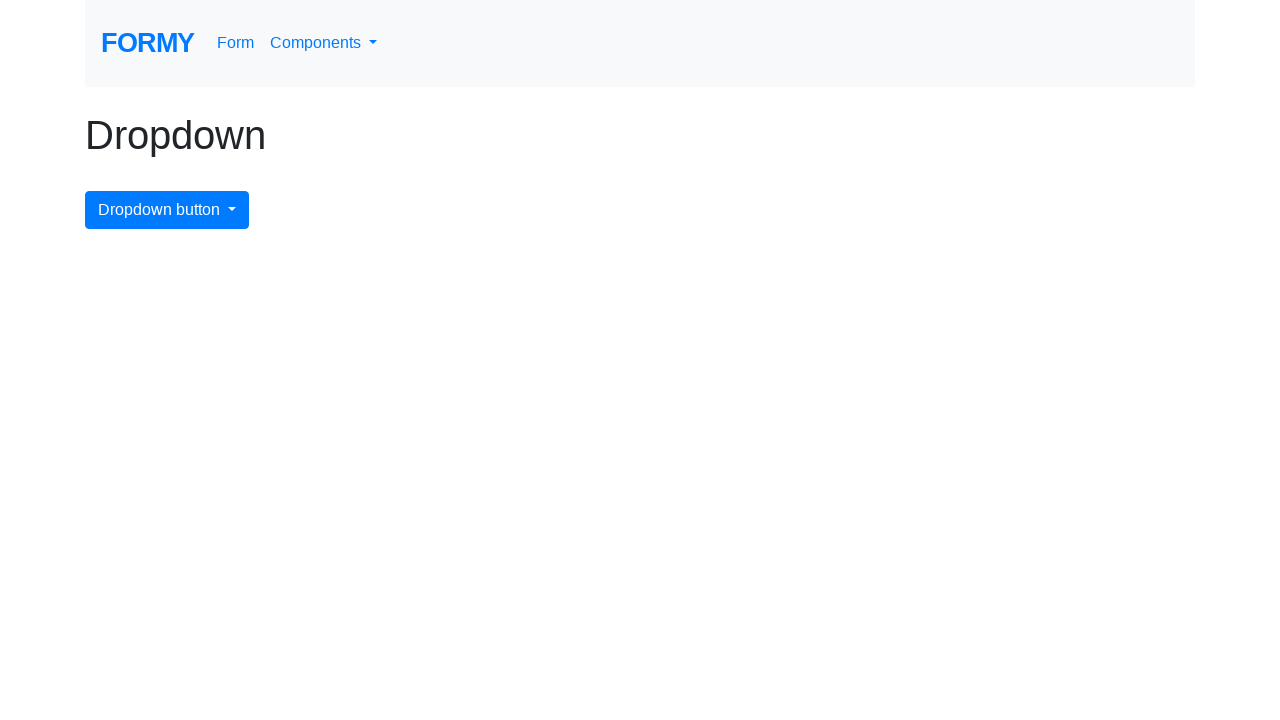

Waited for dropdown button to be visible on page
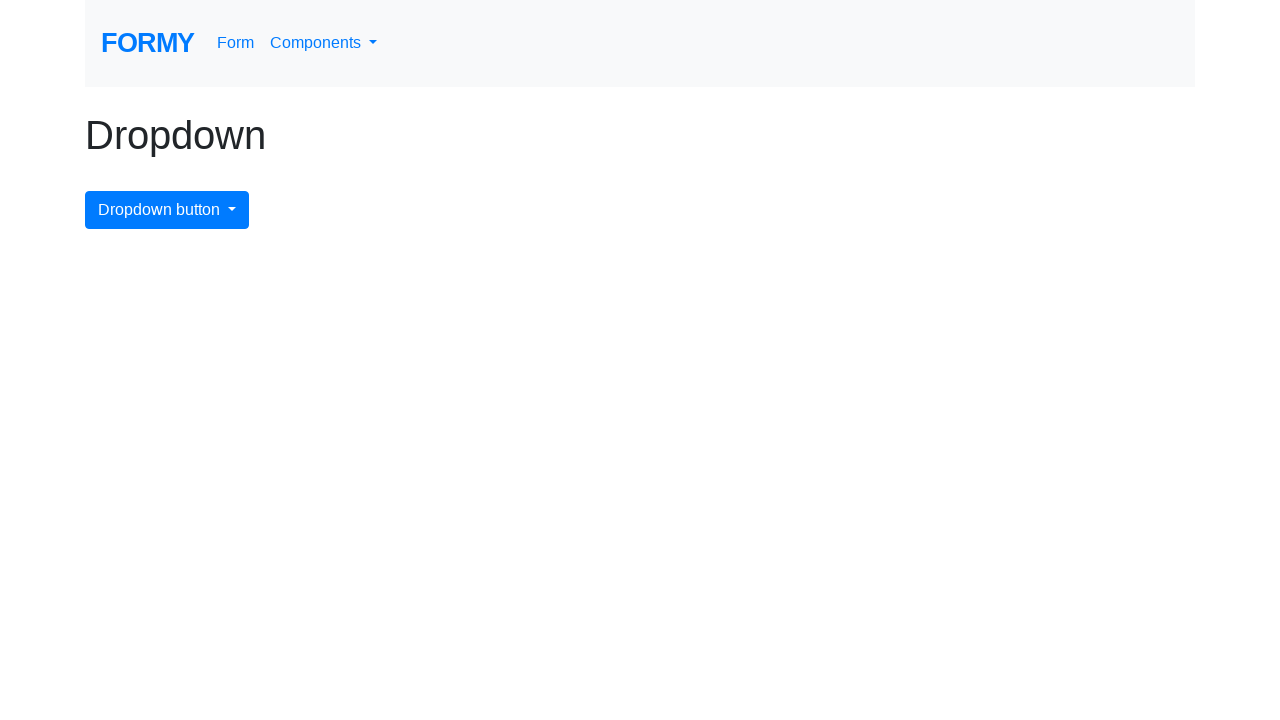

Clicked dropdown button to open menu at (167, 210) on #dropdownMenuButton
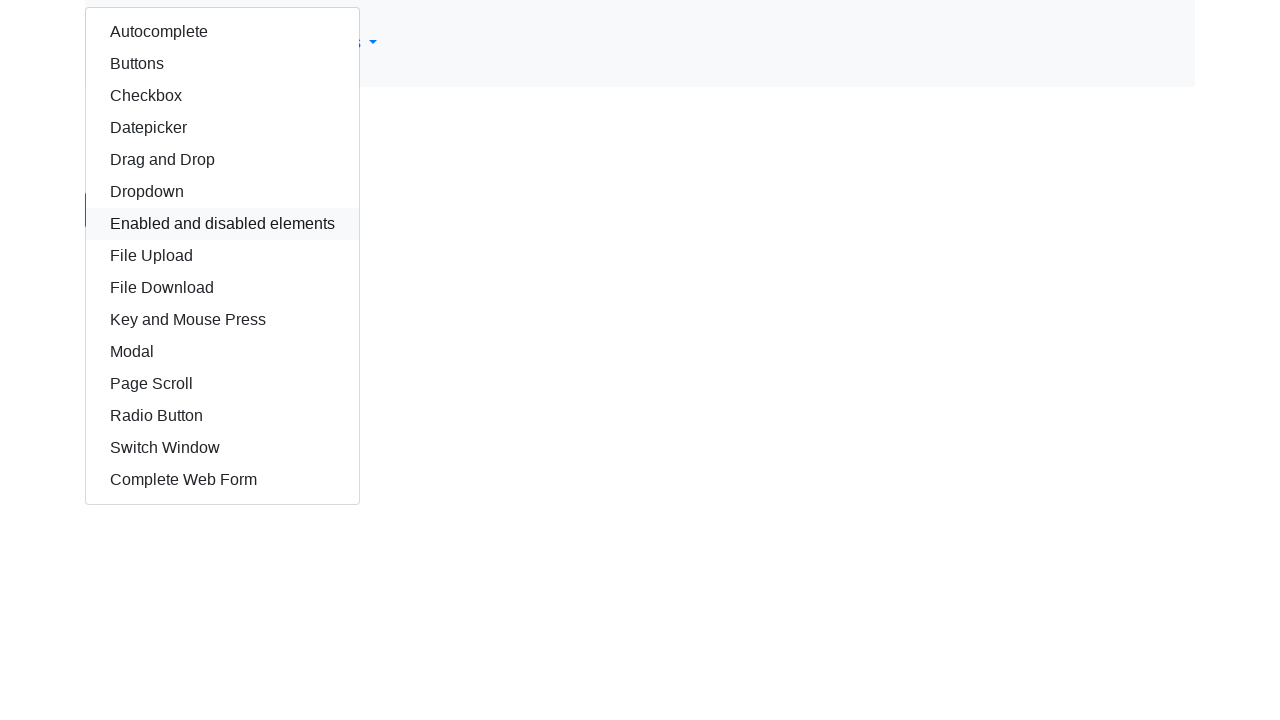

Clicked dropdown menu item with xpath //div/div/a[14] at (222, 448) on xpath=//div/div/a[14]
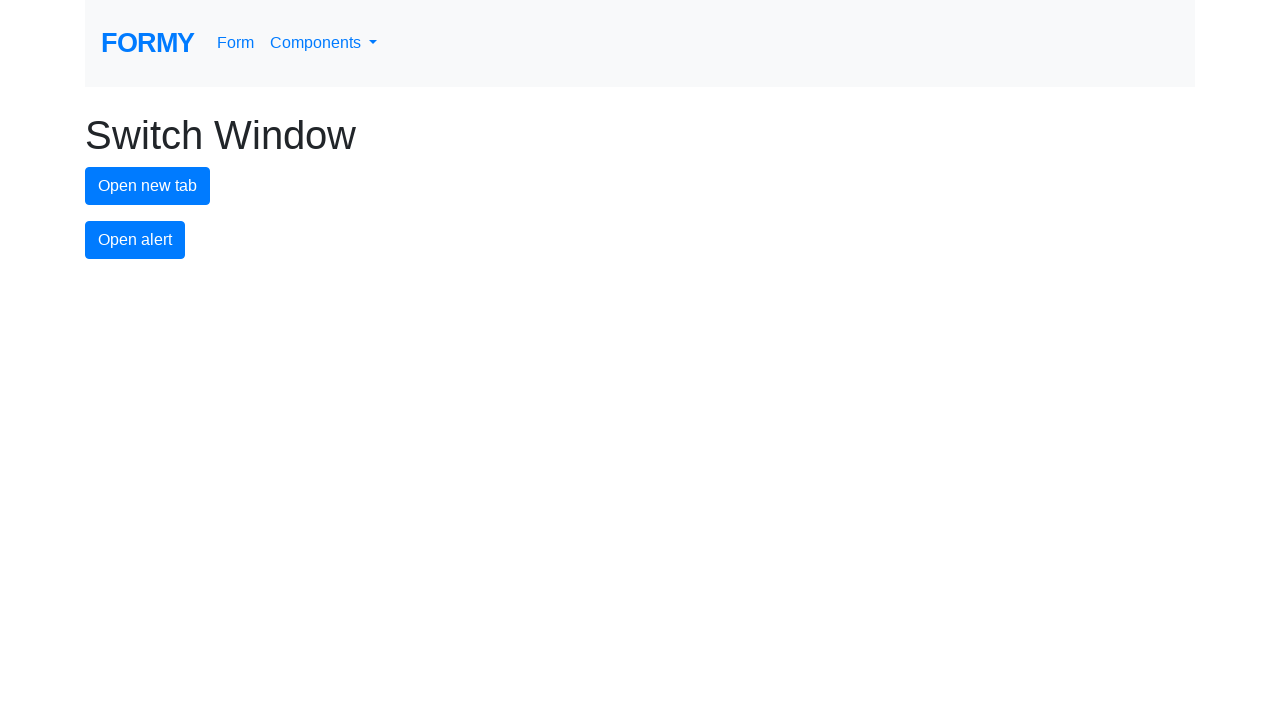

Waited for navigation to https://formy-project.herokuapp.com/switch-window
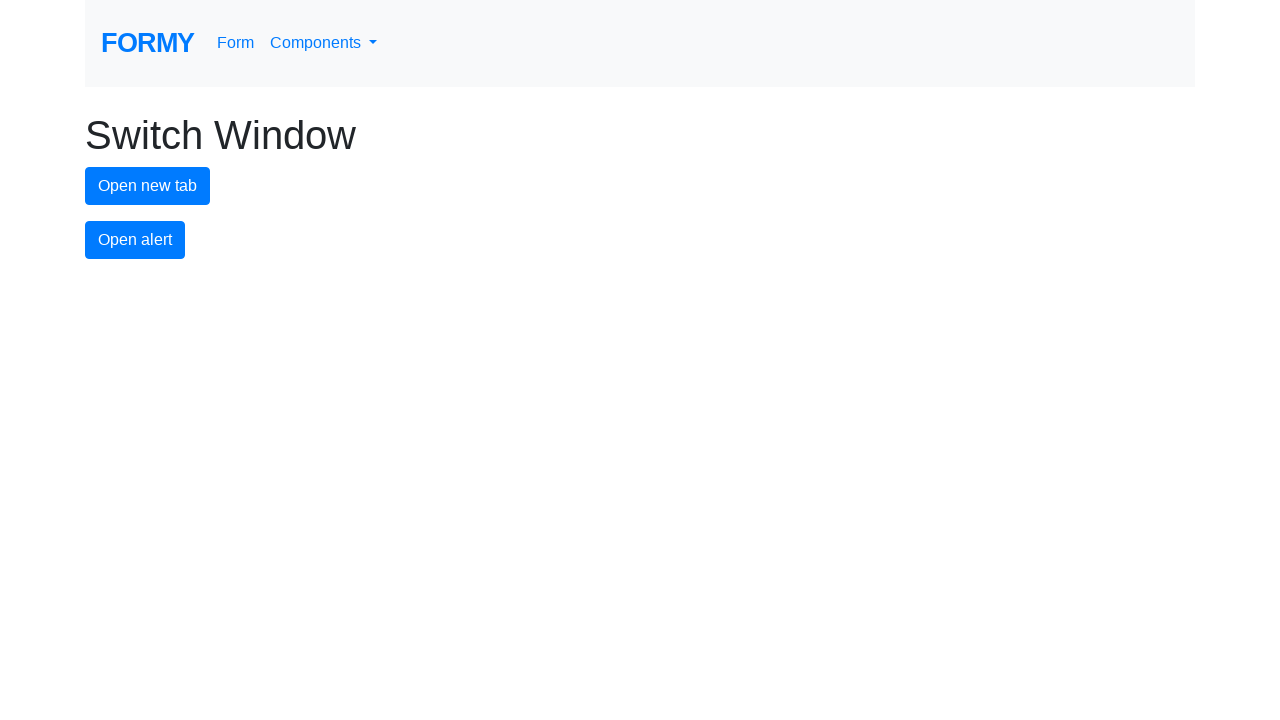

Verified current URL matches expected URL: https://formy-project.herokuapp.com/switch-window
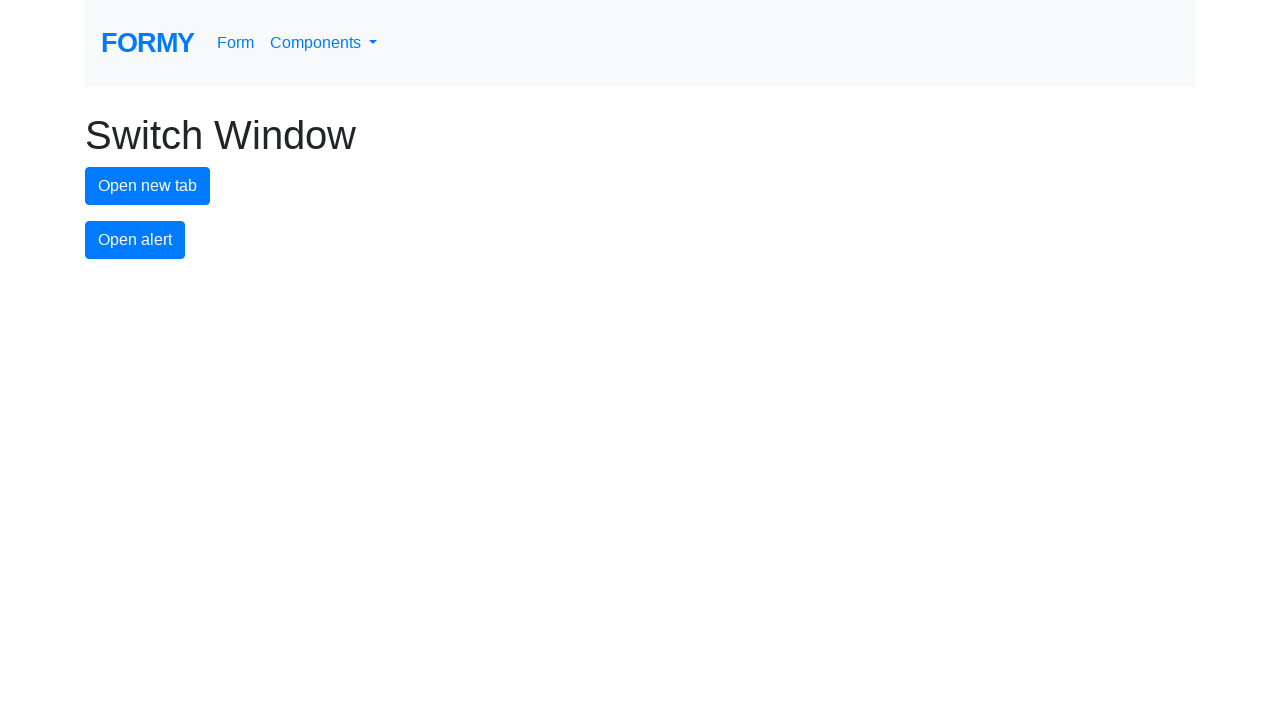

Navigated back to dropdown page
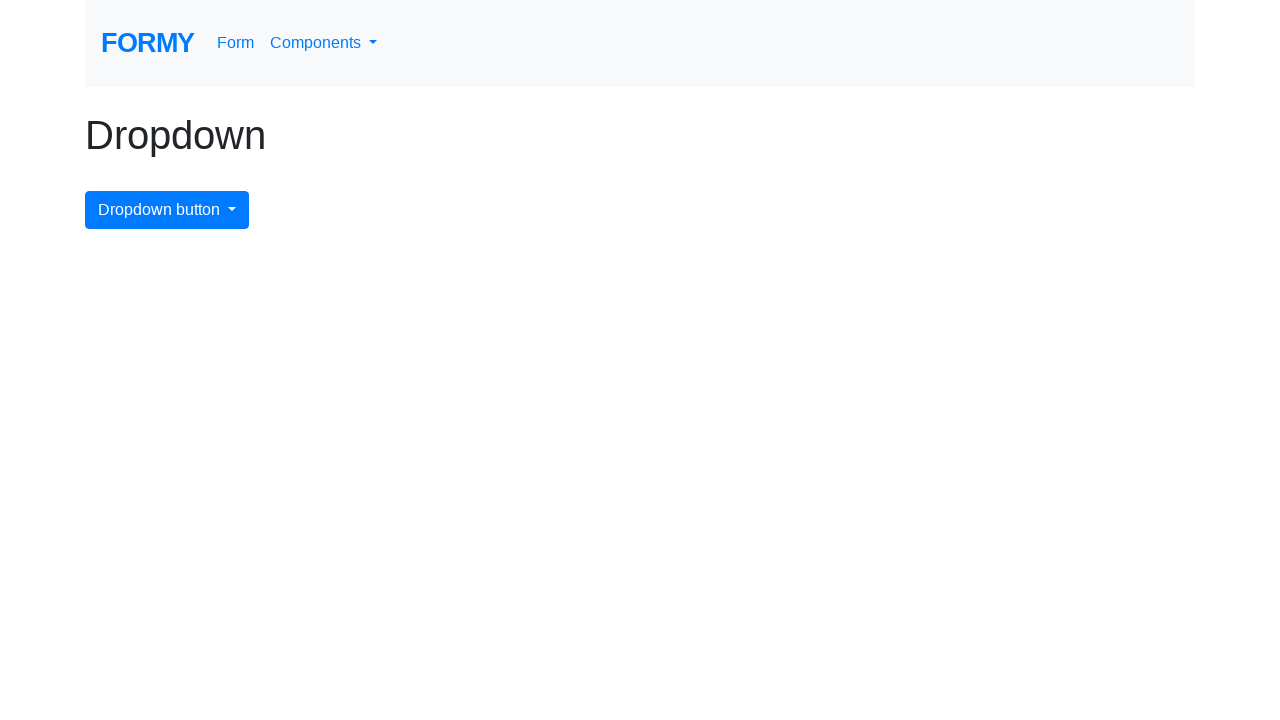

Waited for dropdown button to be visible on page
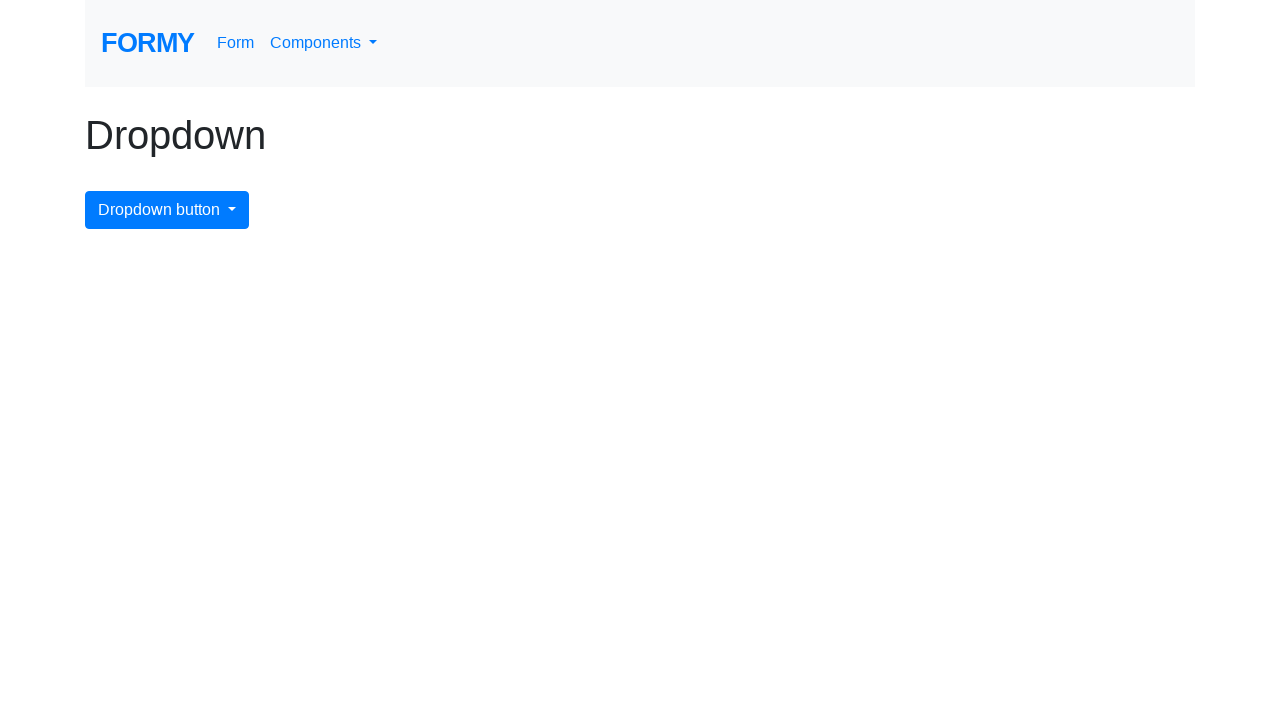

Clicked dropdown button to open menu at (167, 210) on #dropdownMenuButton
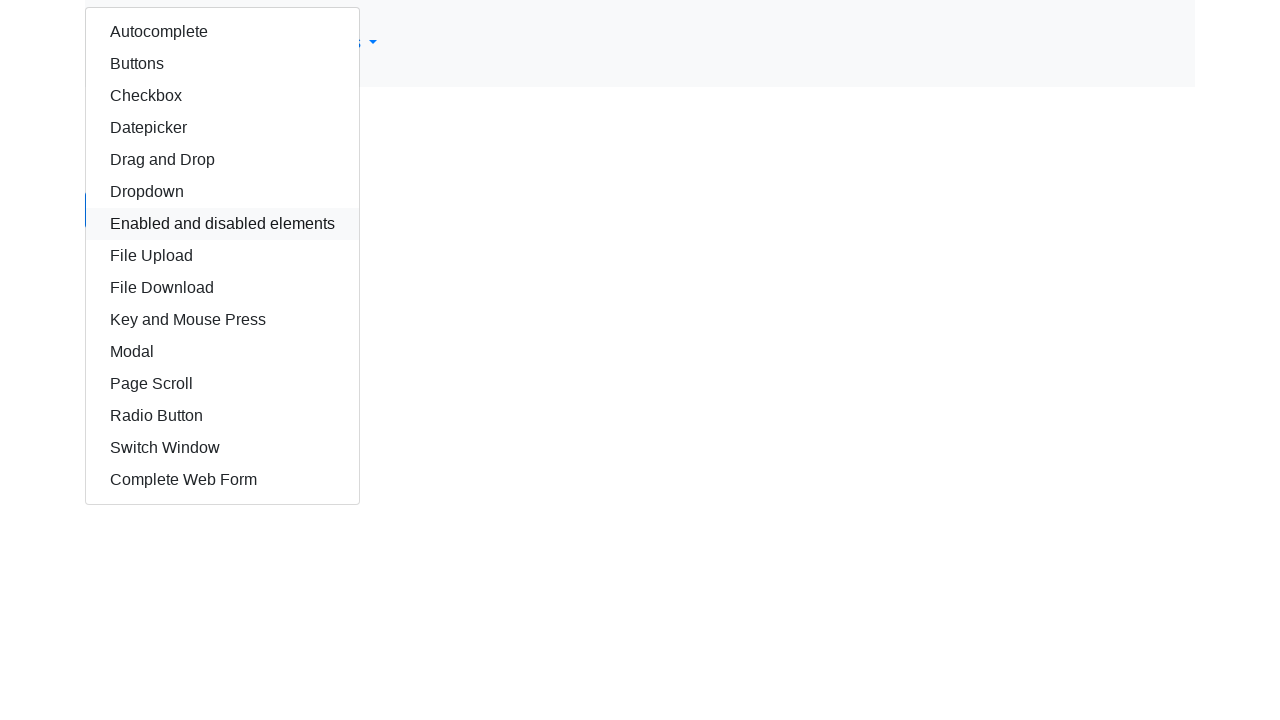

Clicked dropdown menu item with xpath //div/div/a[15] at (222, 480) on xpath=//div/div/a[15]
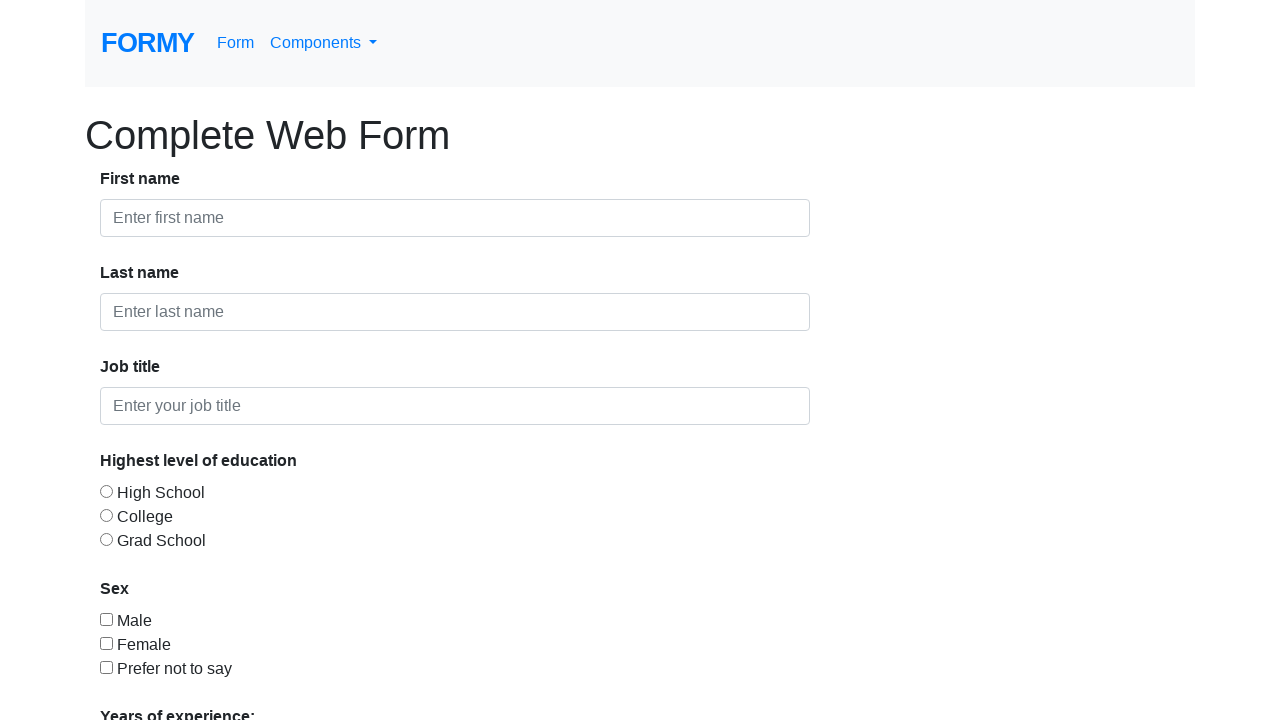

Waited for navigation to https://formy-project.herokuapp.com/form
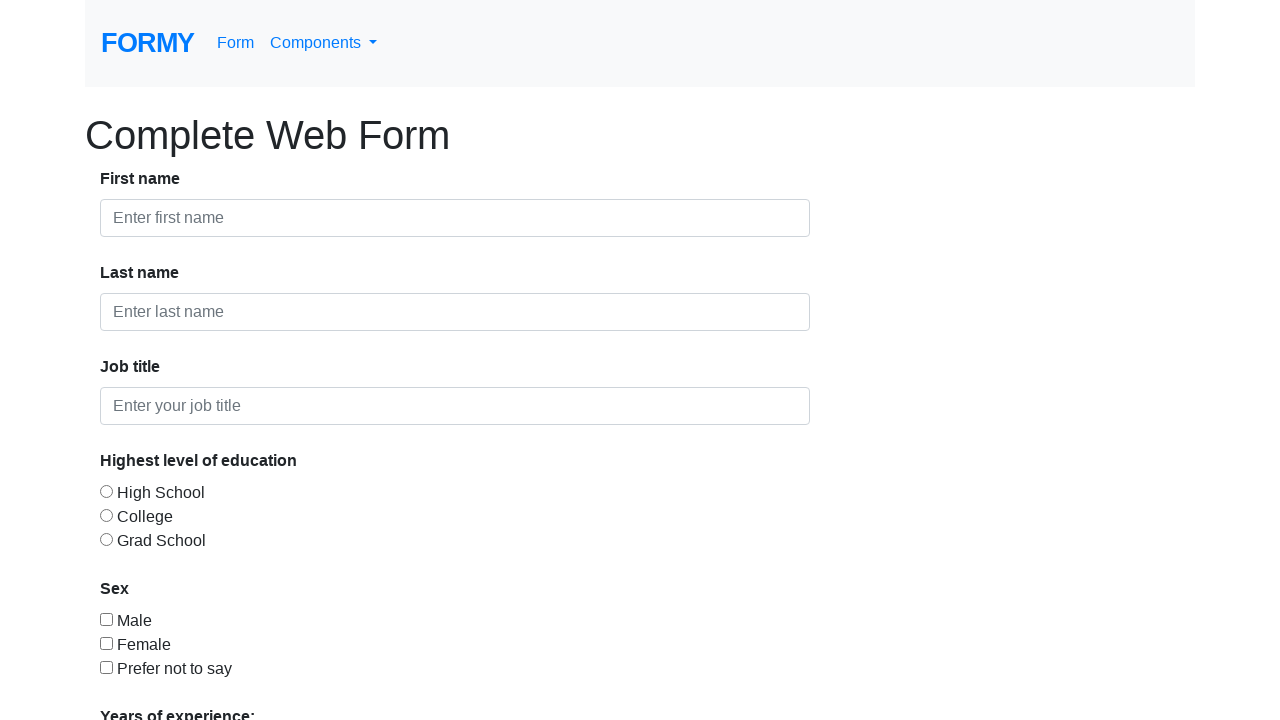

Verified current URL matches expected URL: https://formy-project.herokuapp.com/form
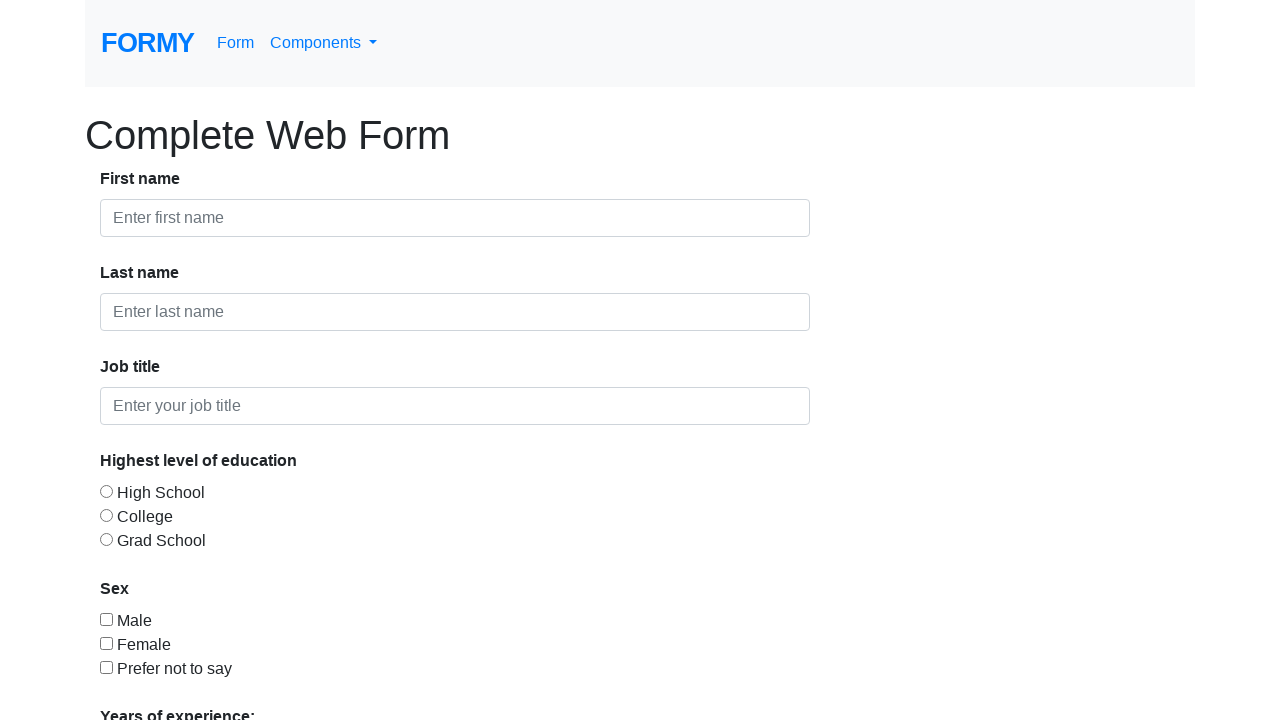

Navigated back to dropdown page
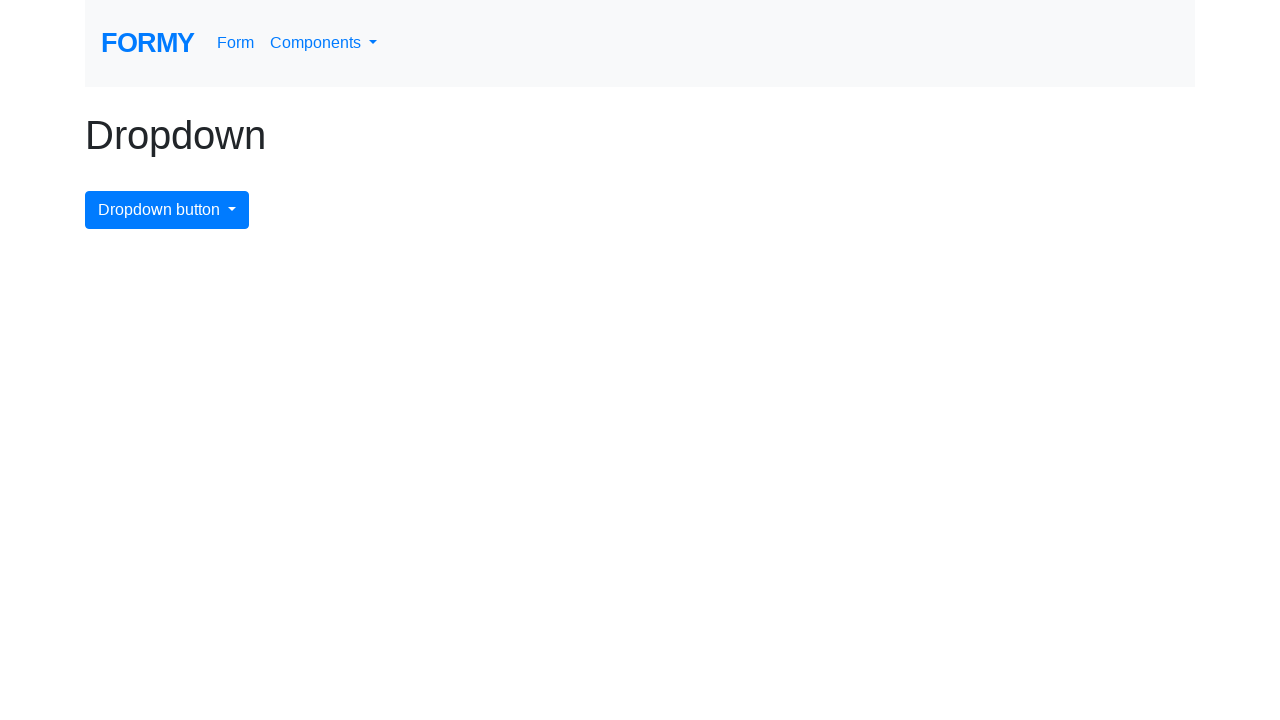

Waited for dropdown button to be visible on page
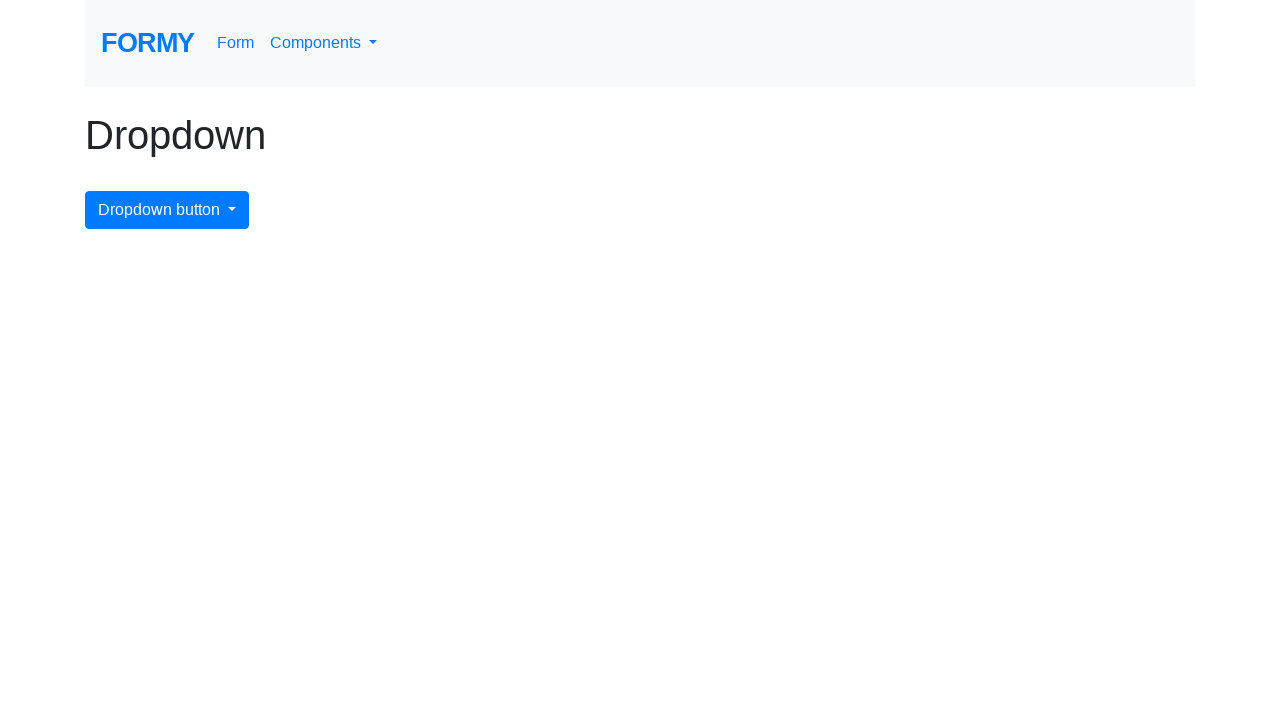

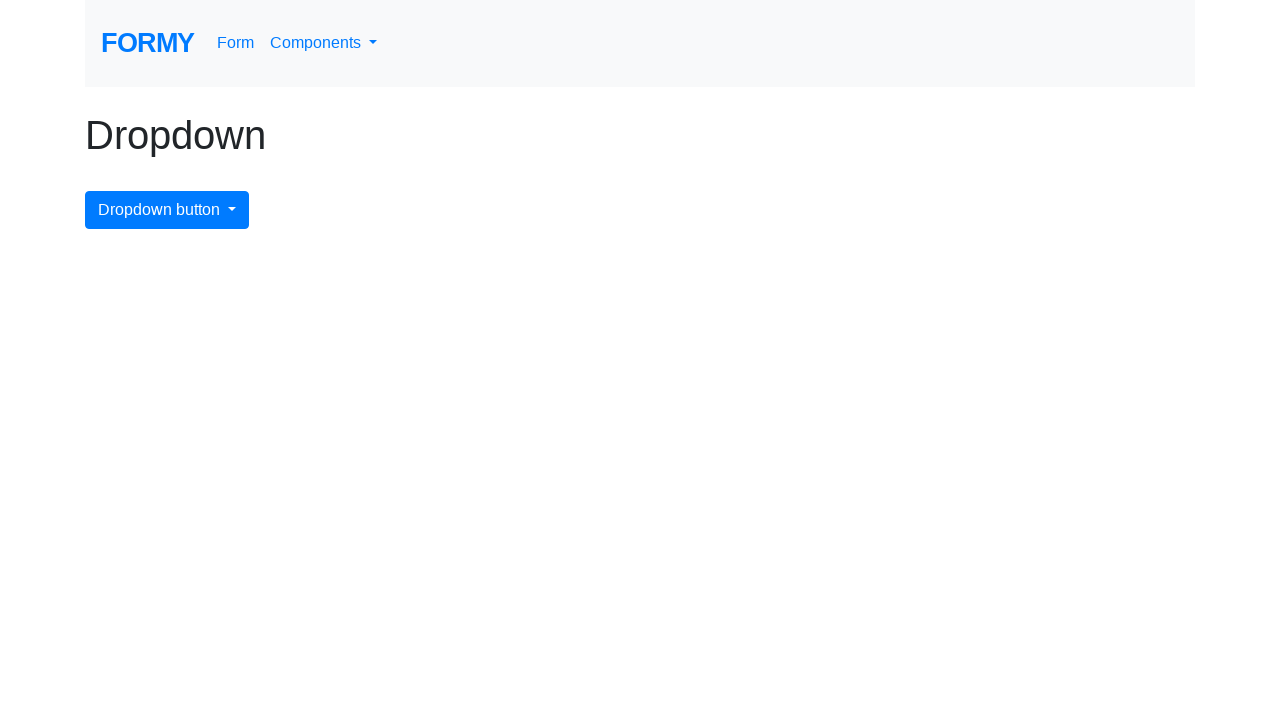